Tests filling out a large form by entering text into all input fields and submitting the form via a button click.

Starting URL: http://suninjuly.github.io/huge_form.html

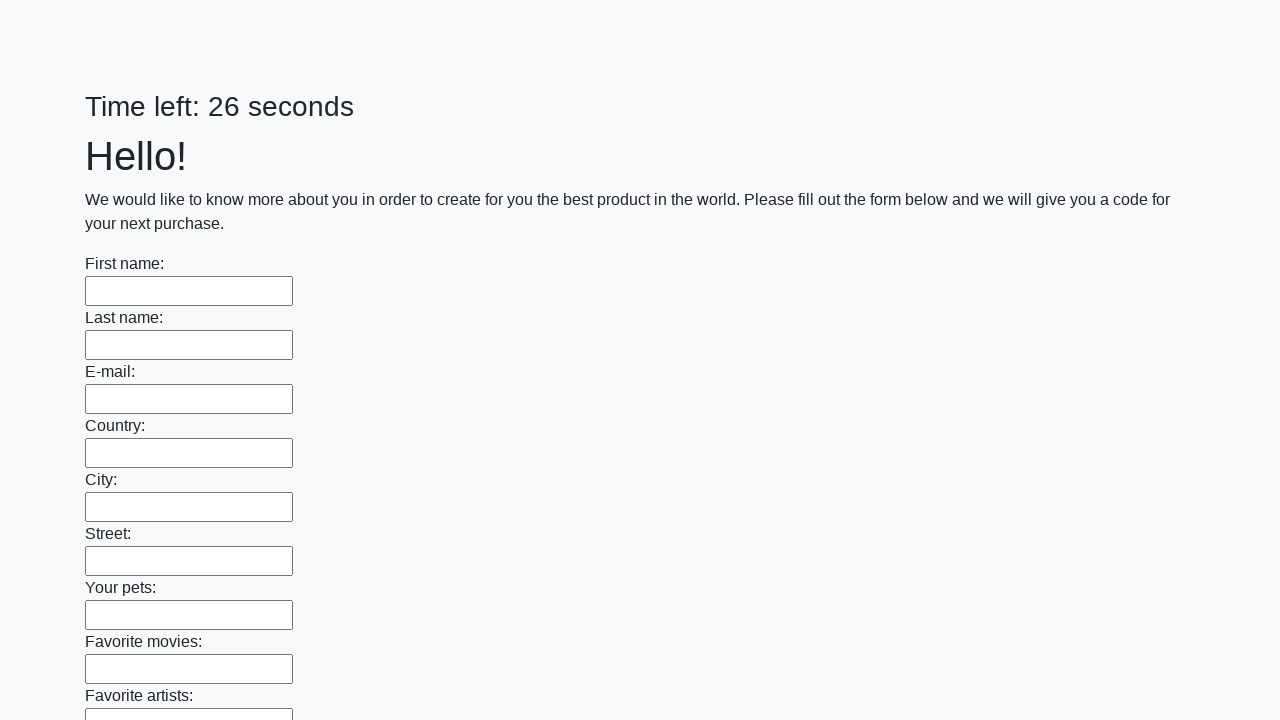

Located all input fields on the huge form
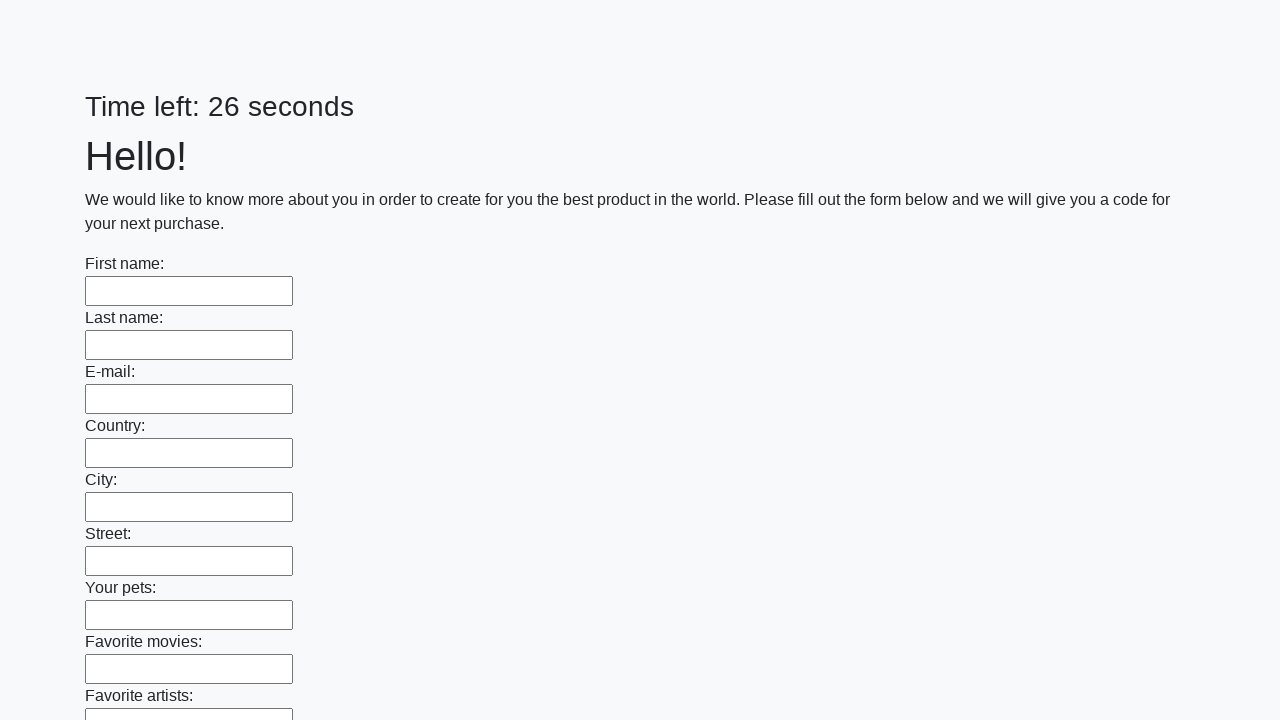

Filled an input field with 'Мой ответ' on input >> nth=0
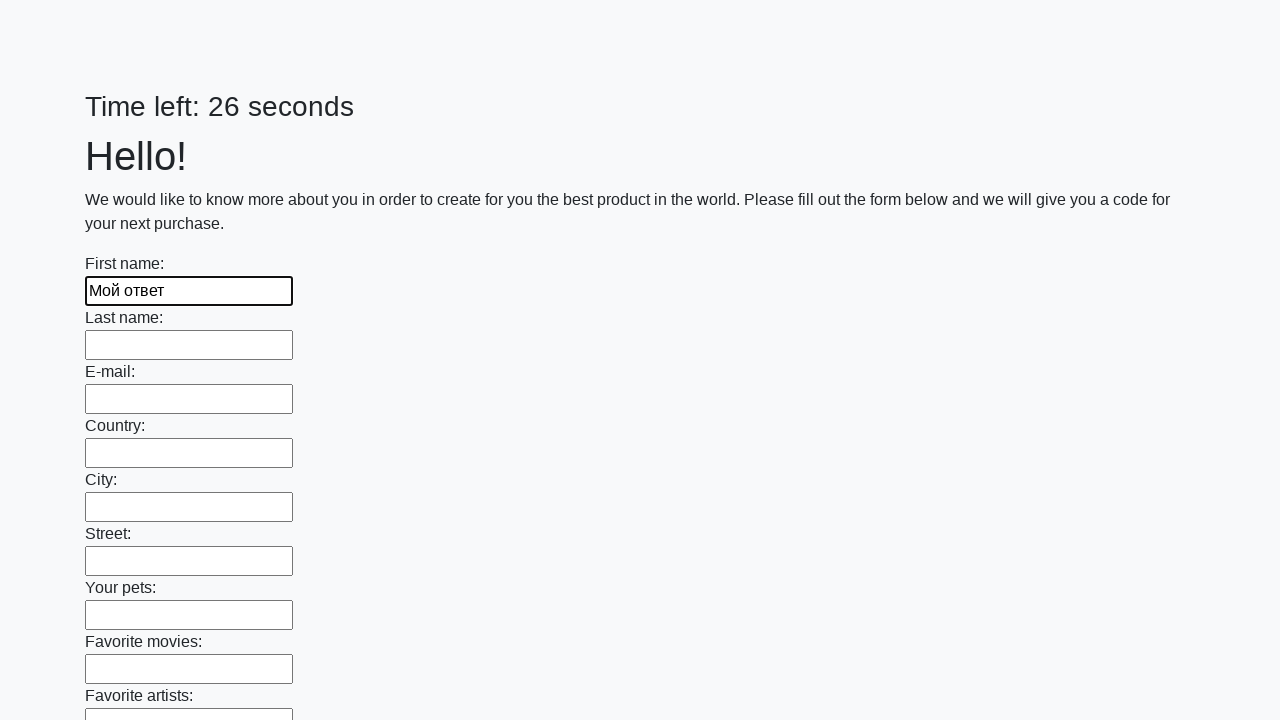

Filled an input field with 'Мой ответ' on input >> nth=1
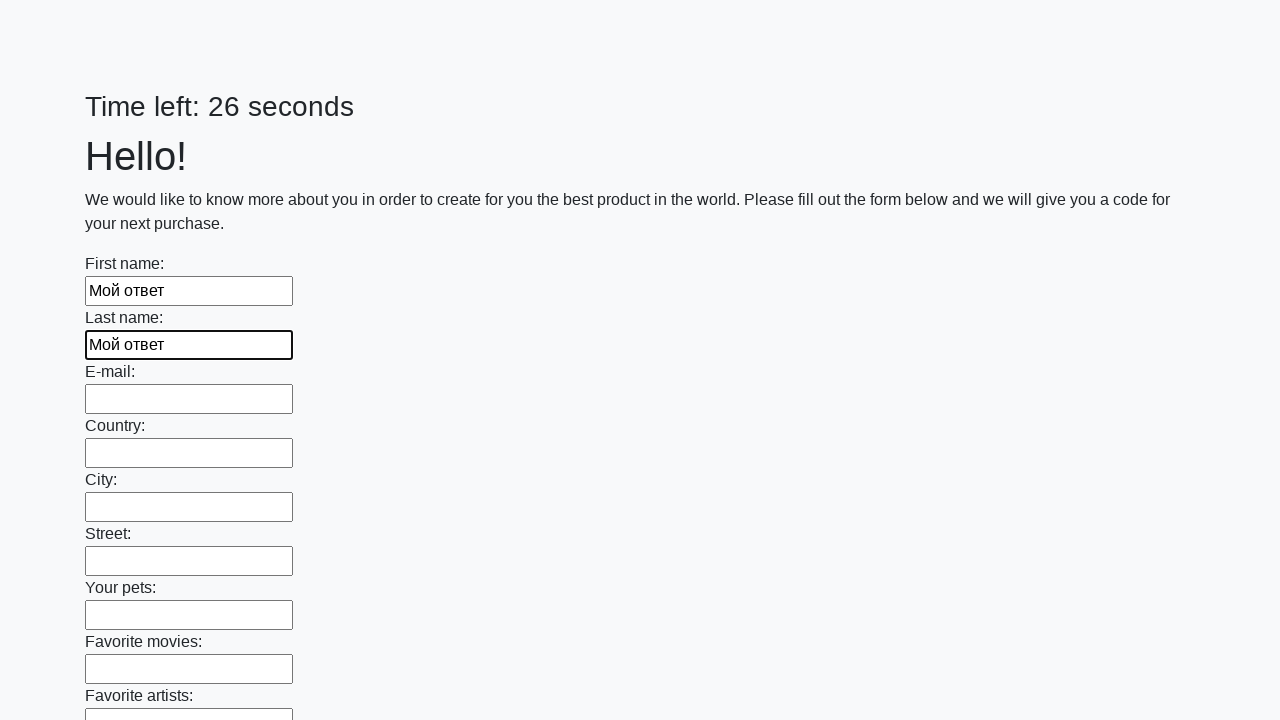

Filled an input field with 'Мой ответ' on input >> nth=2
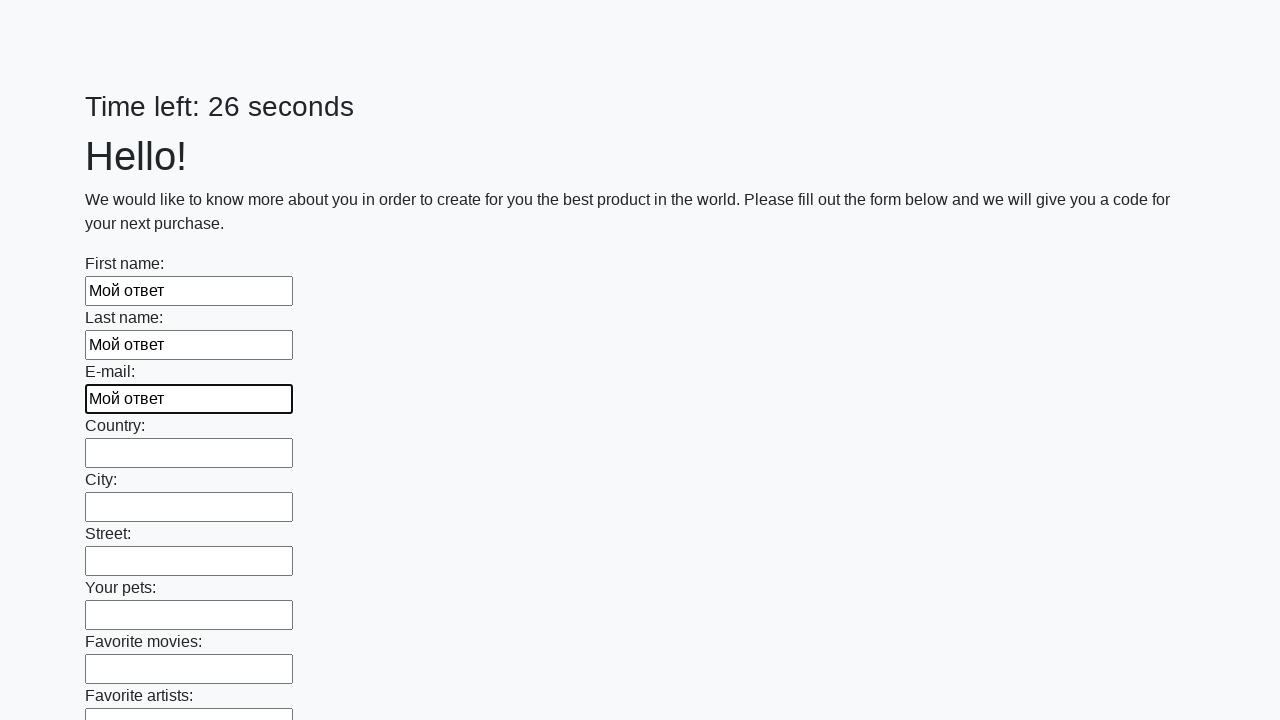

Filled an input field with 'Мой ответ' on input >> nth=3
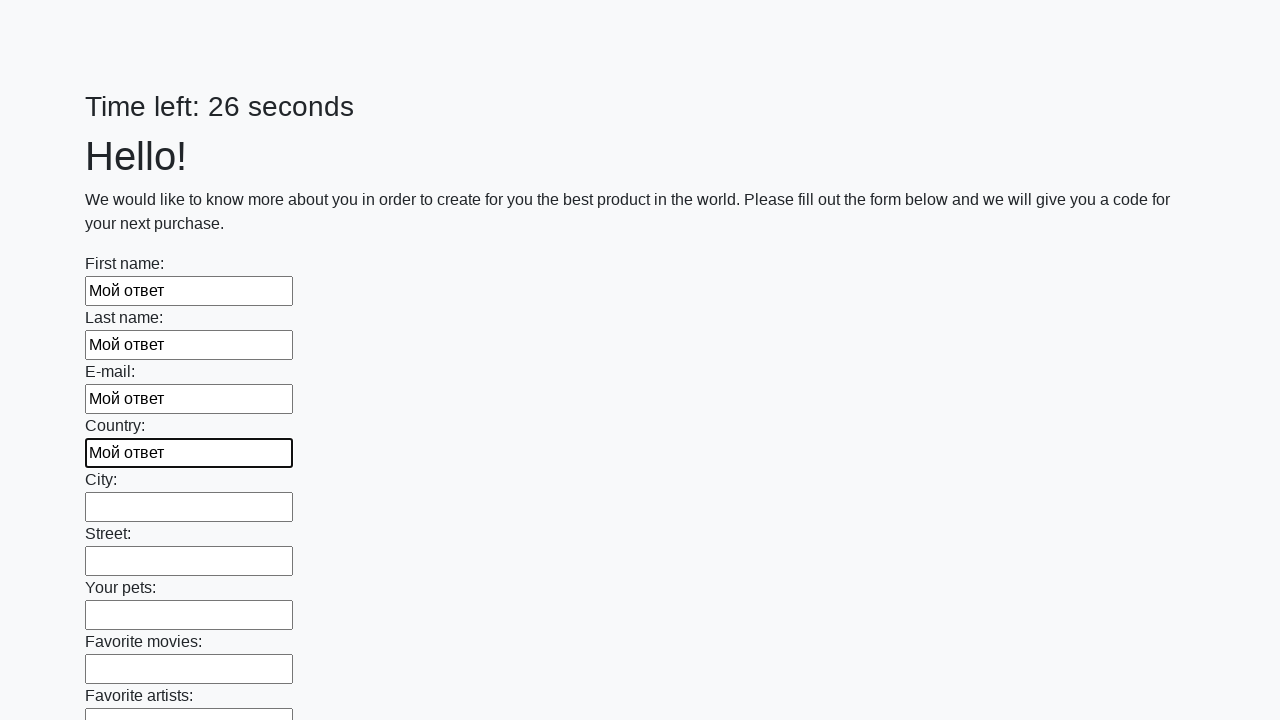

Filled an input field with 'Мой ответ' on input >> nth=4
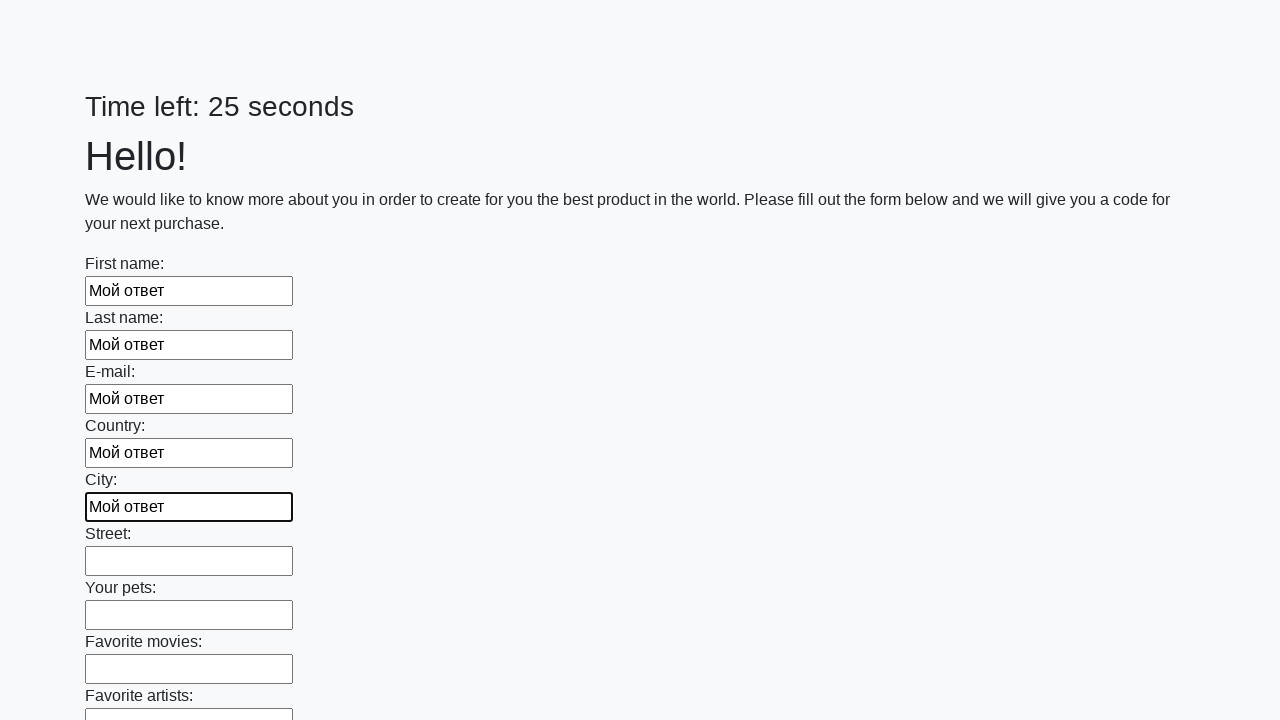

Filled an input field with 'Мой ответ' on input >> nth=5
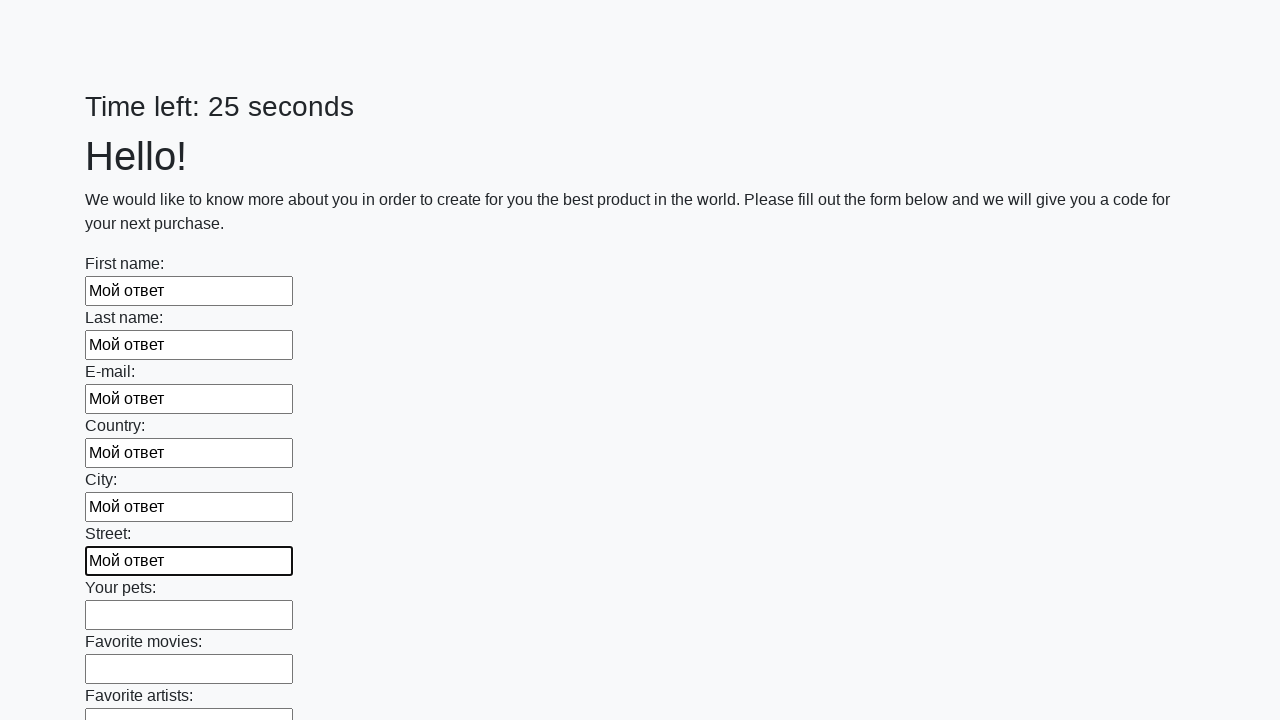

Filled an input field with 'Мой ответ' on input >> nth=6
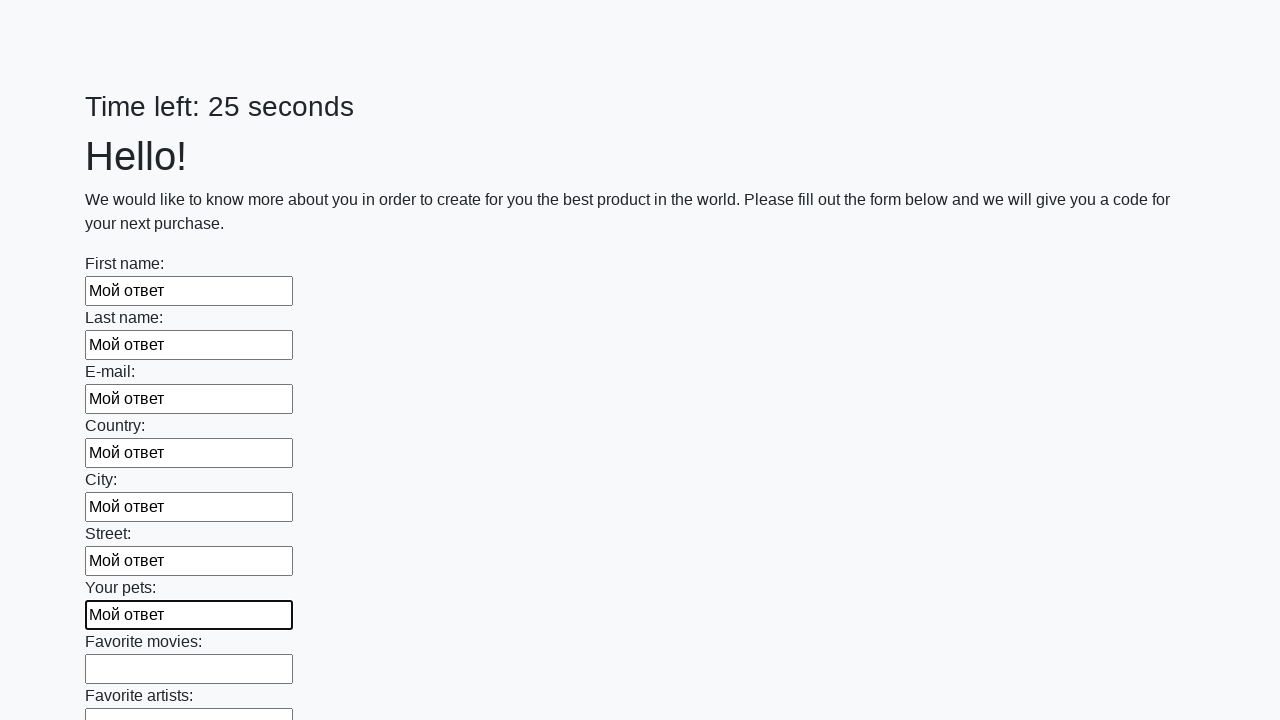

Filled an input field with 'Мой ответ' on input >> nth=7
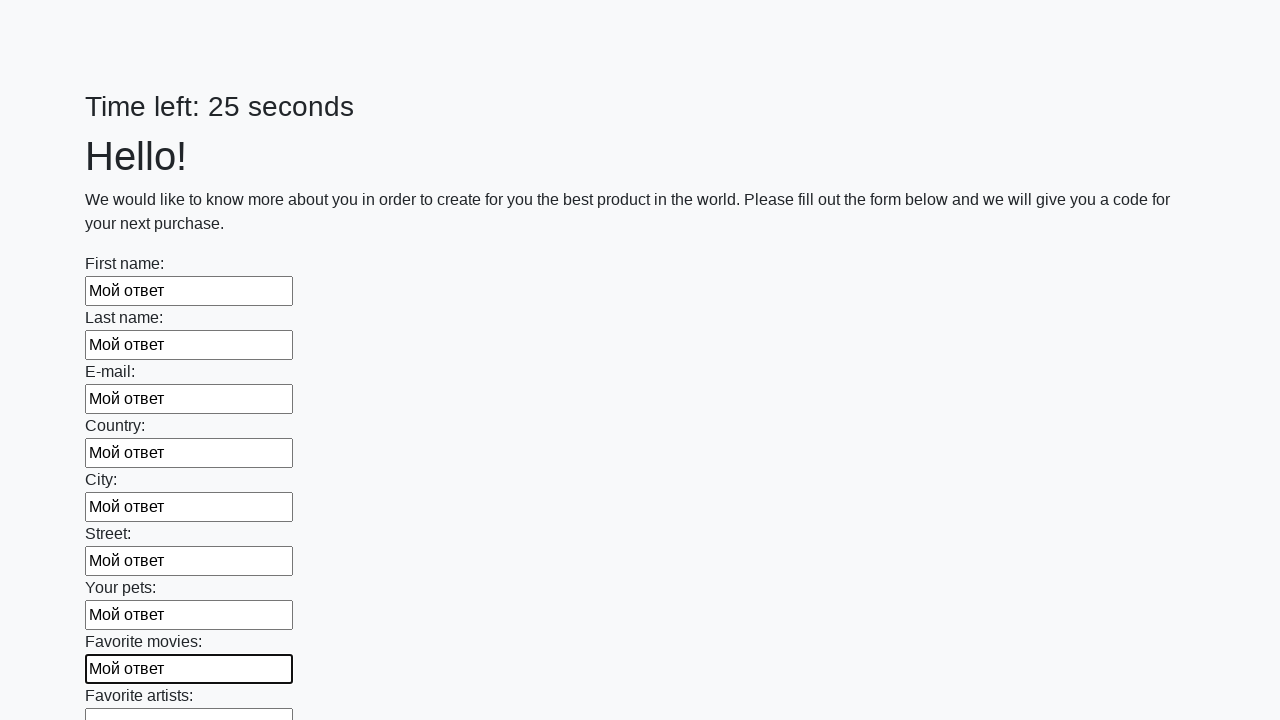

Filled an input field with 'Мой ответ' on input >> nth=8
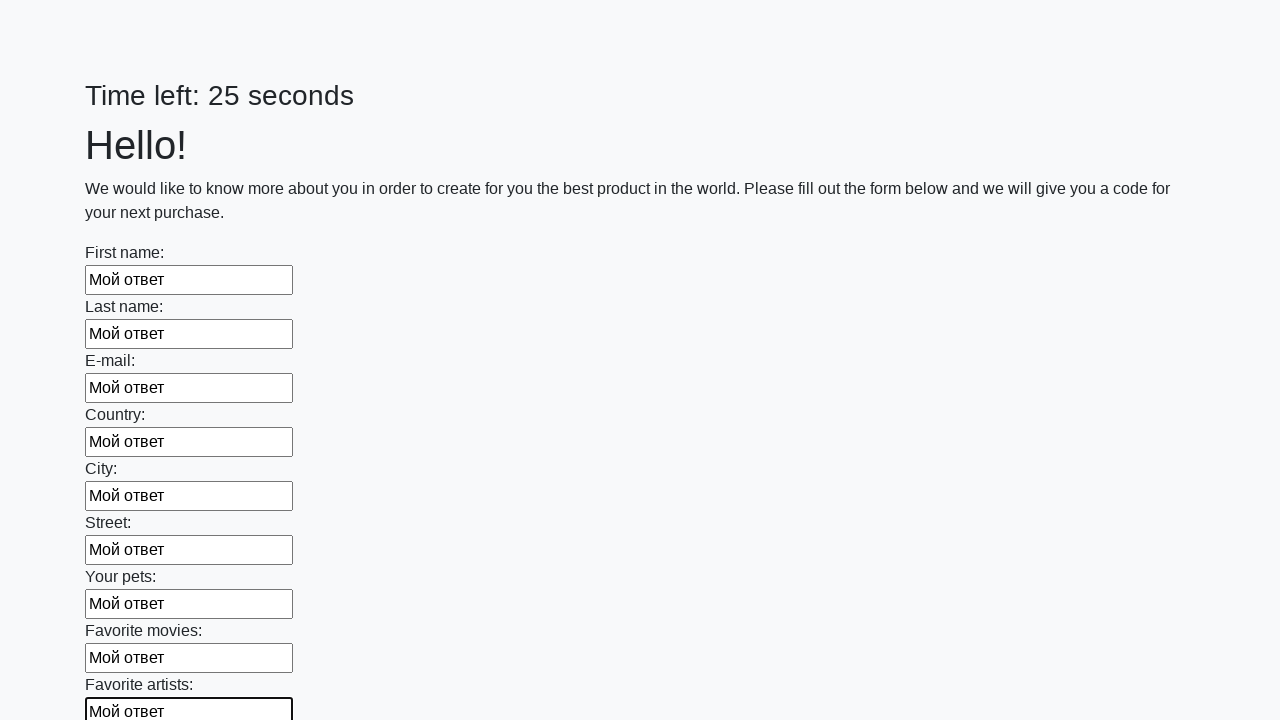

Filled an input field with 'Мой ответ' on input >> nth=9
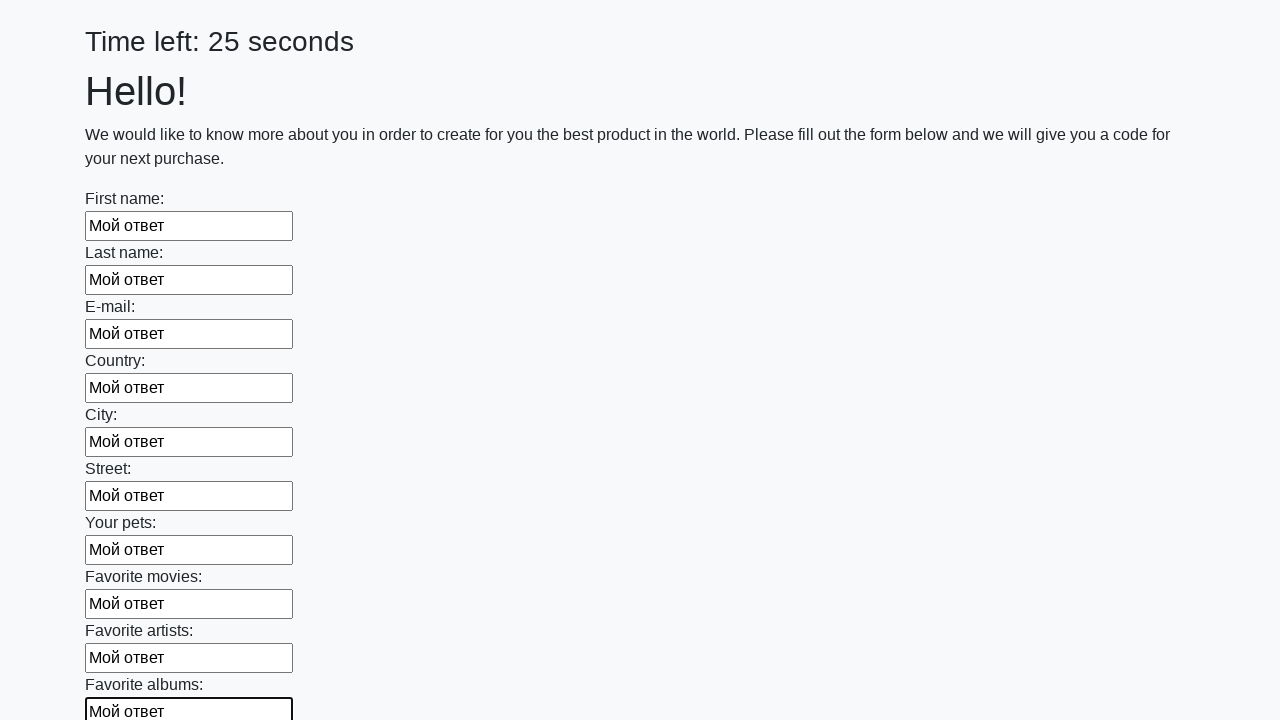

Filled an input field with 'Мой ответ' on input >> nth=10
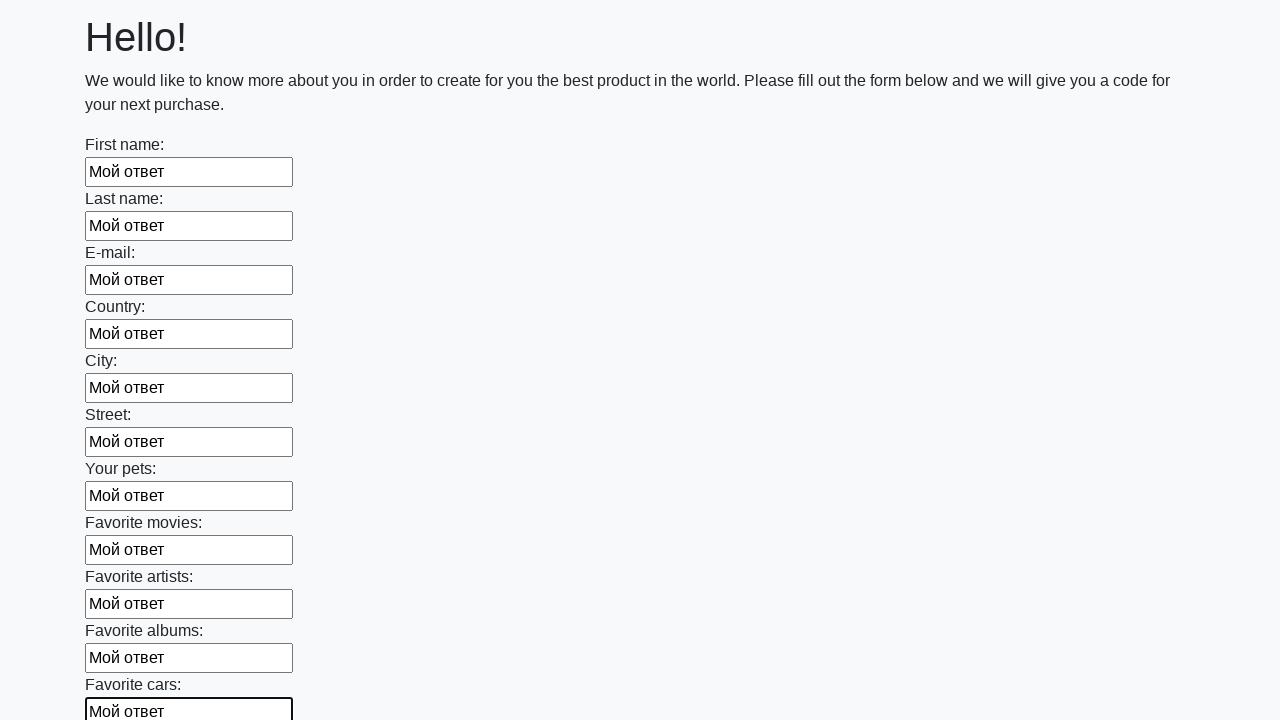

Filled an input field with 'Мой ответ' on input >> nth=11
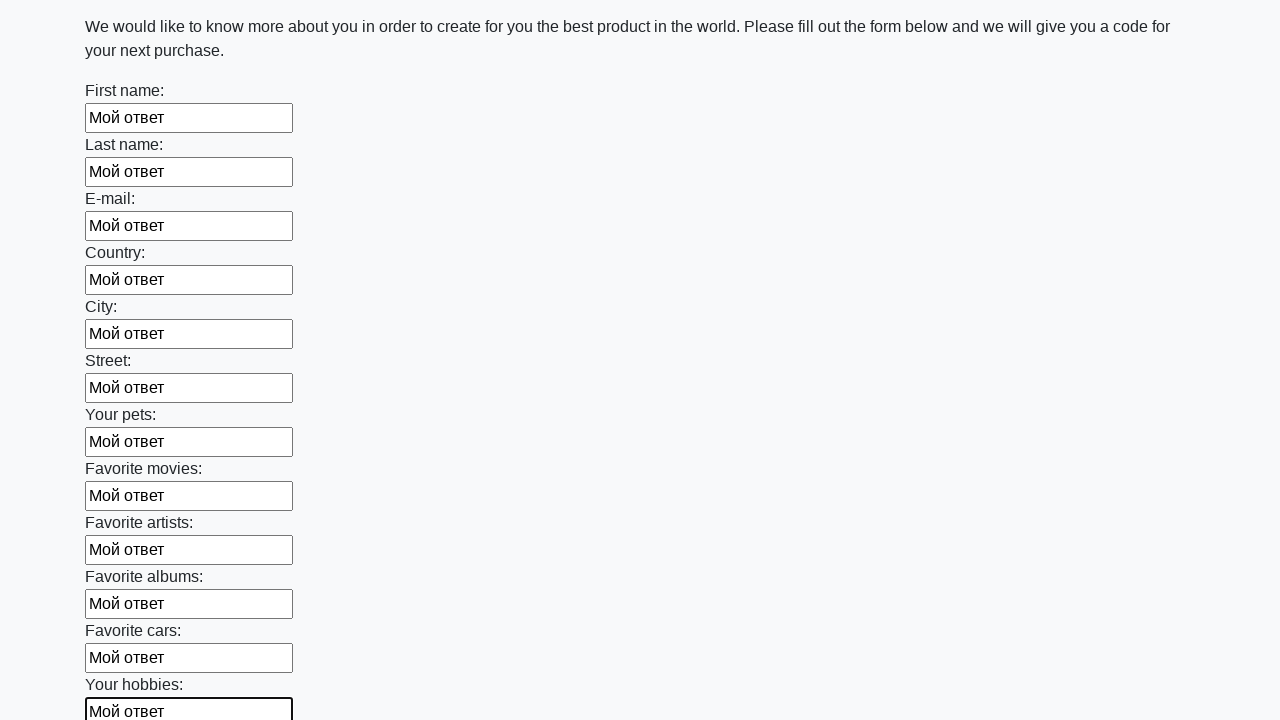

Filled an input field with 'Мой ответ' on input >> nth=12
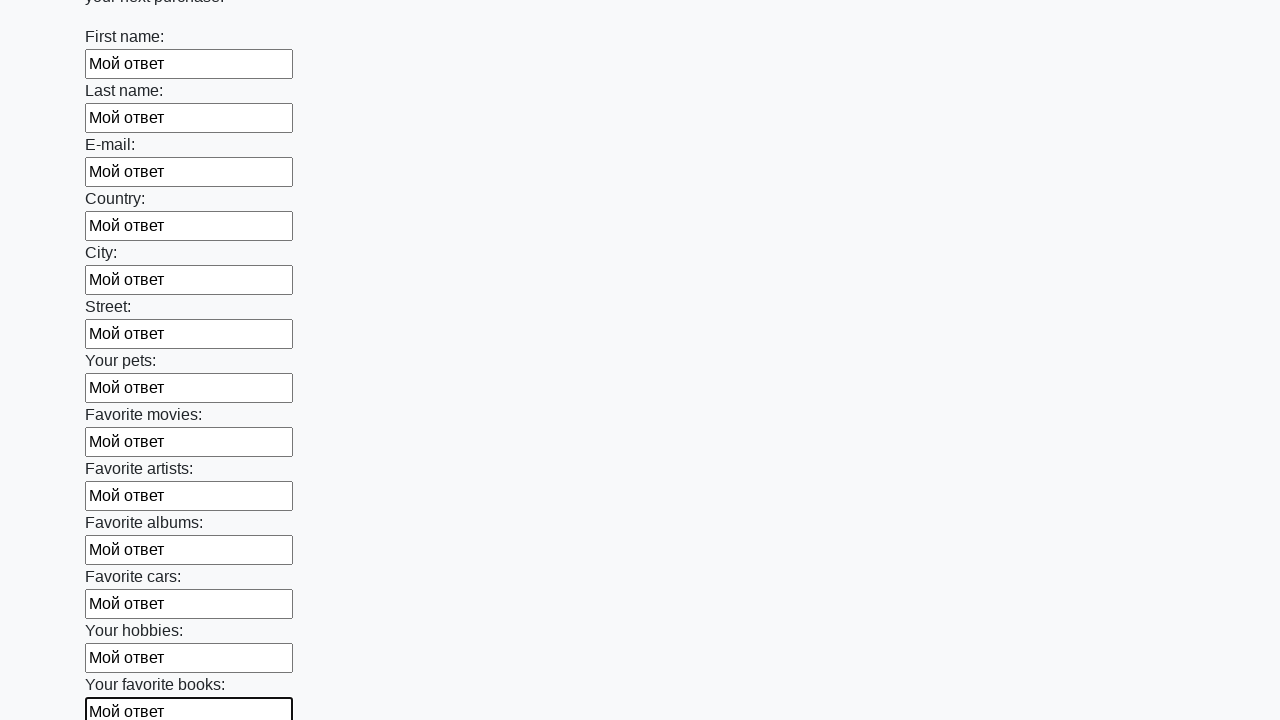

Filled an input field with 'Мой ответ' on input >> nth=13
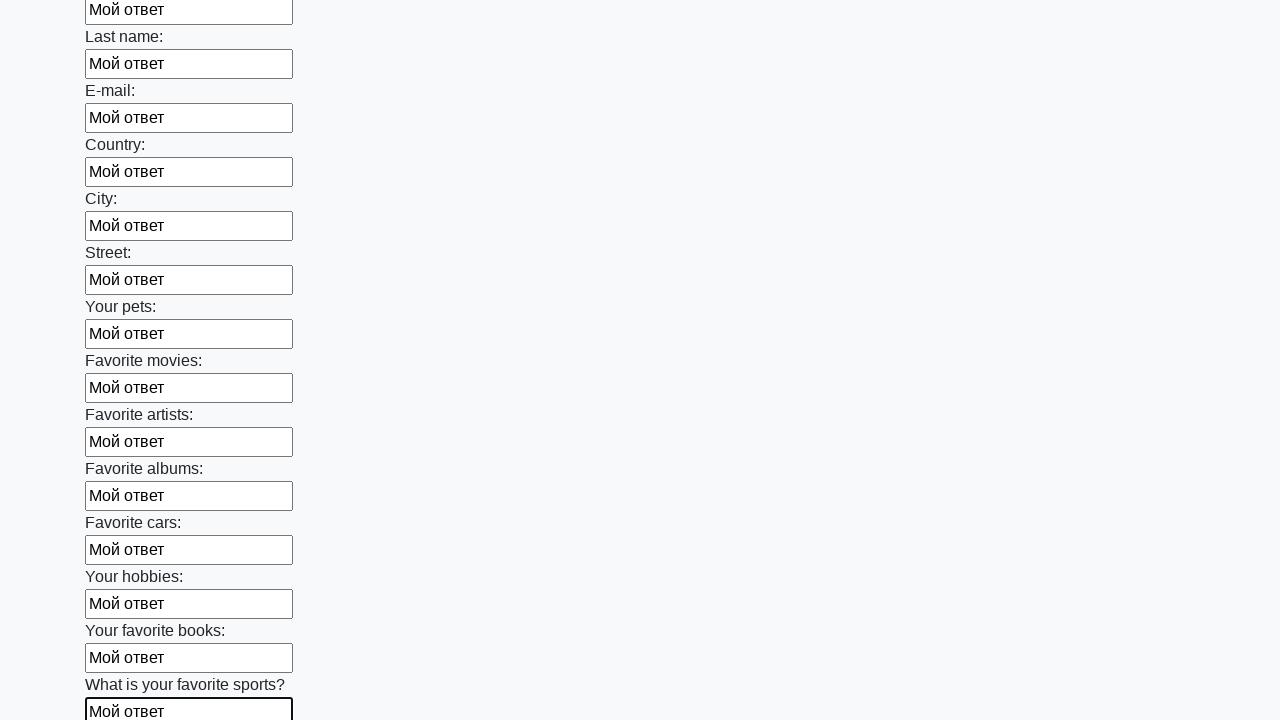

Filled an input field with 'Мой ответ' on input >> nth=14
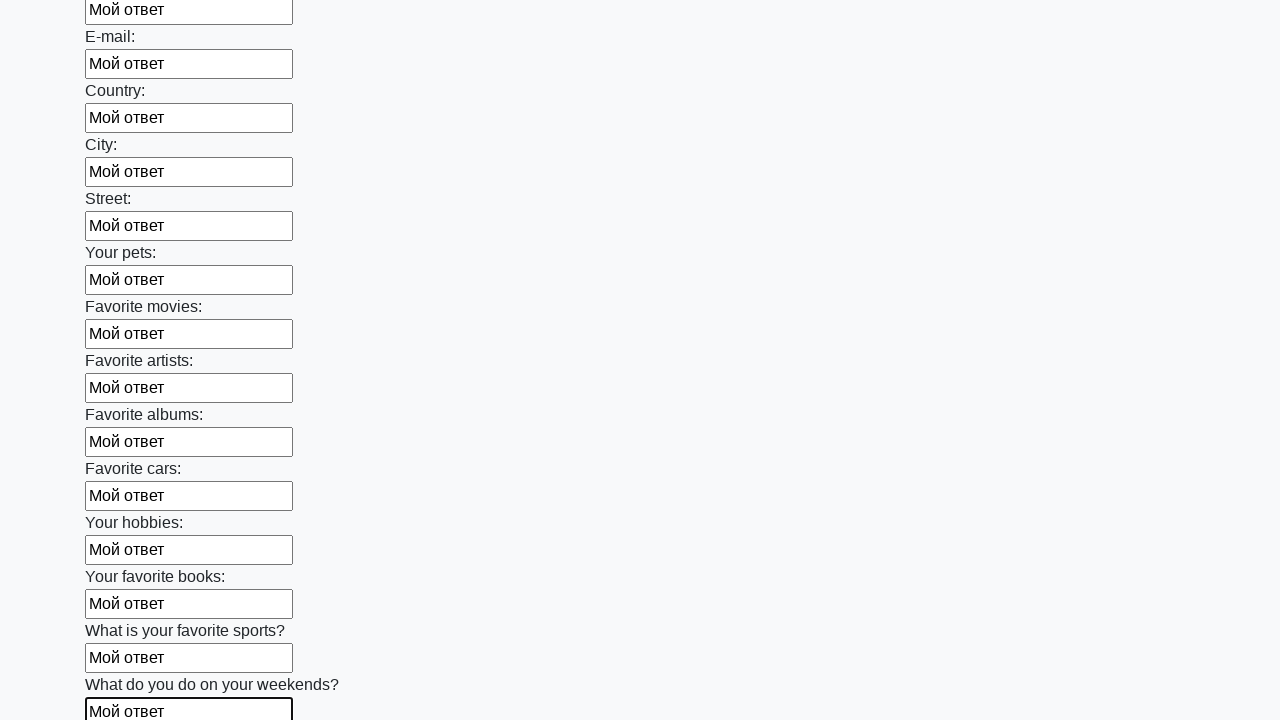

Filled an input field with 'Мой ответ' on input >> nth=15
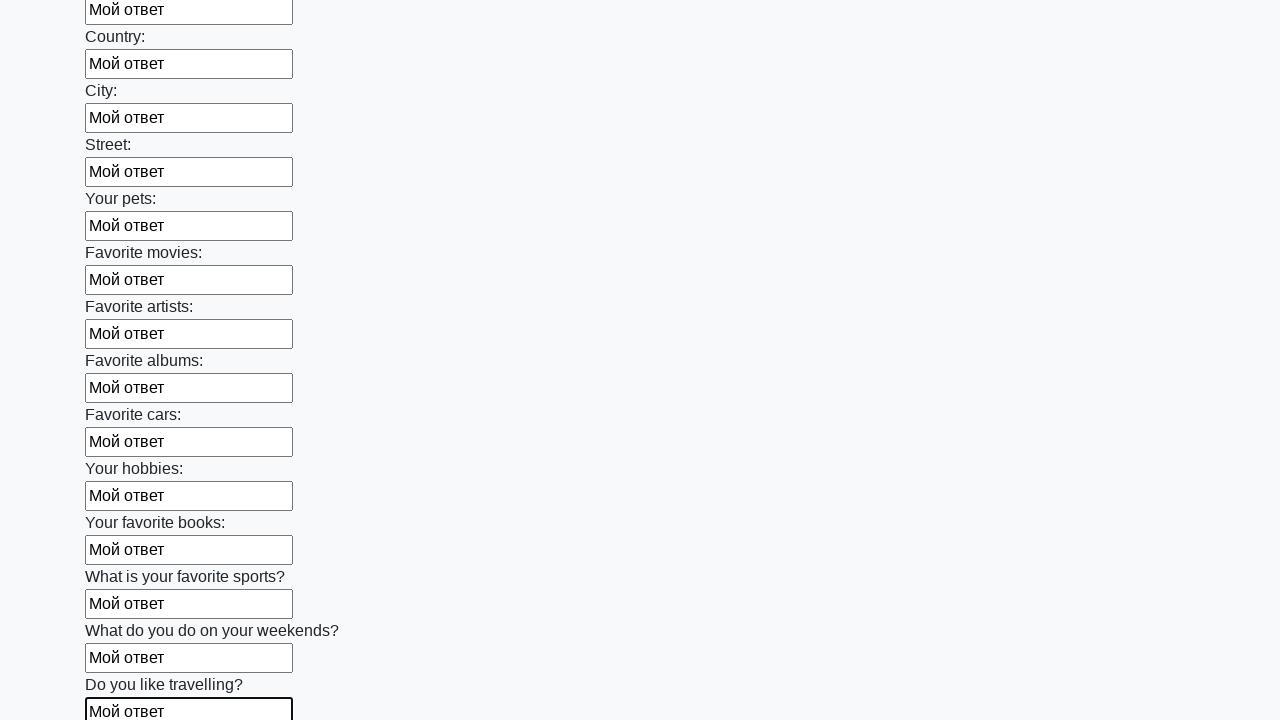

Filled an input field with 'Мой ответ' on input >> nth=16
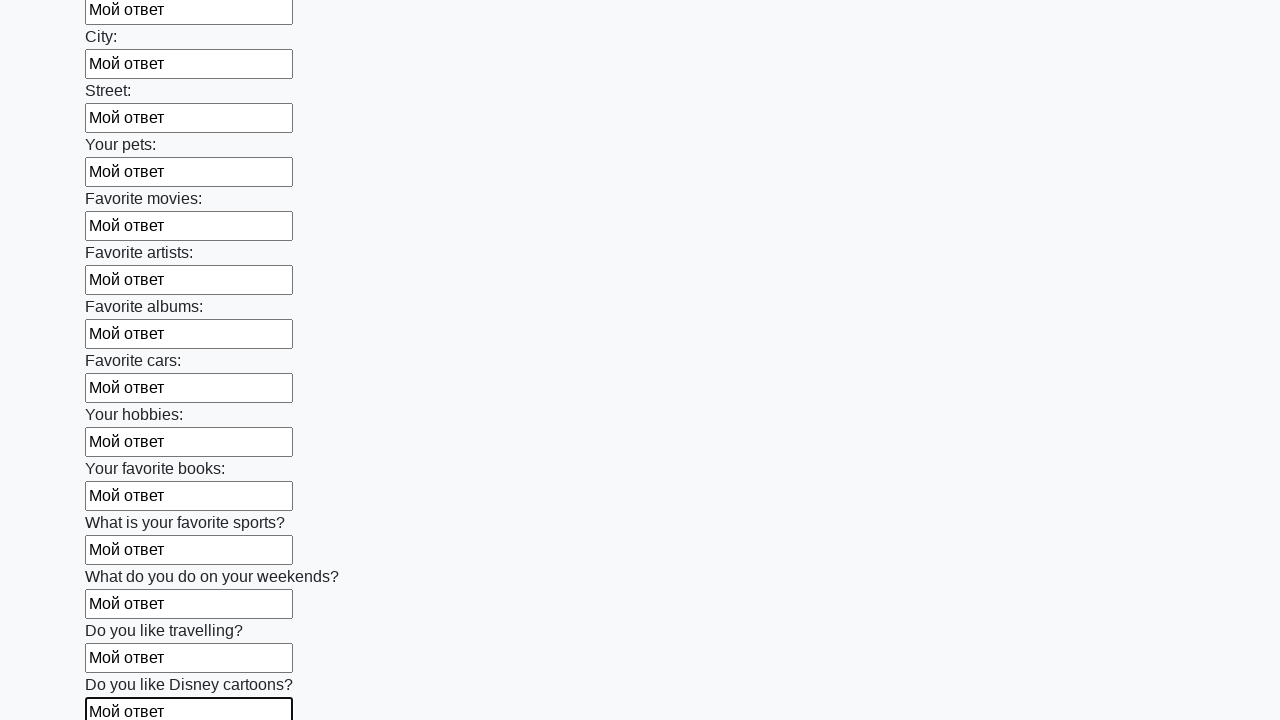

Filled an input field with 'Мой ответ' on input >> nth=17
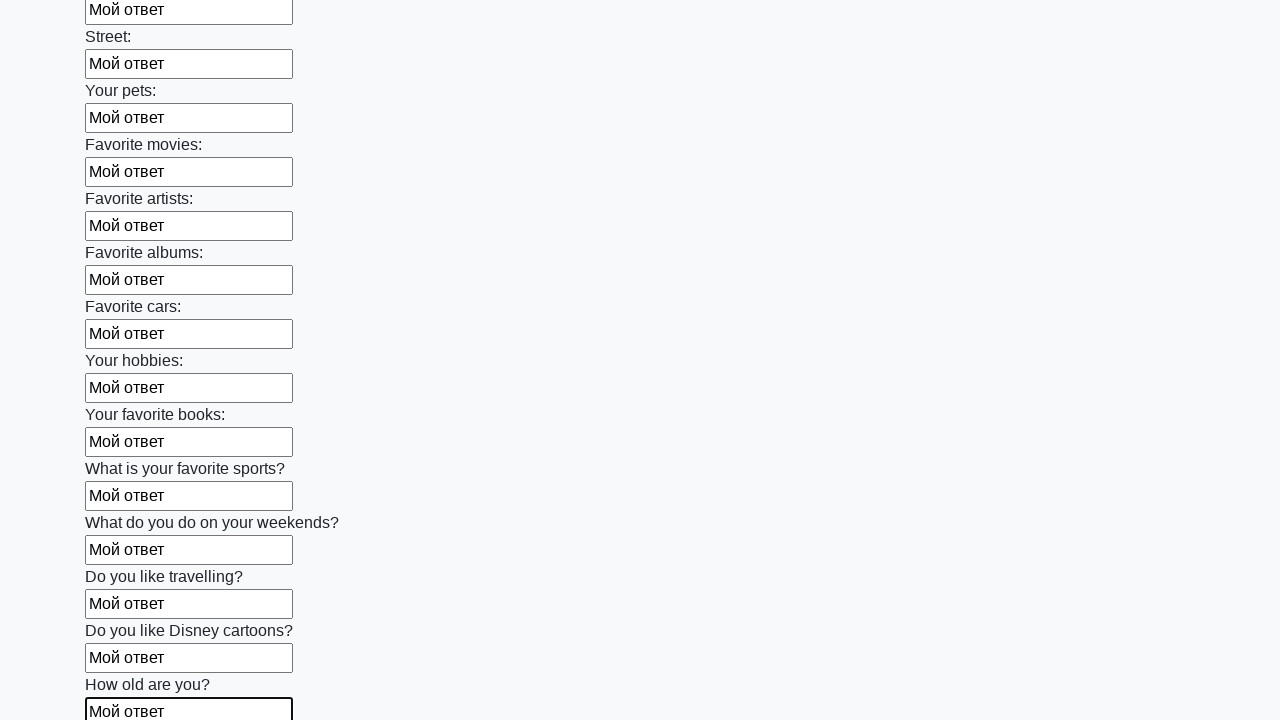

Filled an input field with 'Мой ответ' on input >> nth=18
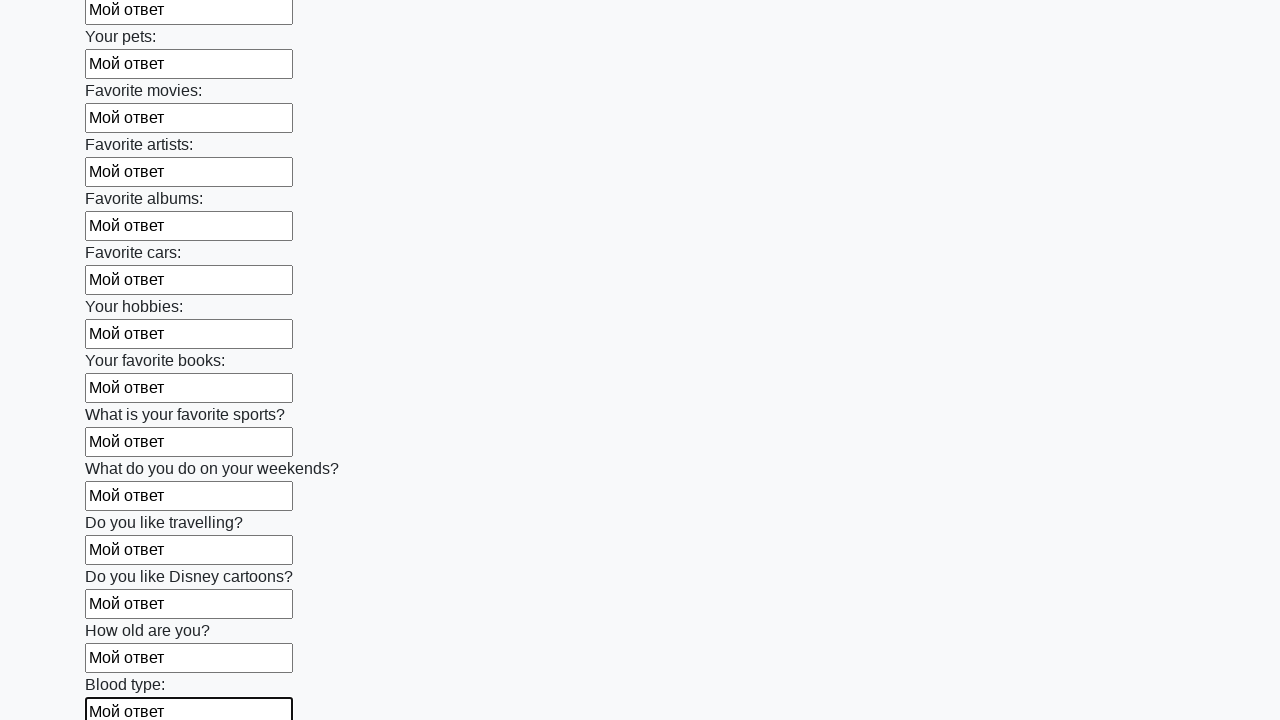

Filled an input field with 'Мой ответ' on input >> nth=19
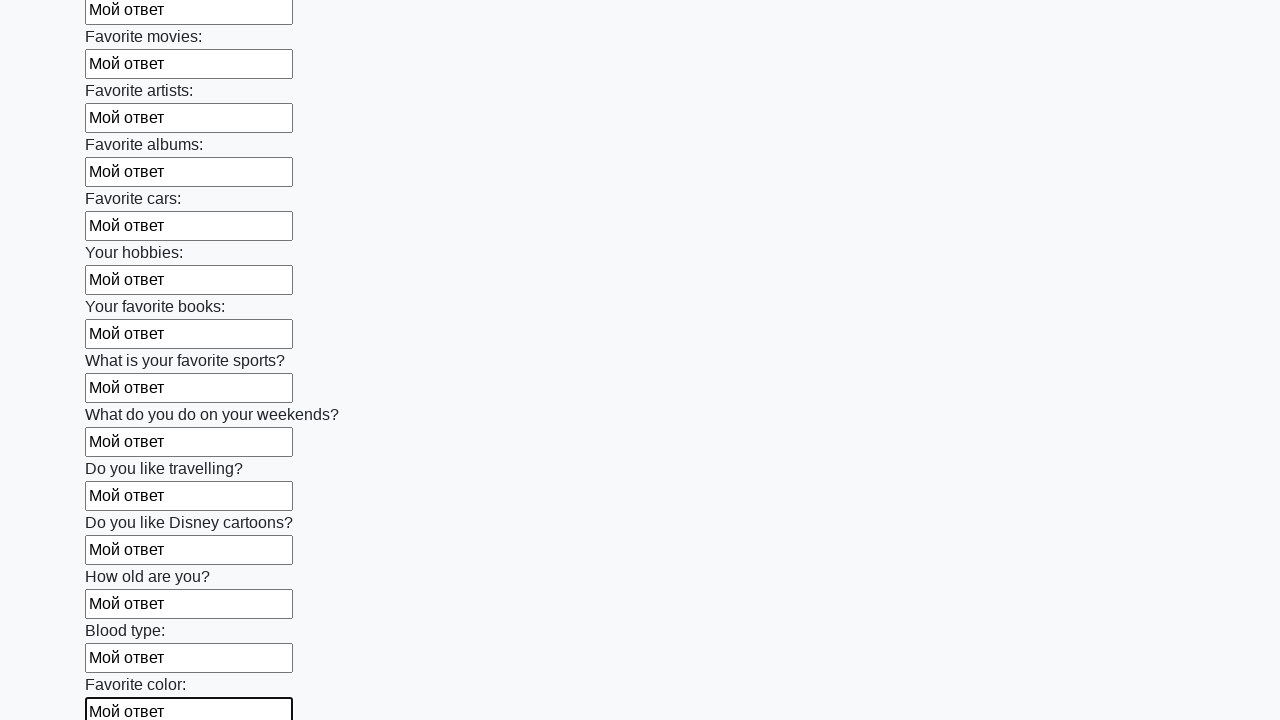

Filled an input field with 'Мой ответ' on input >> nth=20
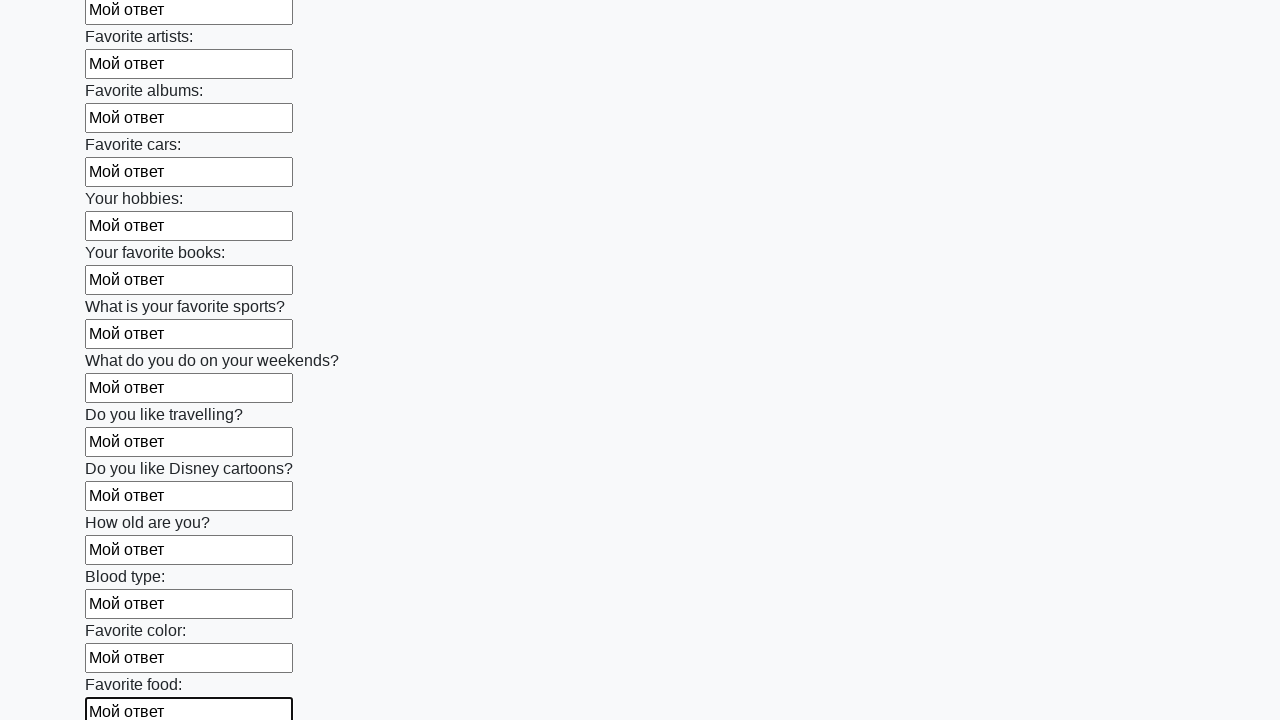

Filled an input field with 'Мой ответ' on input >> nth=21
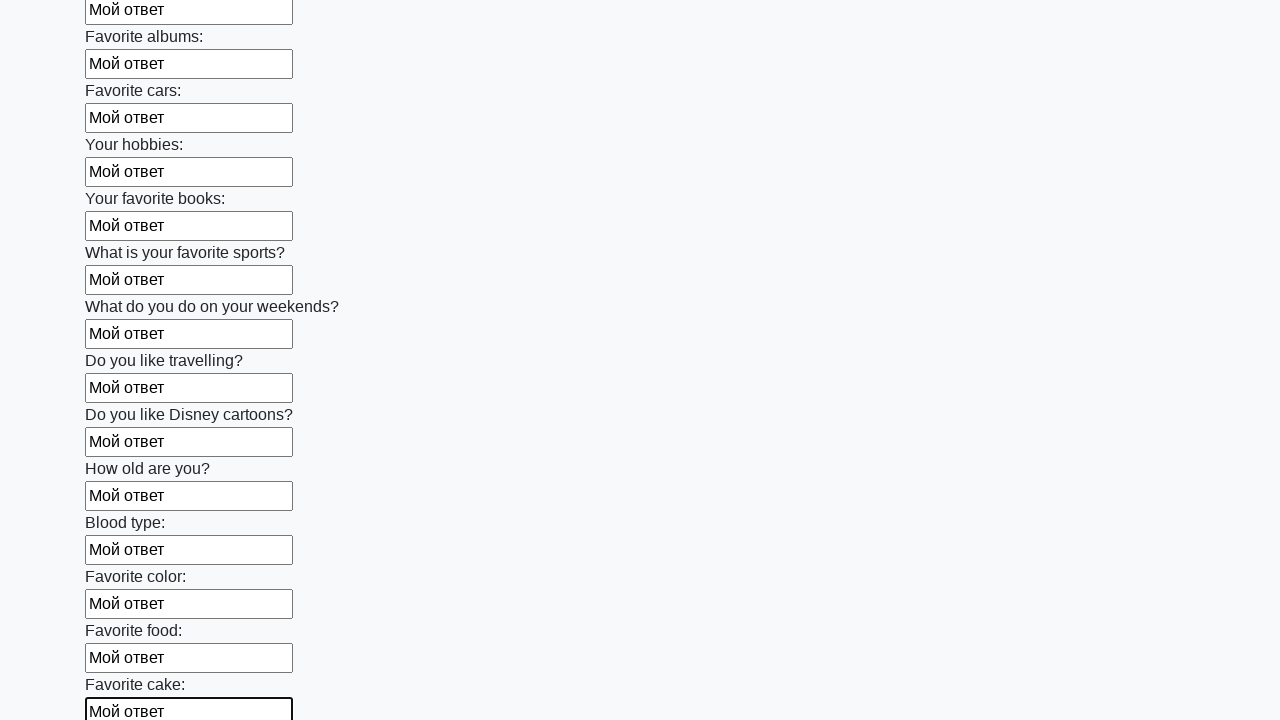

Filled an input field with 'Мой ответ' on input >> nth=22
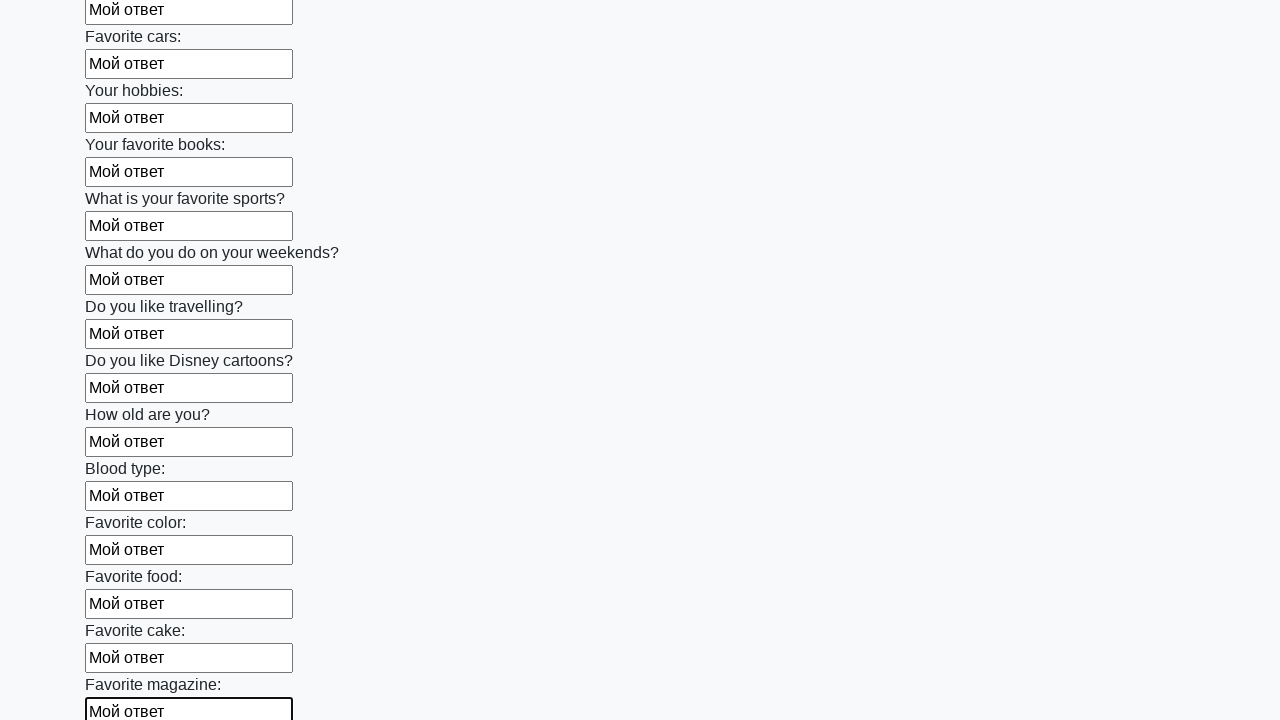

Filled an input field with 'Мой ответ' on input >> nth=23
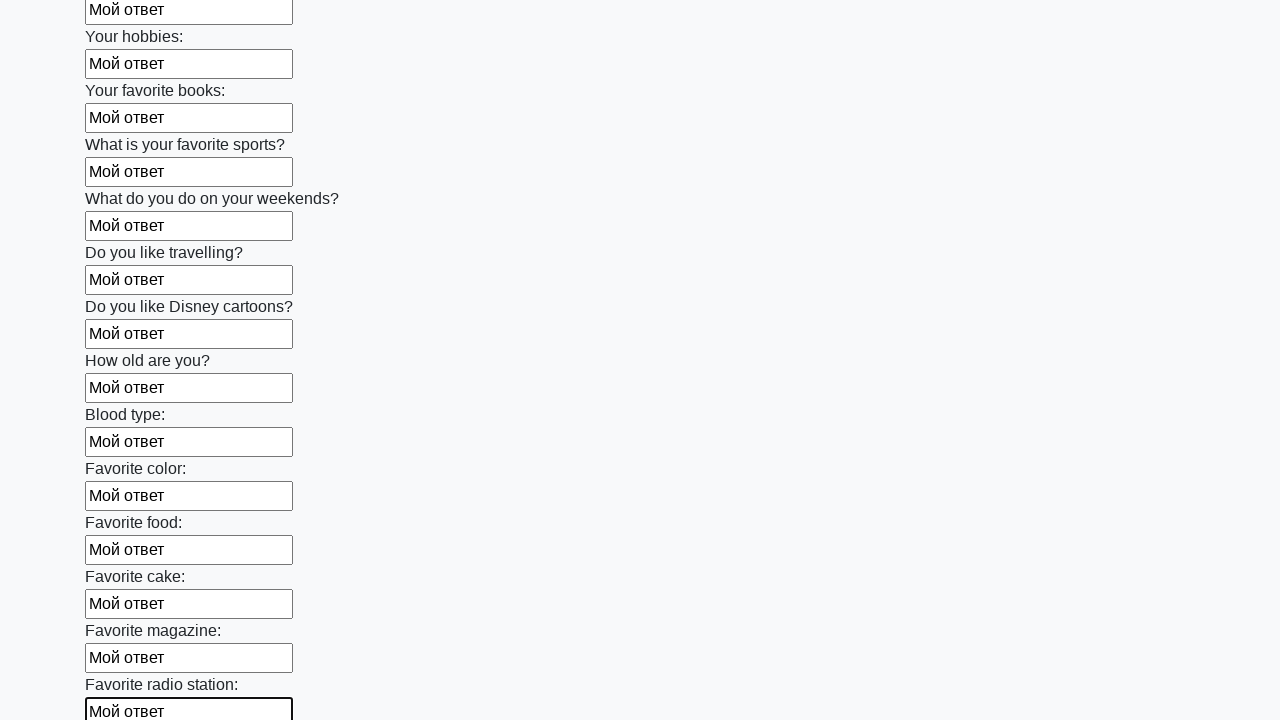

Filled an input field with 'Мой ответ' on input >> nth=24
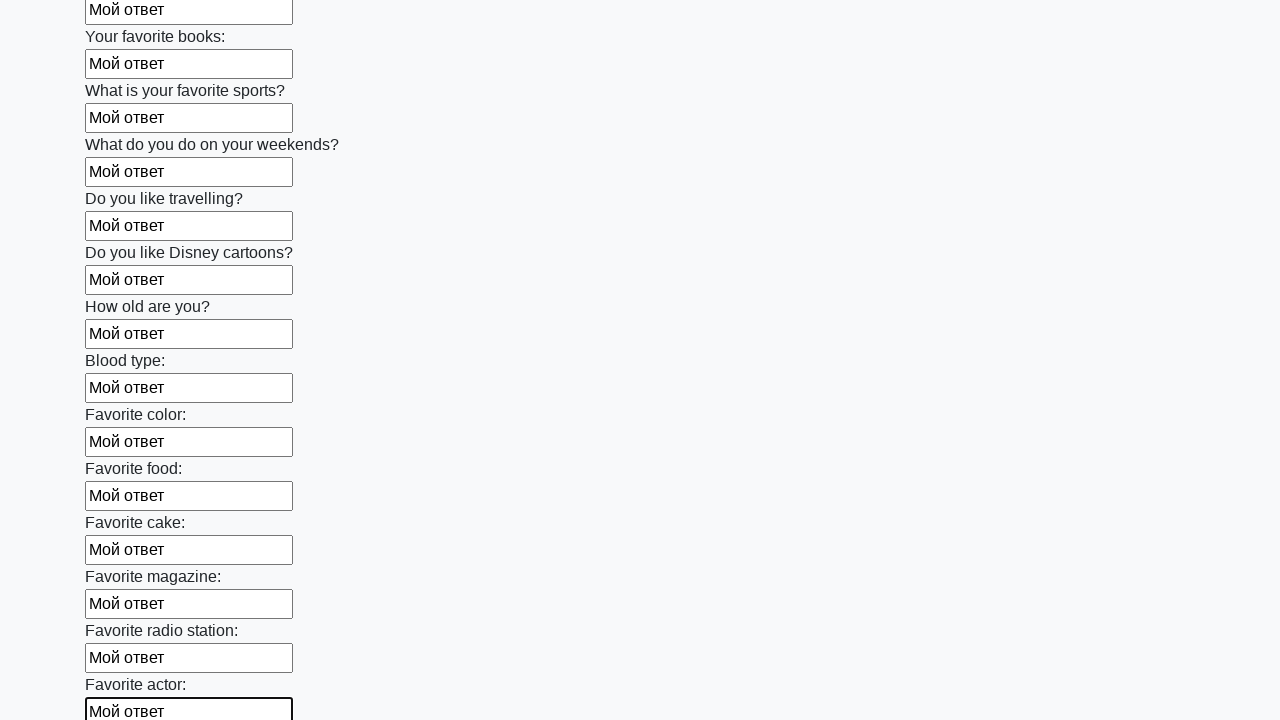

Filled an input field with 'Мой ответ' on input >> nth=25
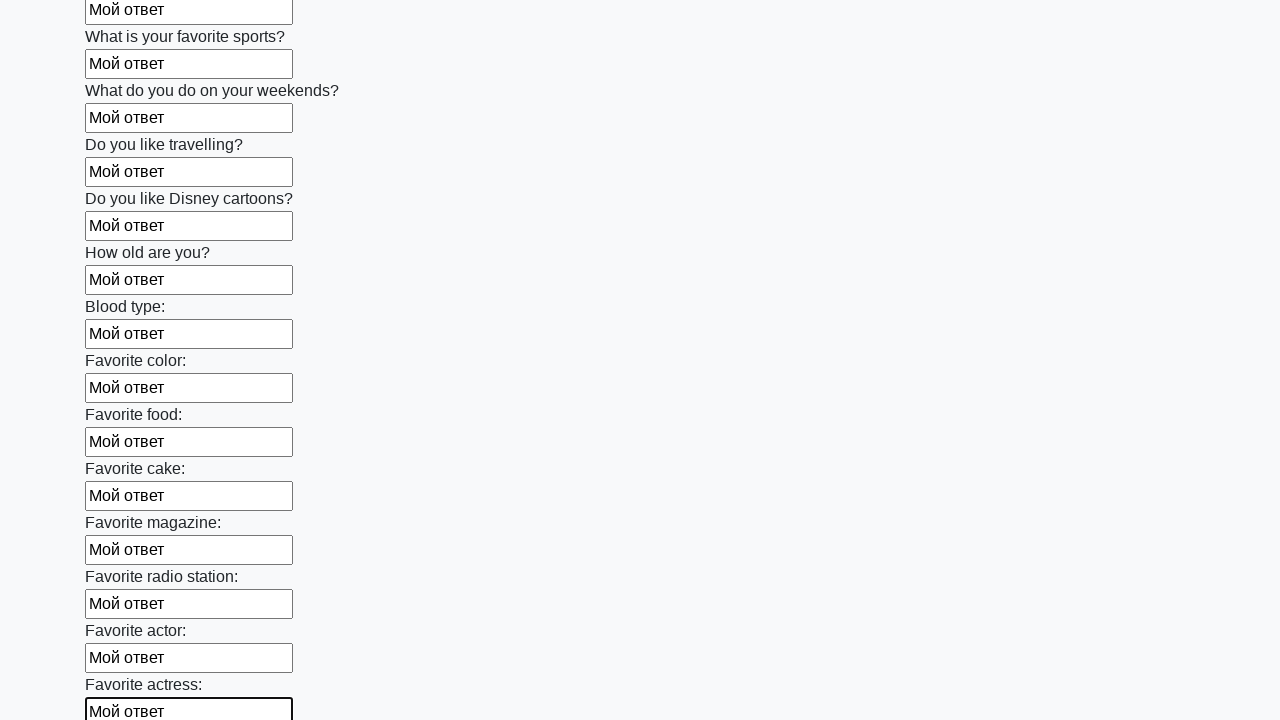

Filled an input field with 'Мой ответ' on input >> nth=26
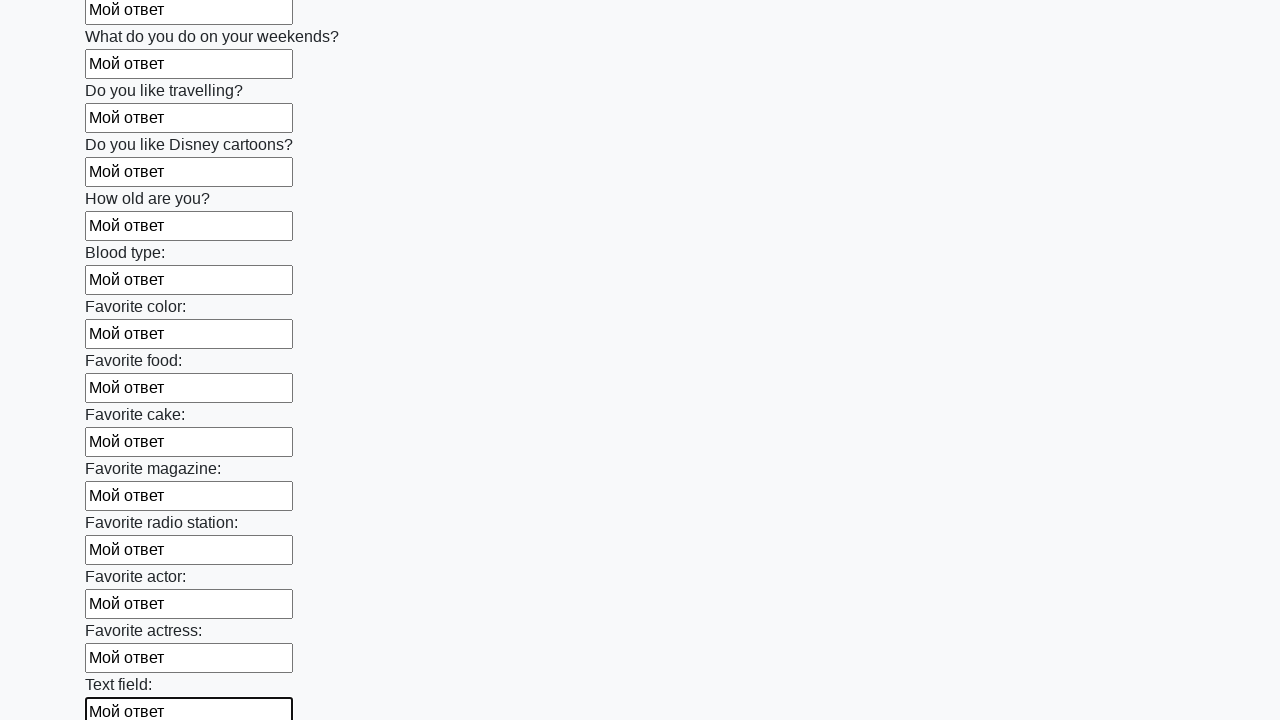

Filled an input field with 'Мой ответ' on input >> nth=27
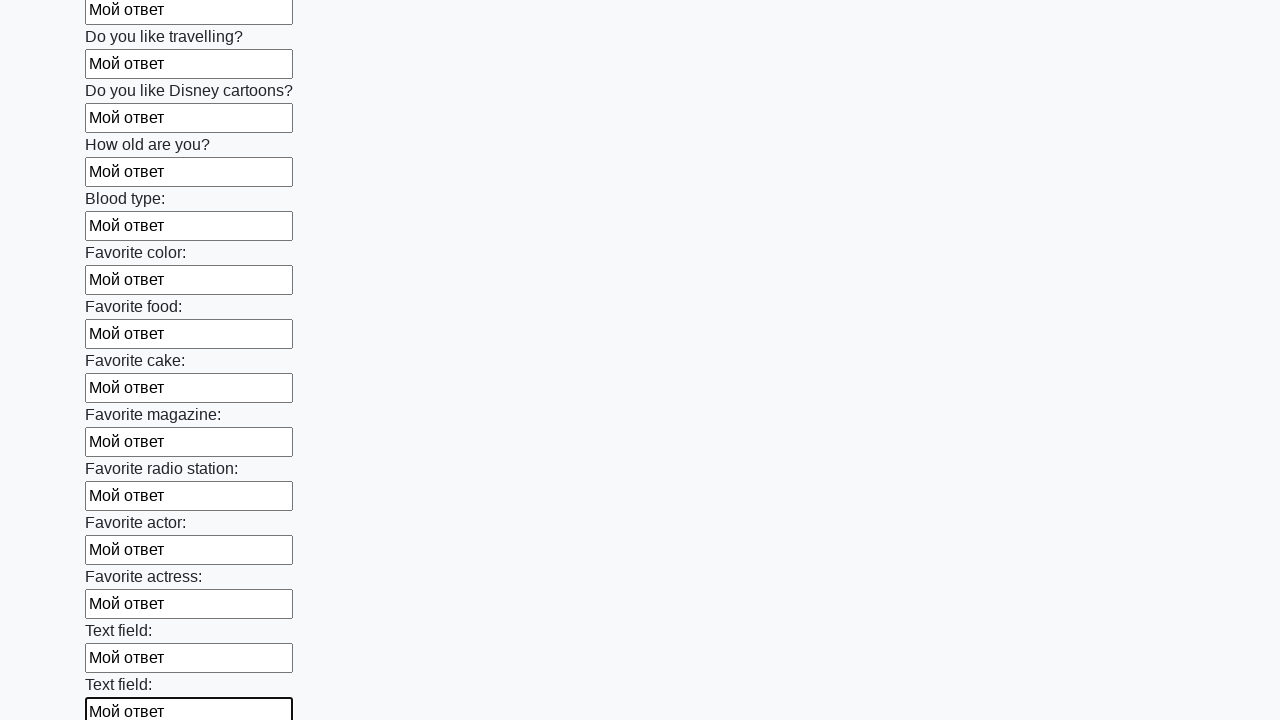

Filled an input field with 'Мой ответ' on input >> nth=28
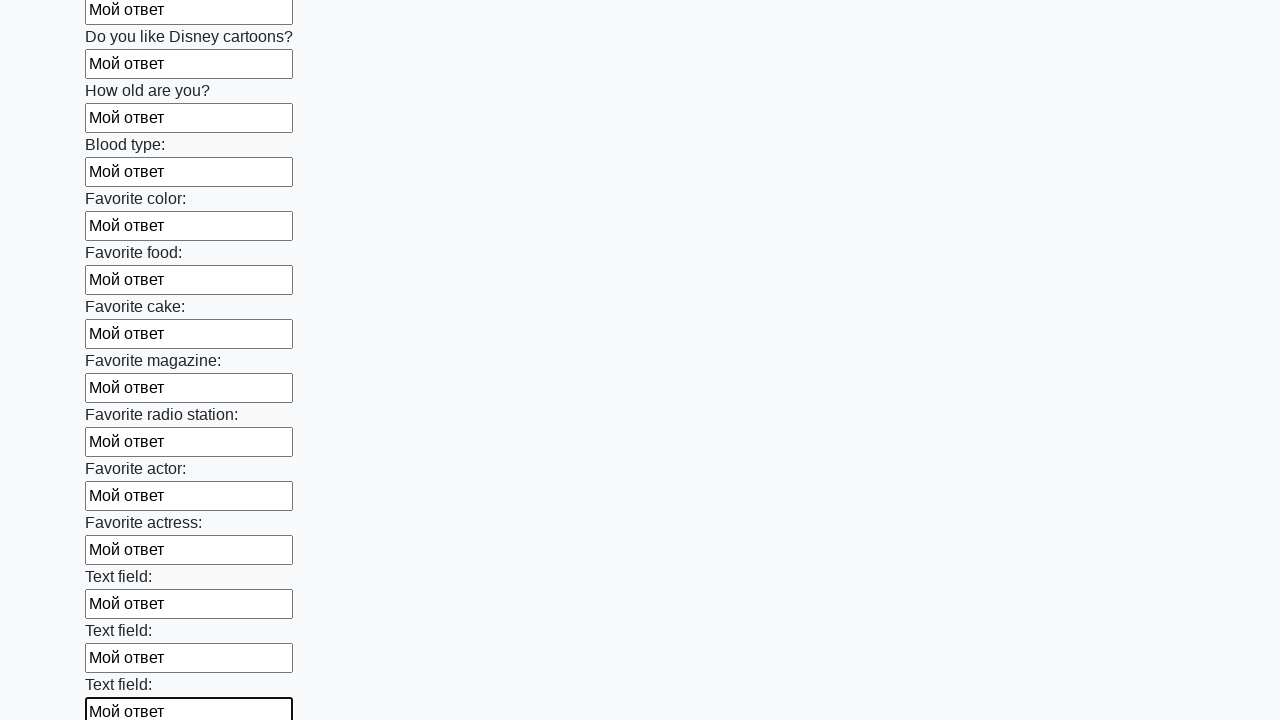

Filled an input field with 'Мой ответ' on input >> nth=29
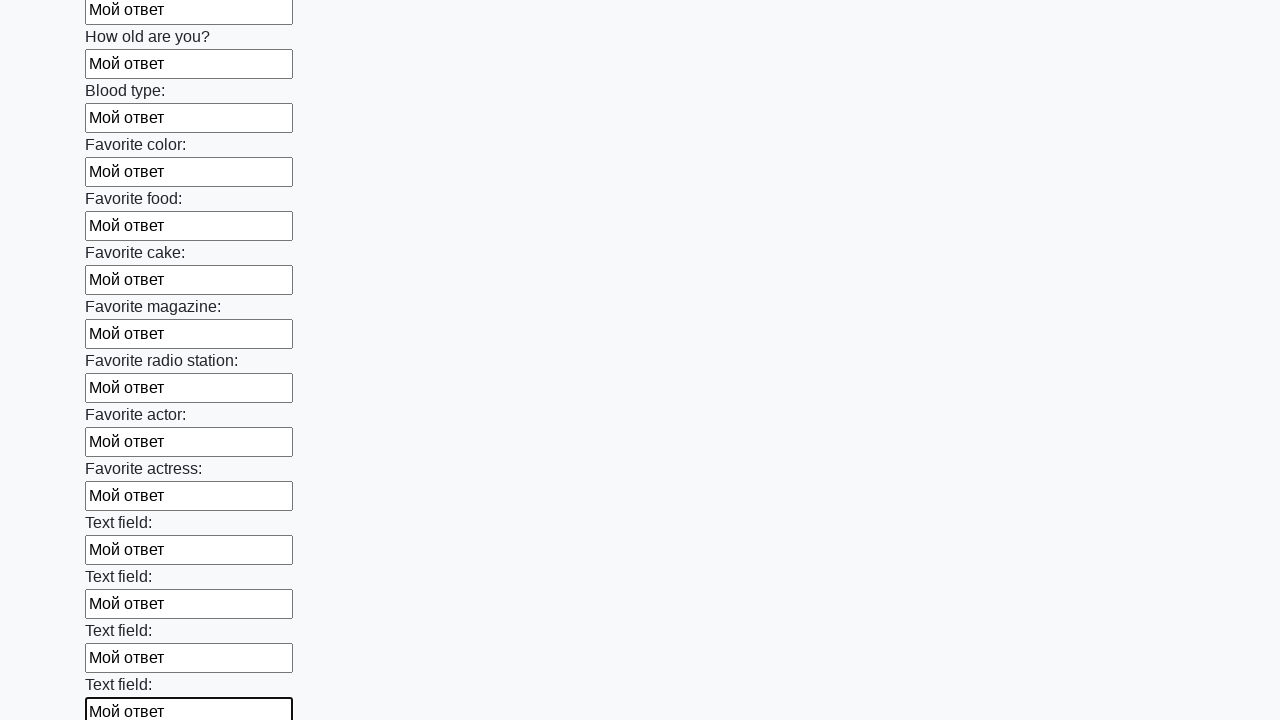

Filled an input field with 'Мой ответ' on input >> nth=30
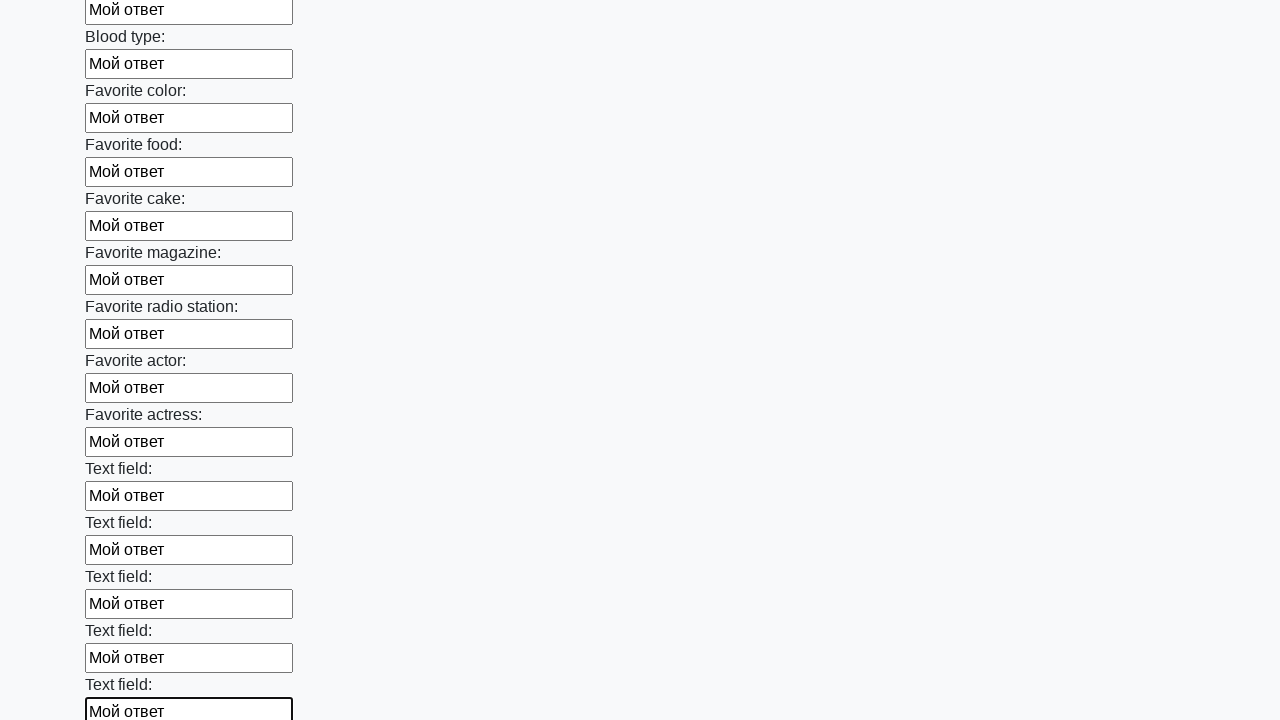

Filled an input field with 'Мой ответ' on input >> nth=31
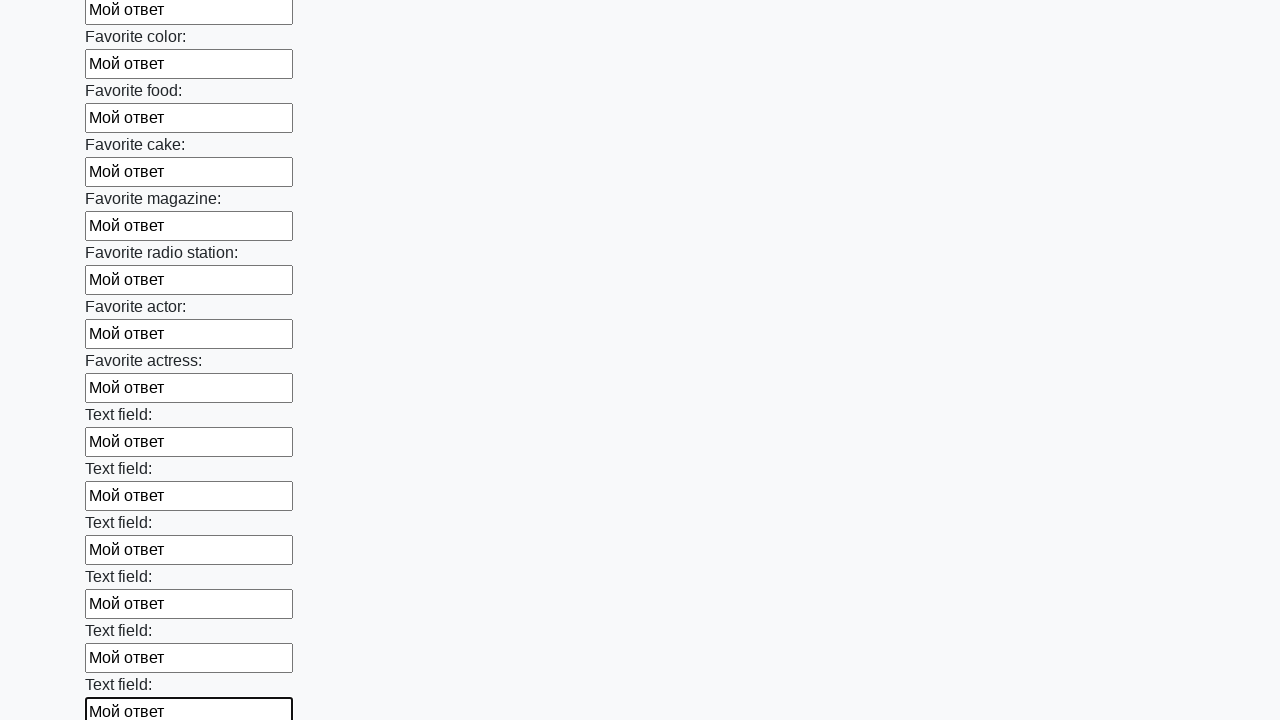

Filled an input field with 'Мой ответ' on input >> nth=32
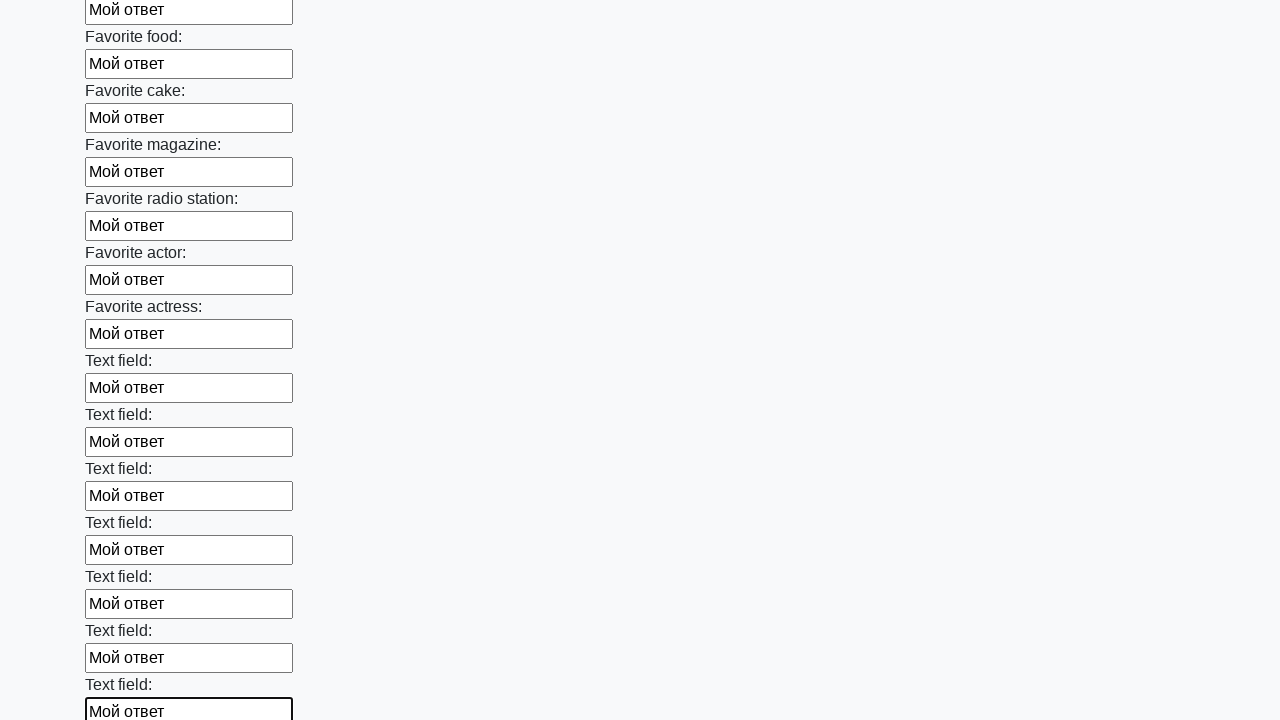

Filled an input field with 'Мой ответ' on input >> nth=33
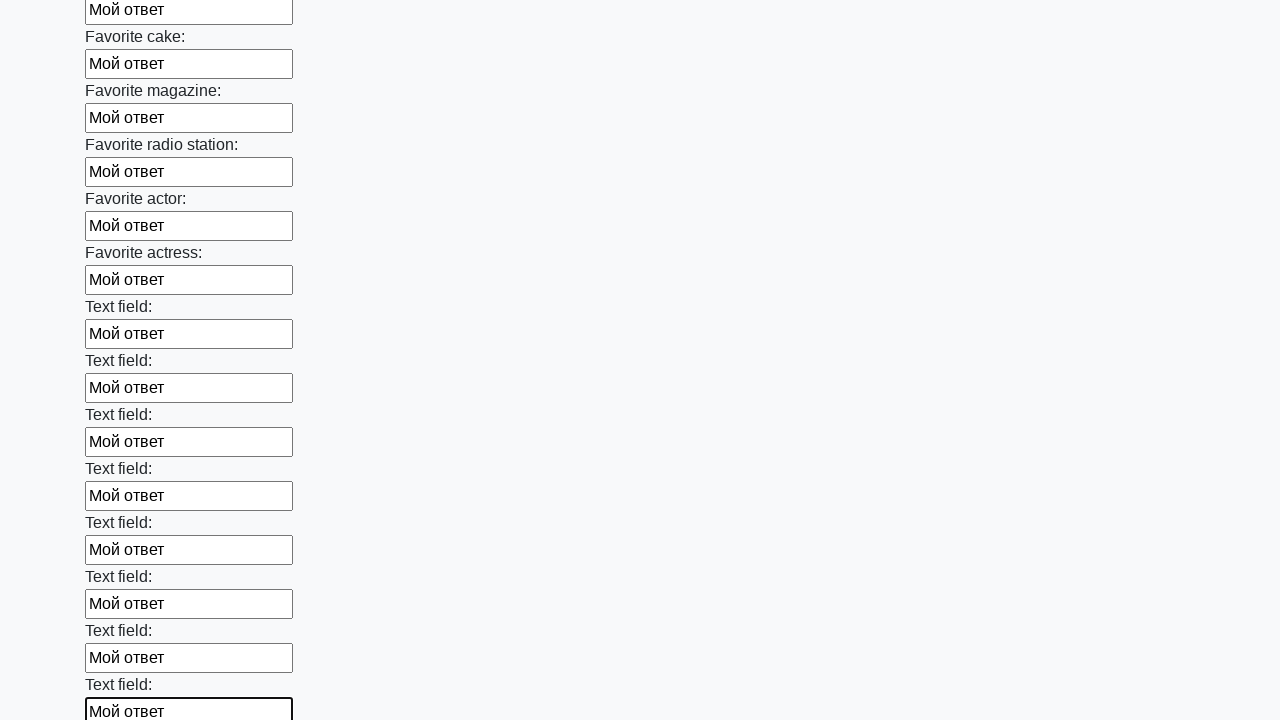

Filled an input field with 'Мой ответ' on input >> nth=34
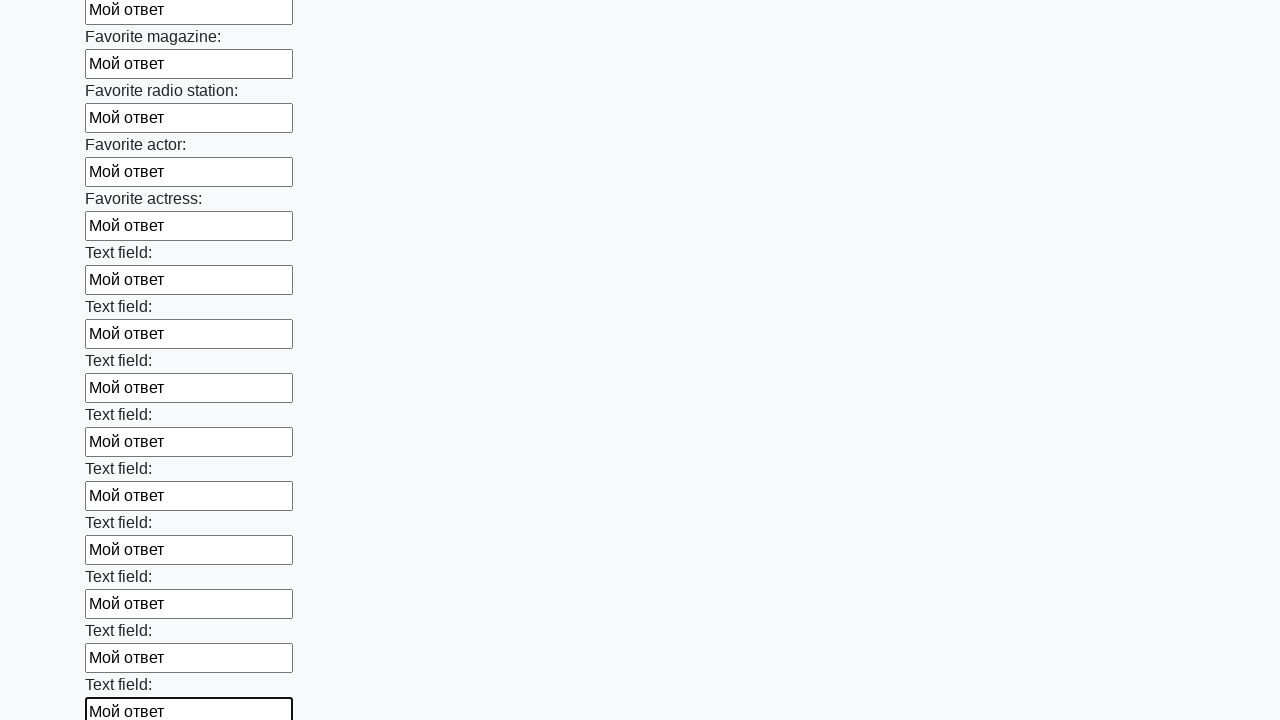

Filled an input field with 'Мой ответ' on input >> nth=35
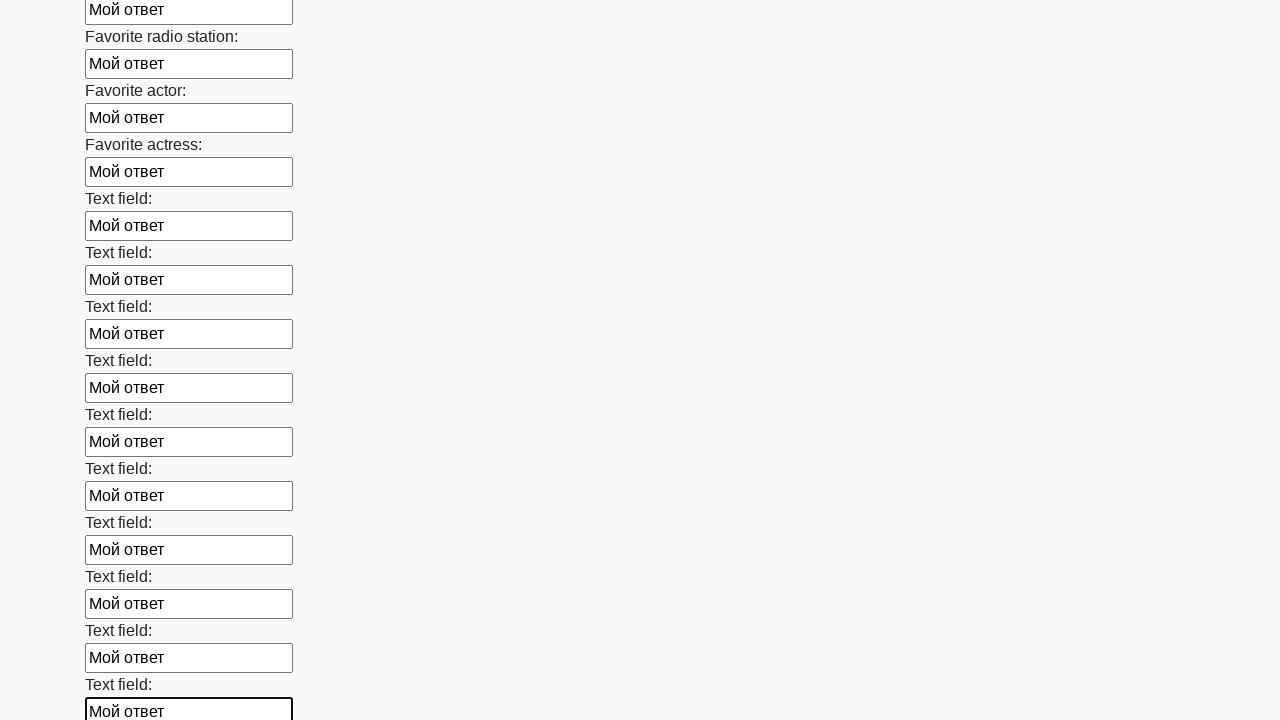

Filled an input field with 'Мой ответ' on input >> nth=36
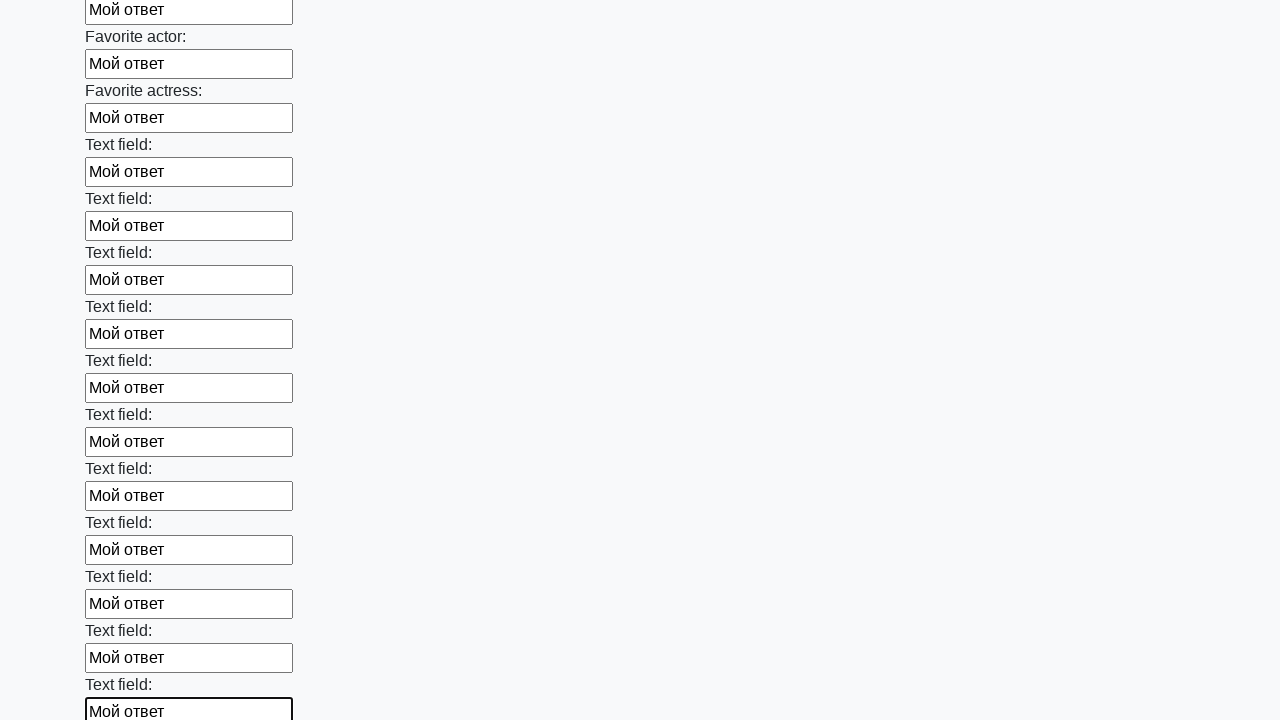

Filled an input field with 'Мой ответ' on input >> nth=37
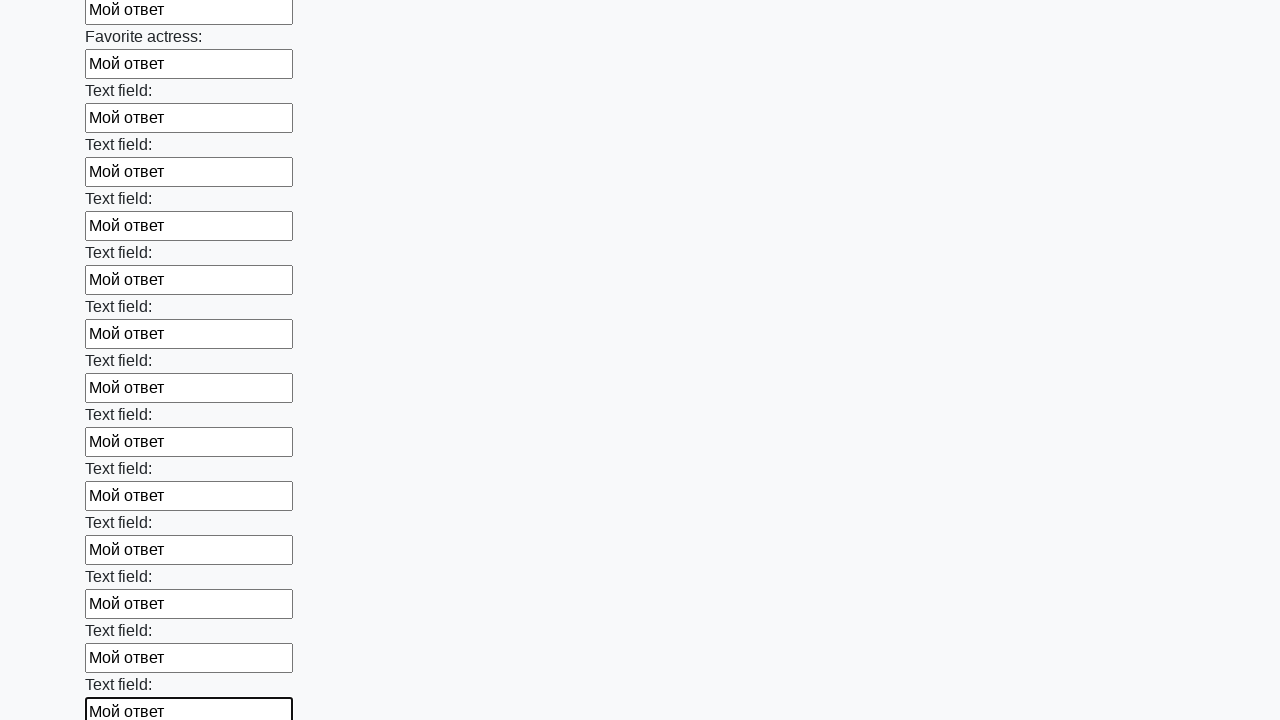

Filled an input field with 'Мой ответ' on input >> nth=38
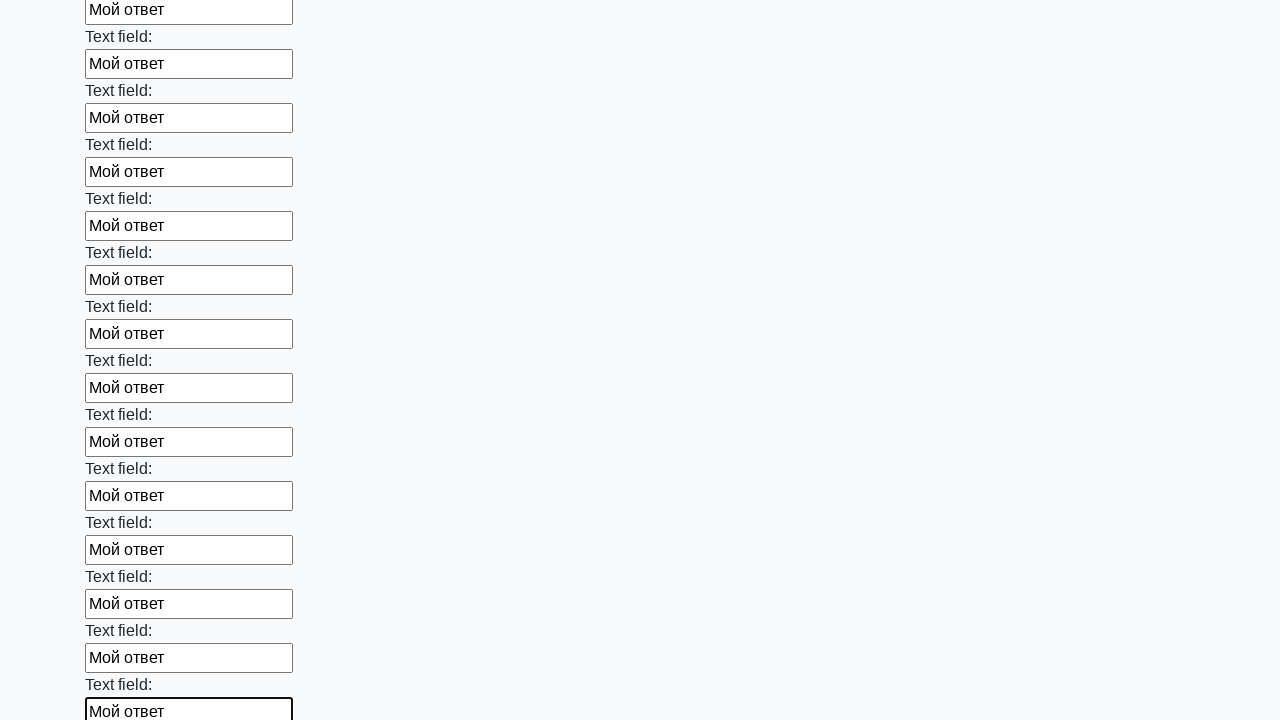

Filled an input field with 'Мой ответ' on input >> nth=39
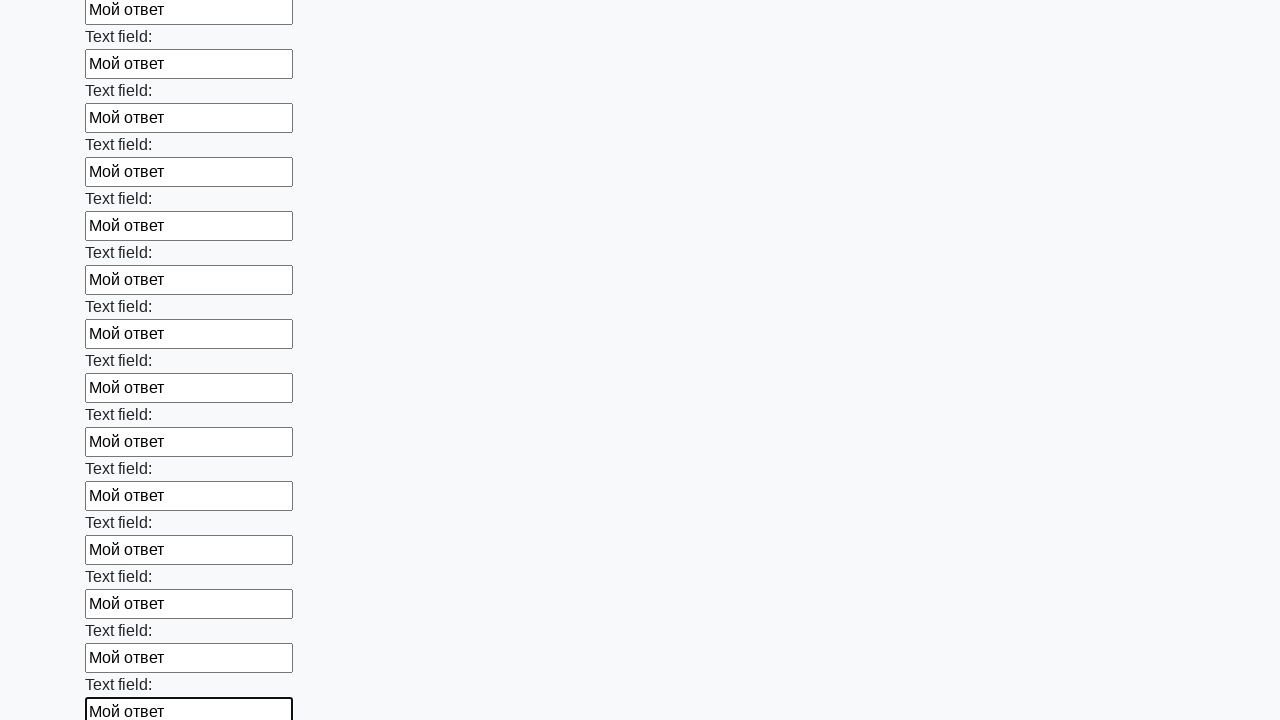

Filled an input field with 'Мой ответ' on input >> nth=40
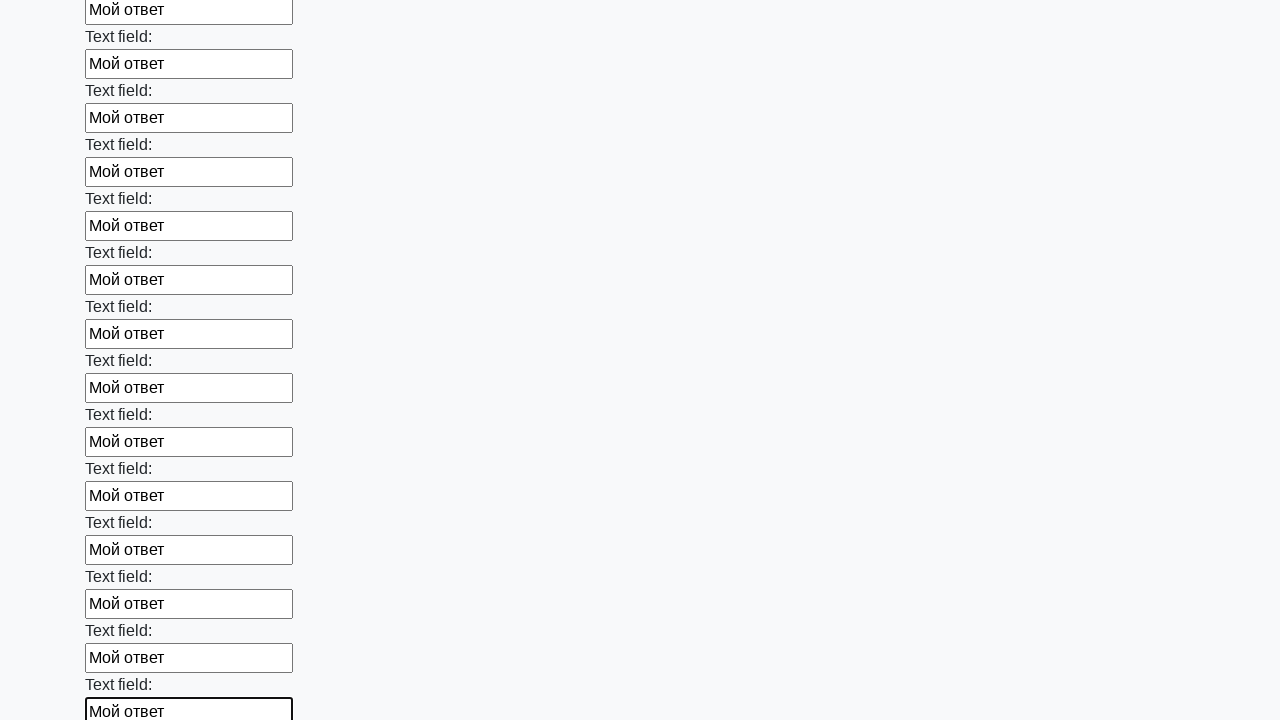

Filled an input field with 'Мой ответ' on input >> nth=41
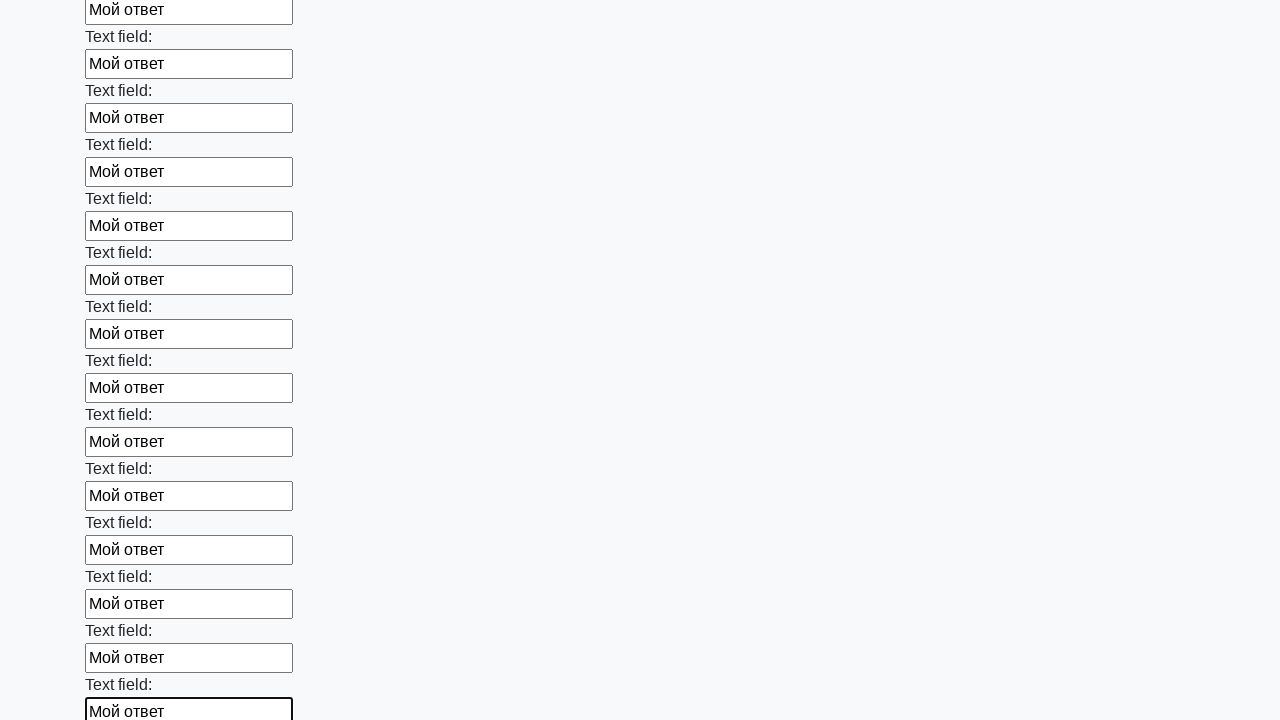

Filled an input field with 'Мой ответ' on input >> nth=42
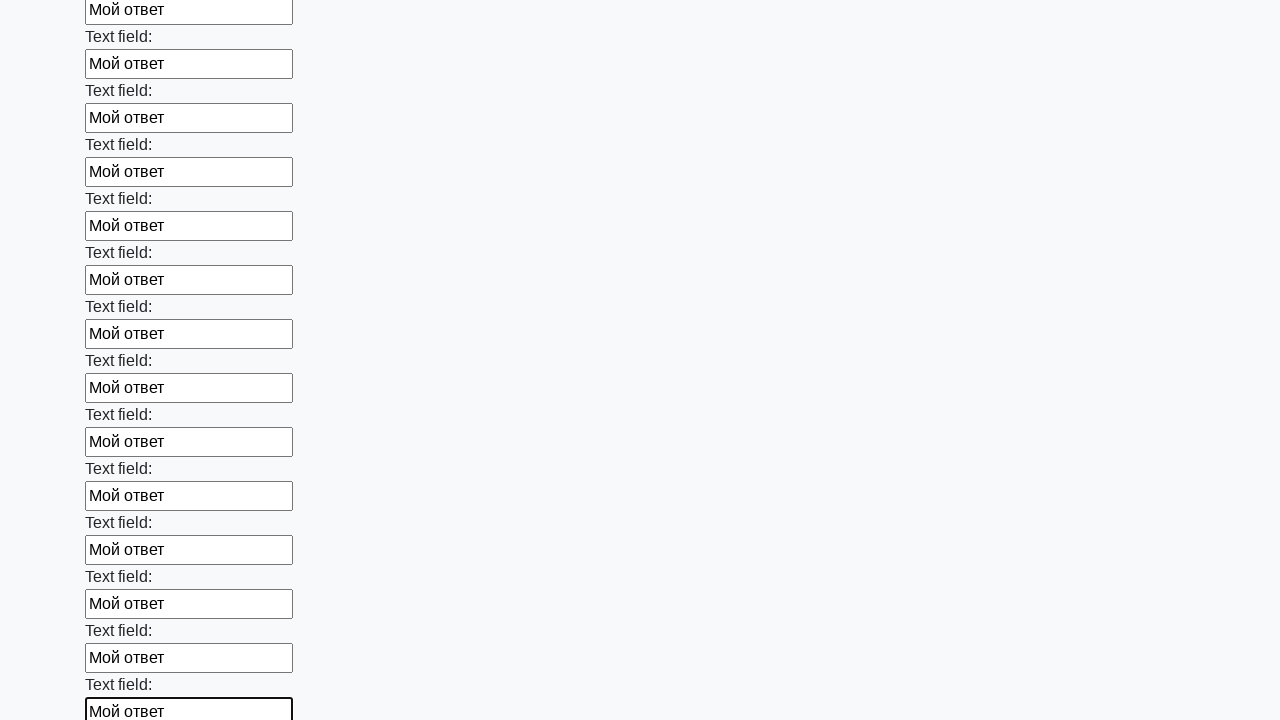

Filled an input field with 'Мой ответ' on input >> nth=43
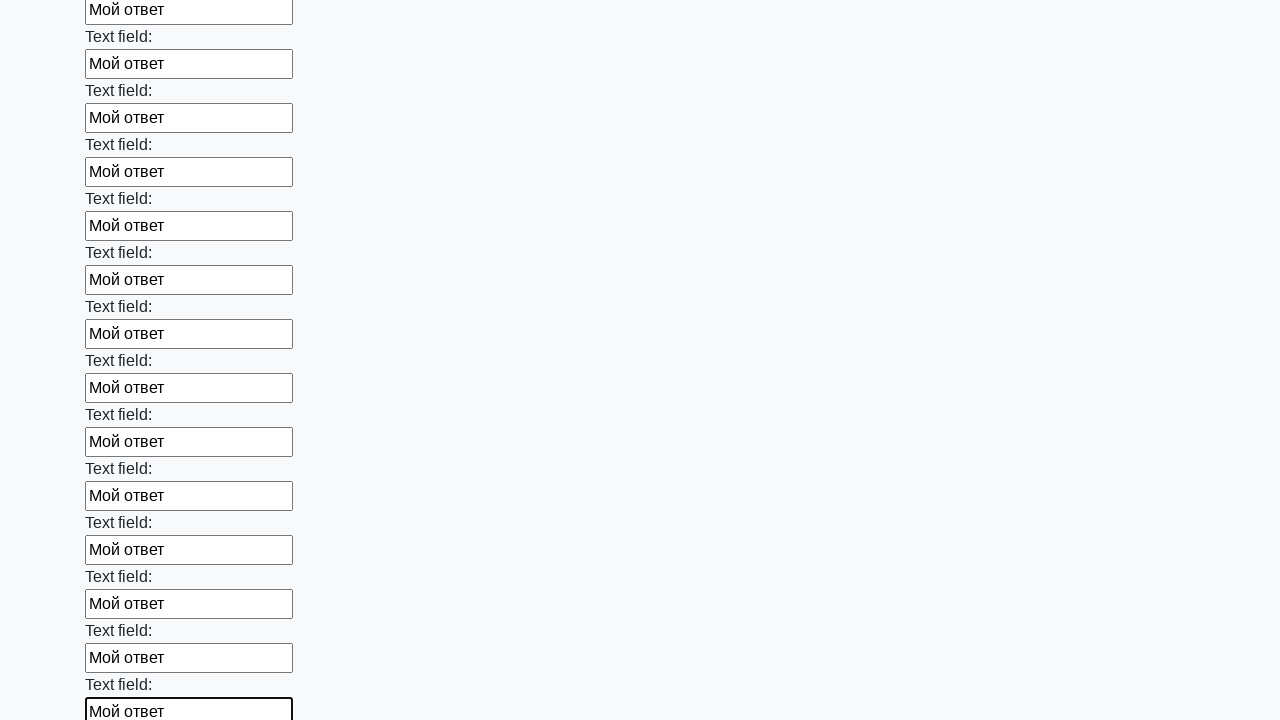

Filled an input field with 'Мой ответ' on input >> nth=44
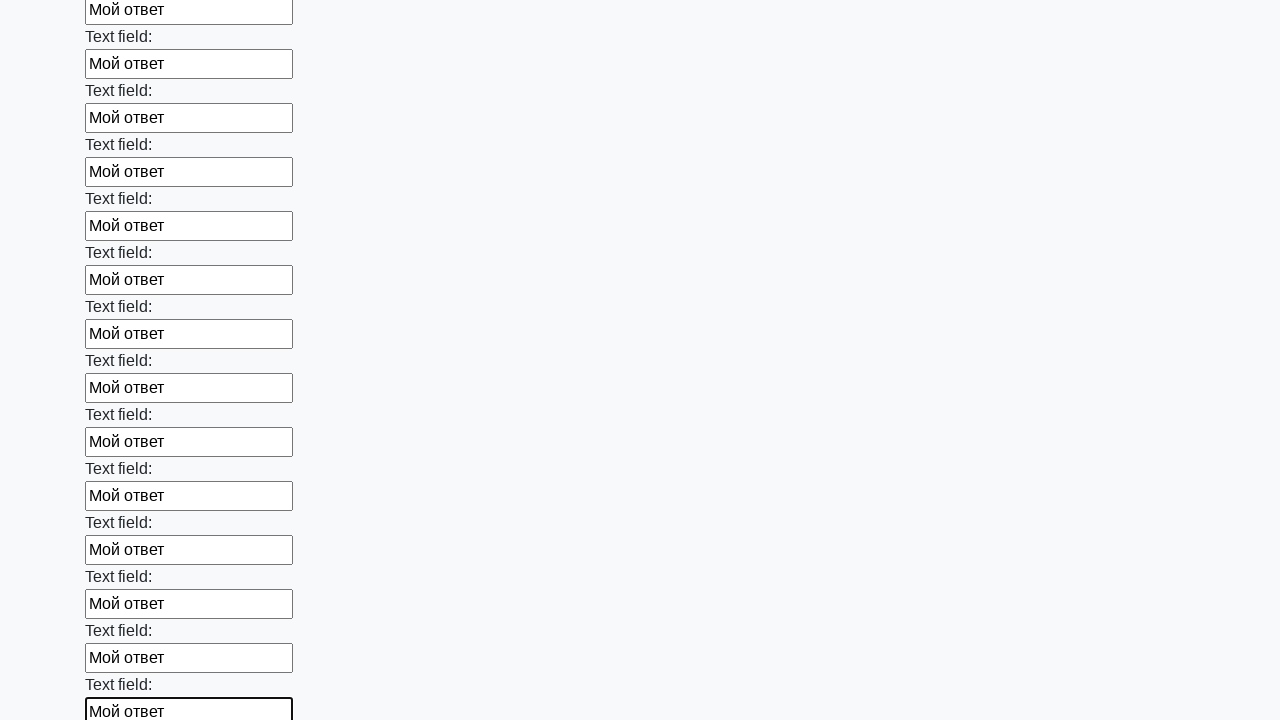

Filled an input field with 'Мой ответ' on input >> nth=45
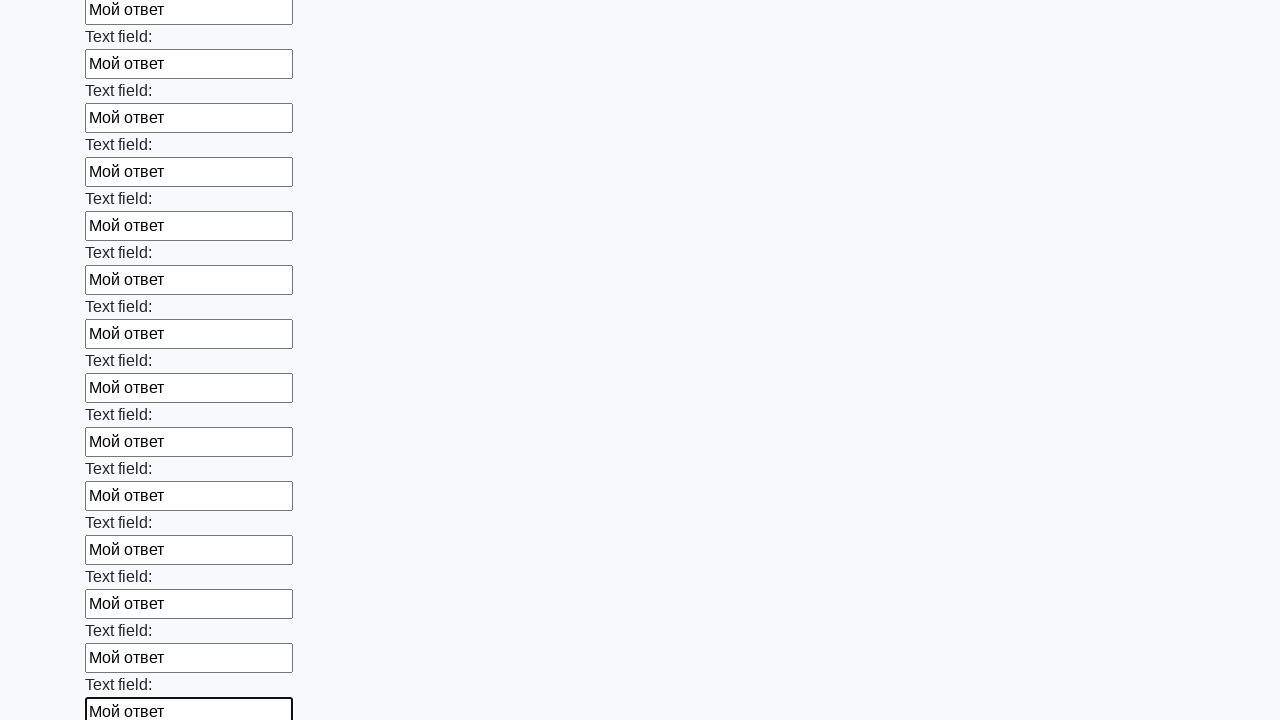

Filled an input field with 'Мой ответ' on input >> nth=46
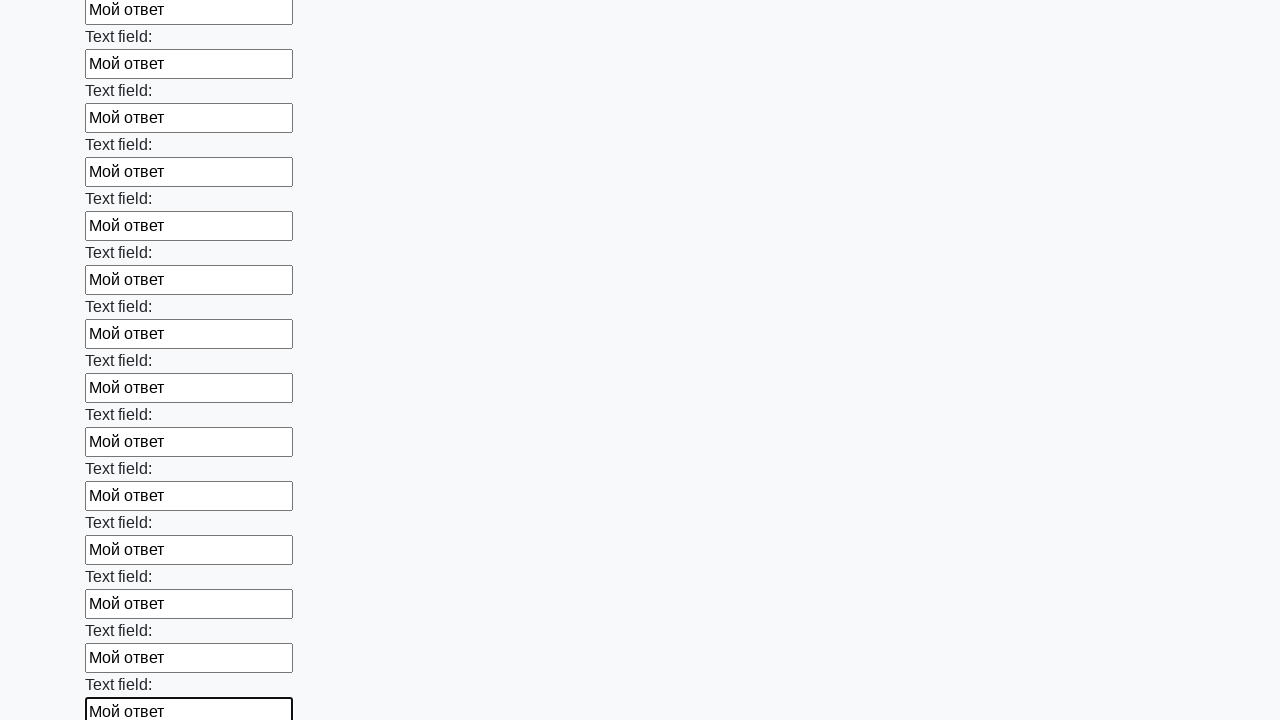

Filled an input field with 'Мой ответ' on input >> nth=47
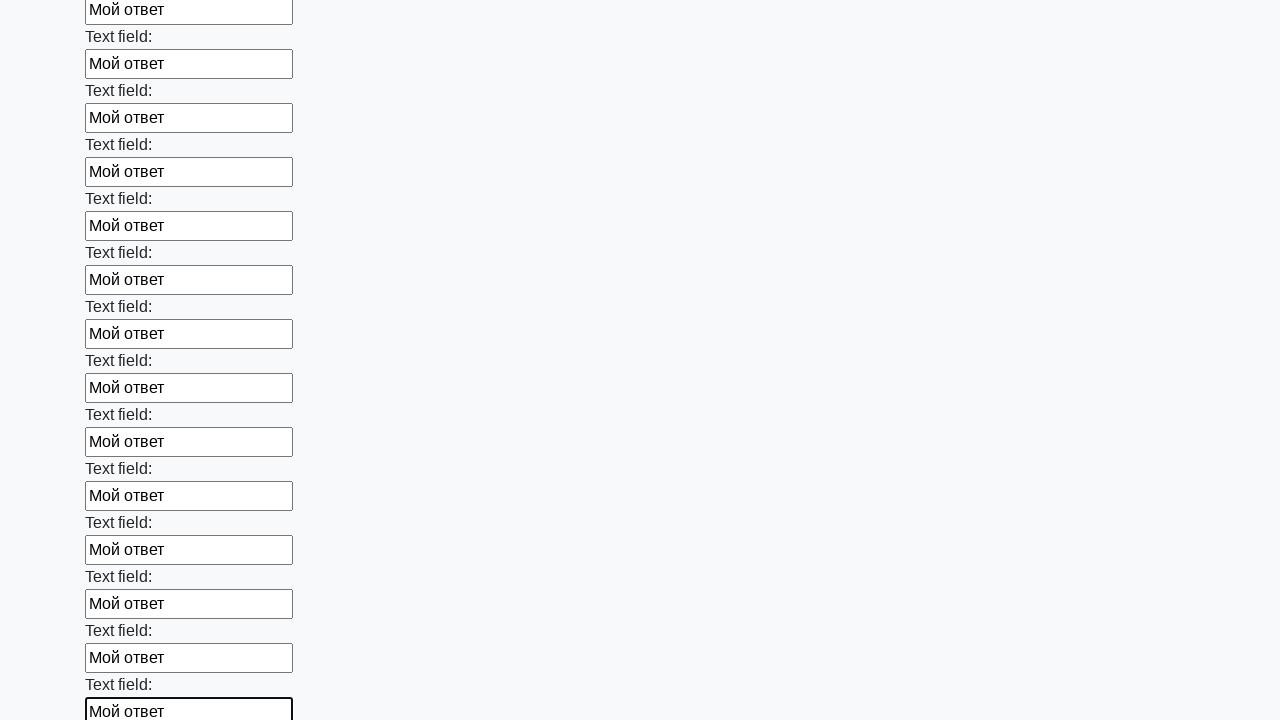

Filled an input field with 'Мой ответ' on input >> nth=48
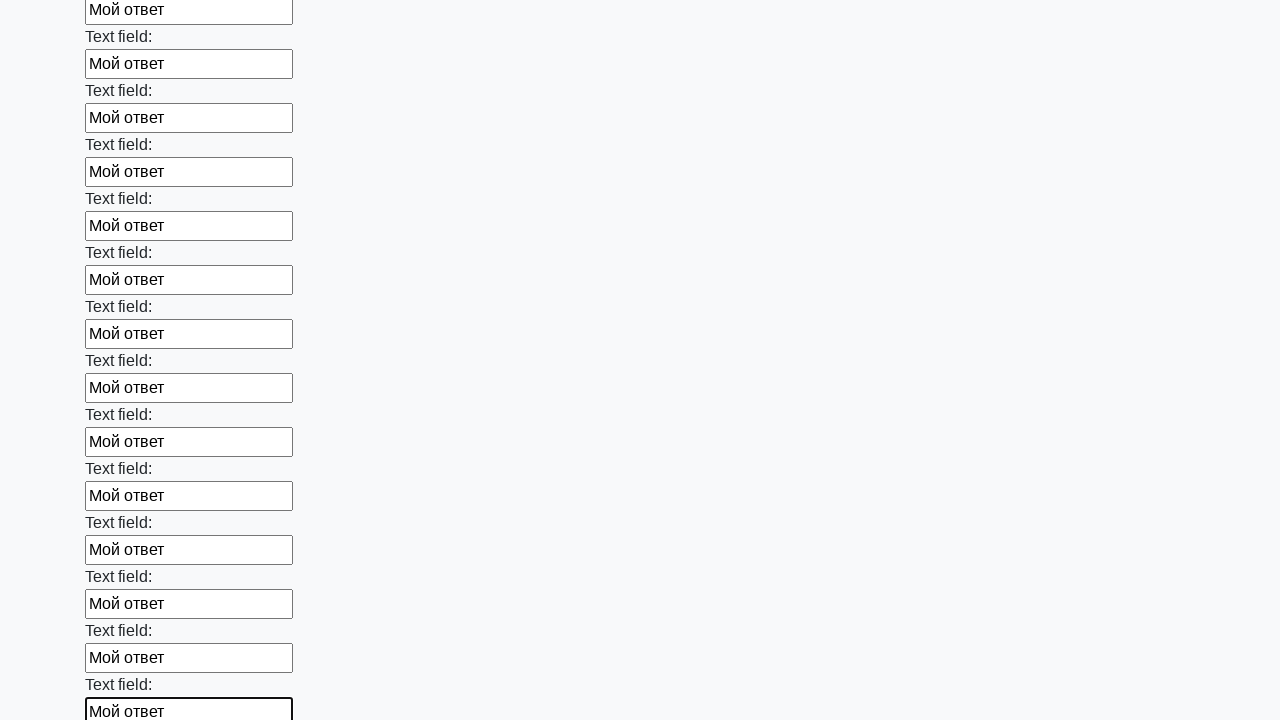

Filled an input field with 'Мой ответ' on input >> nth=49
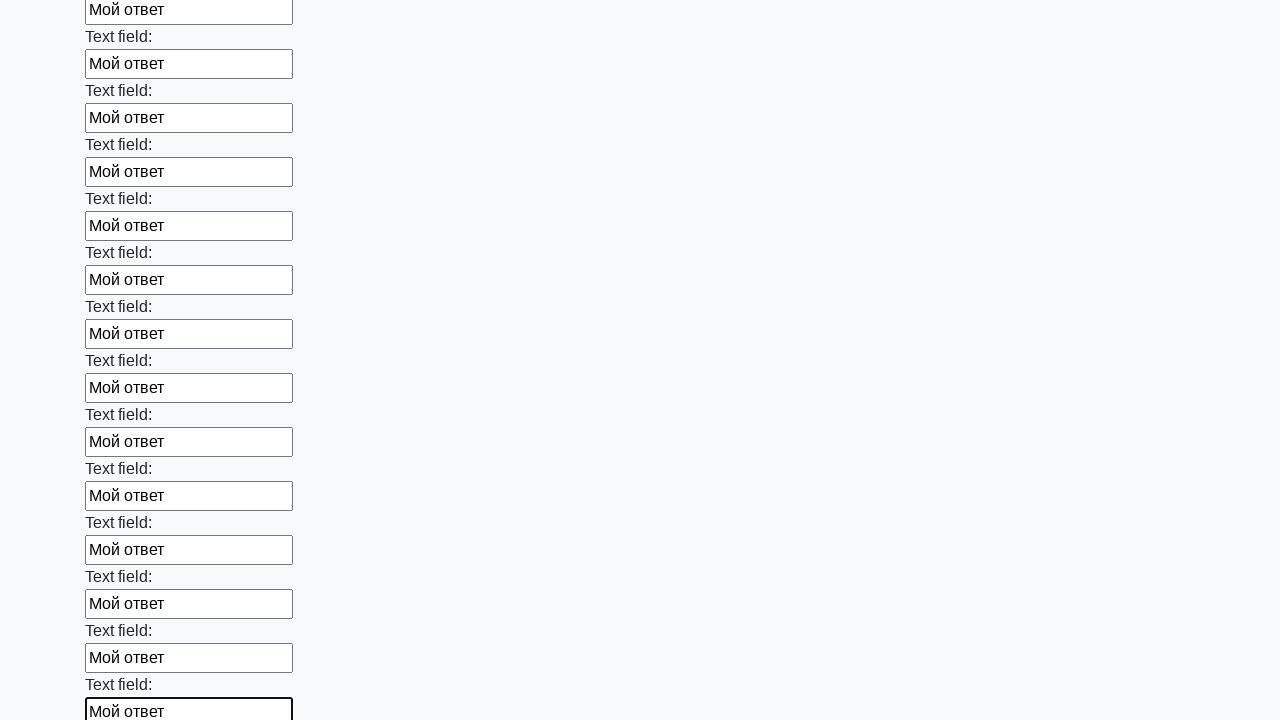

Filled an input field with 'Мой ответ' on input >> nth=50
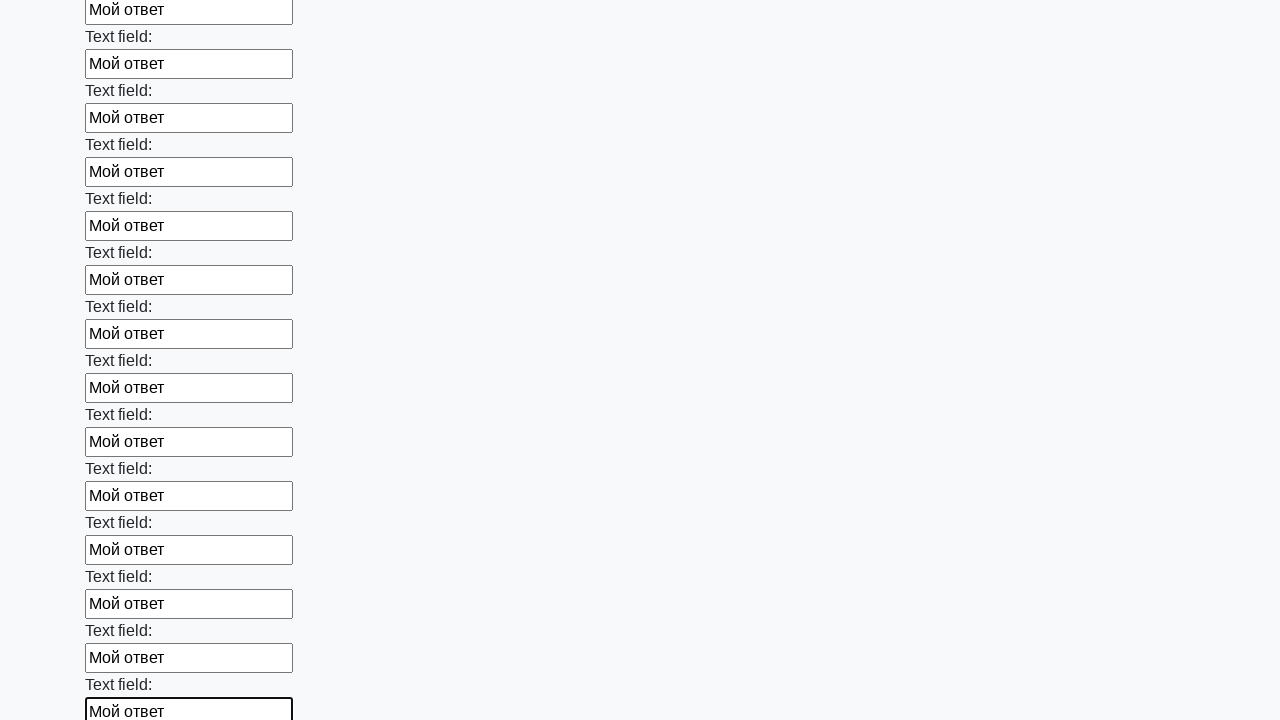

Filled an input field with 'Мой ответ' on input >> nth=51
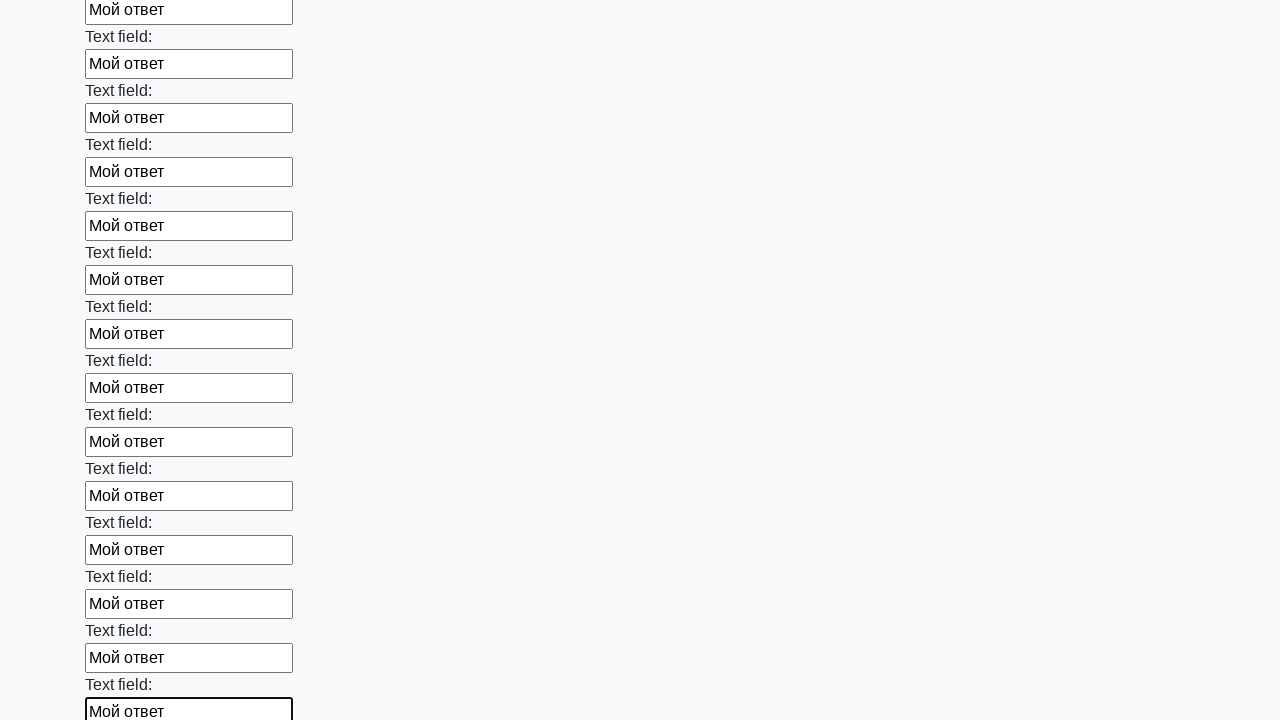

Filled an input field with 'Мой ответ' on input >> nth=52
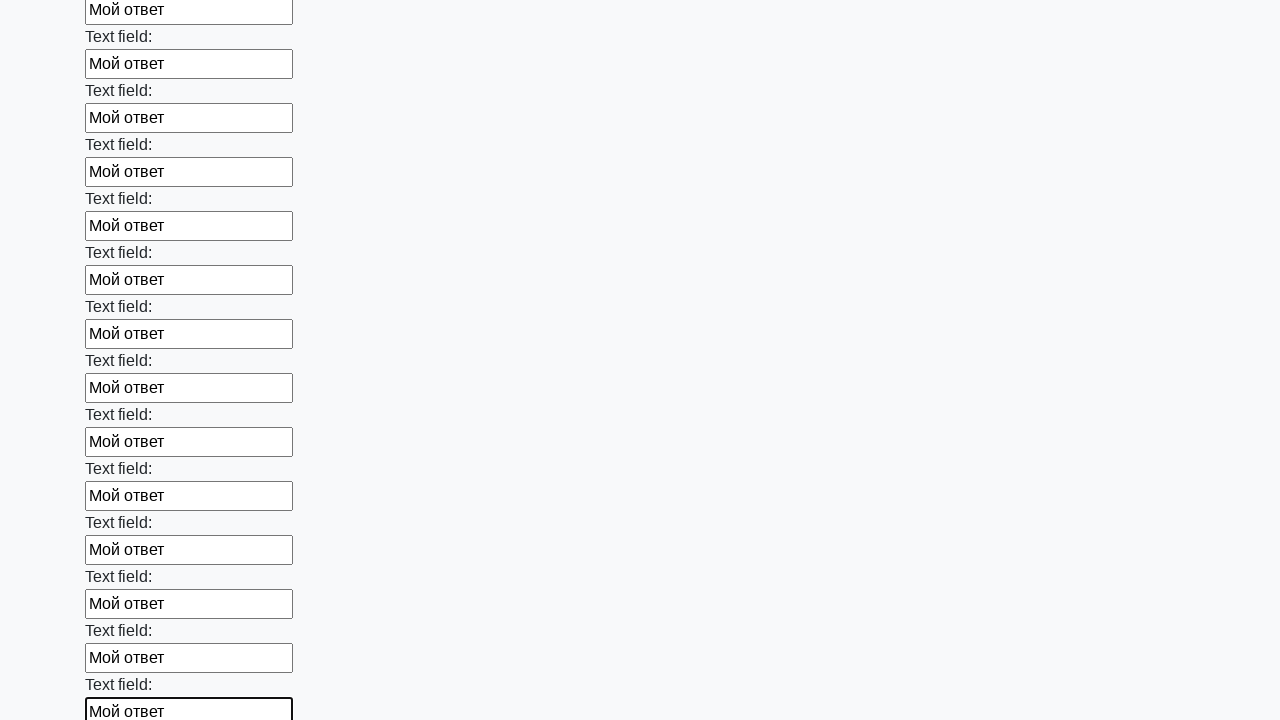

Filled an input field with 'Мой ответ' on input >> nth=53
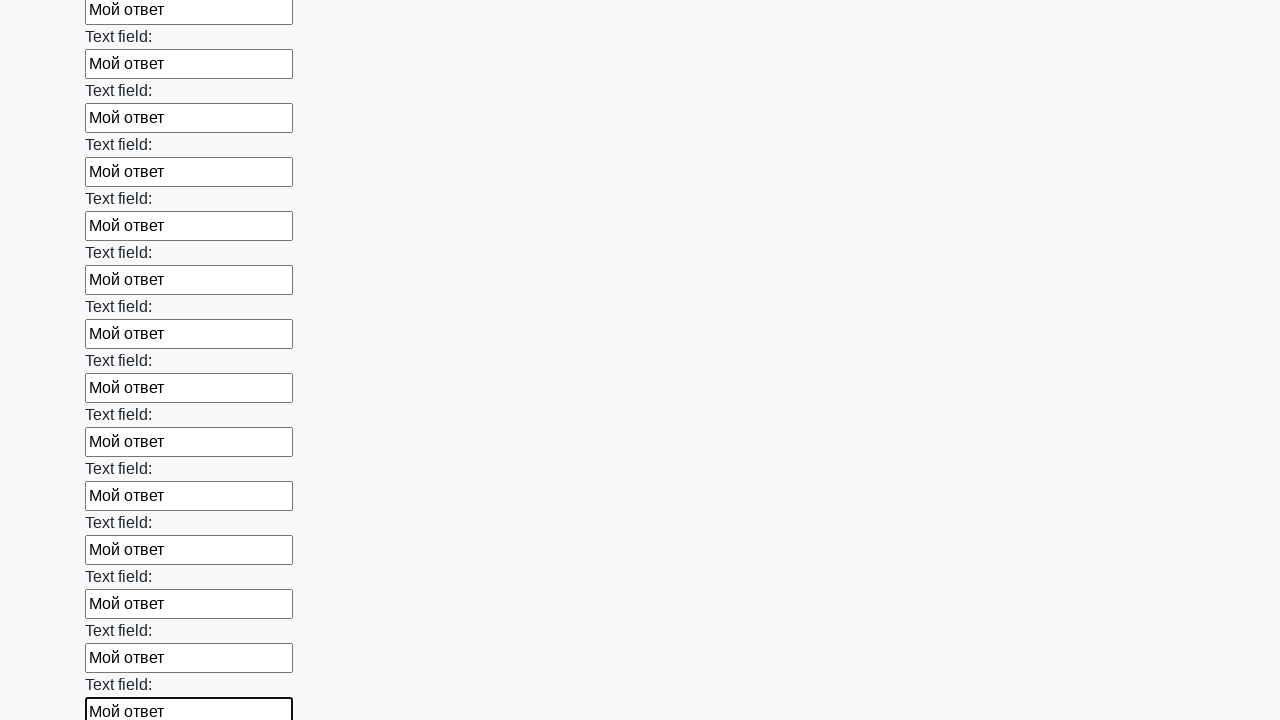

Filled an input field with 'Мой ответ' on input >> nth=54
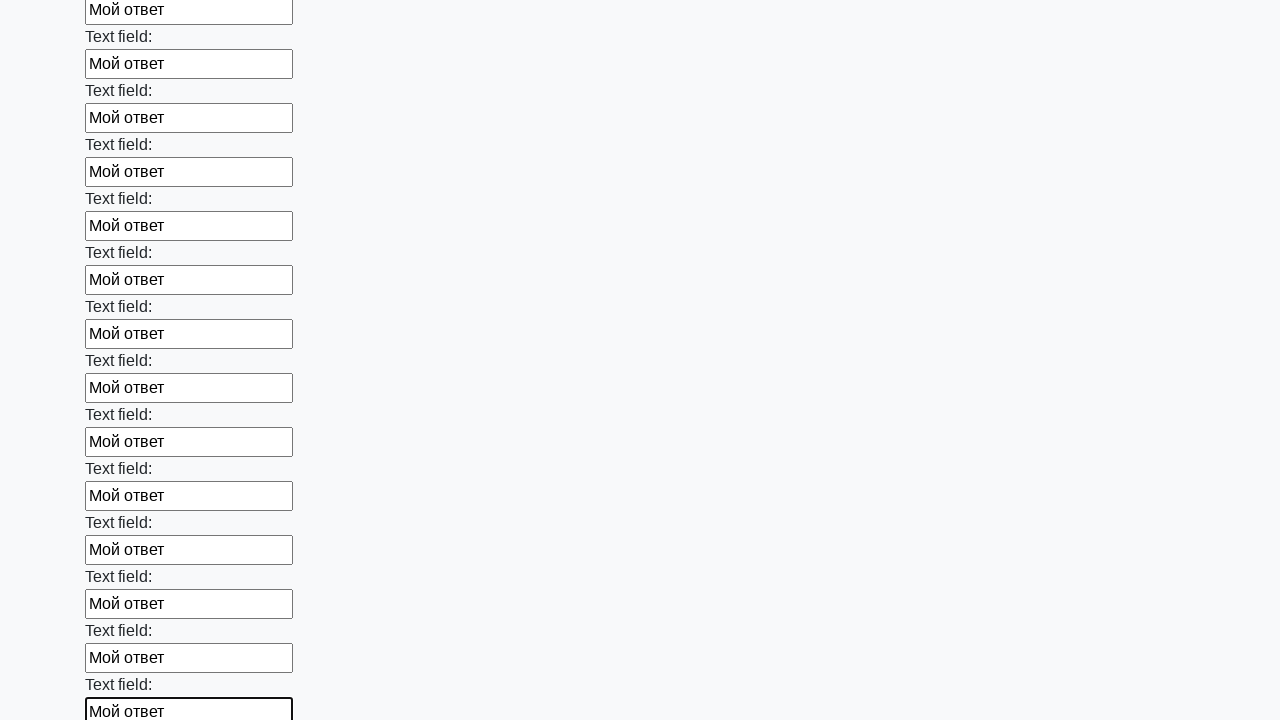

Filled an input field with 'Мой ответ' on input >> nth=55
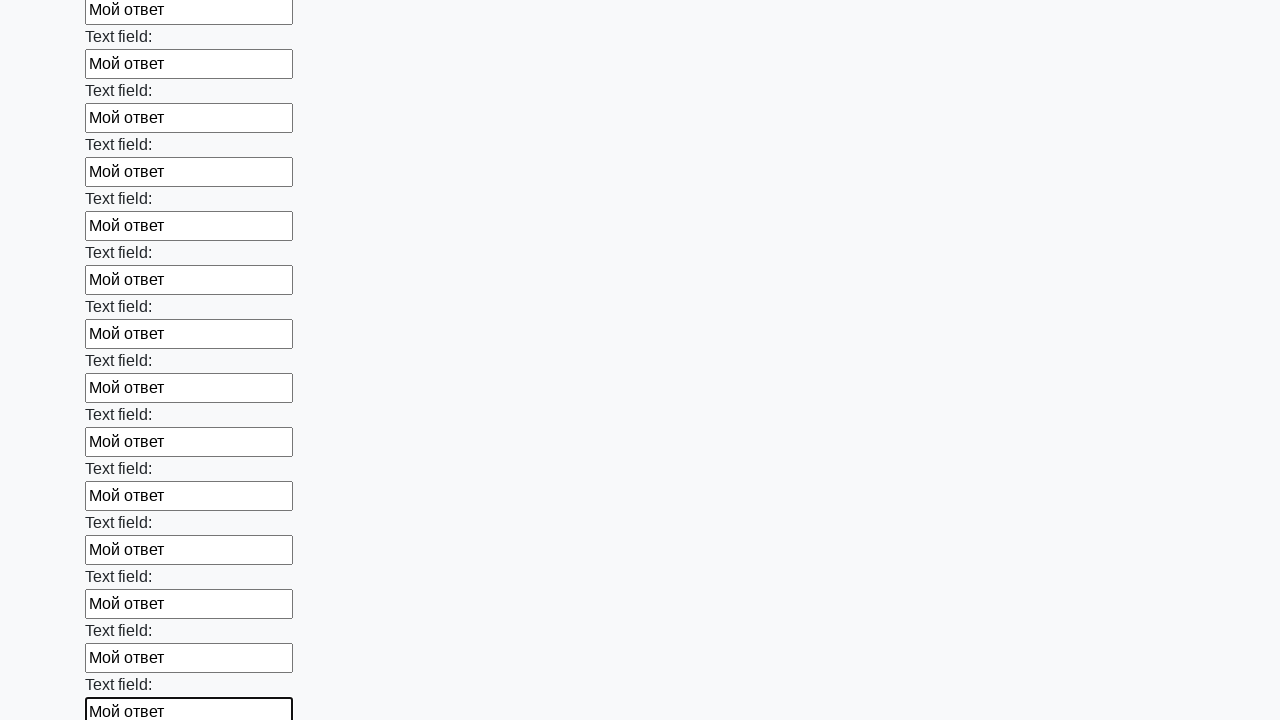

Filled an input field with 'Мой ответ' on input >> nth=56
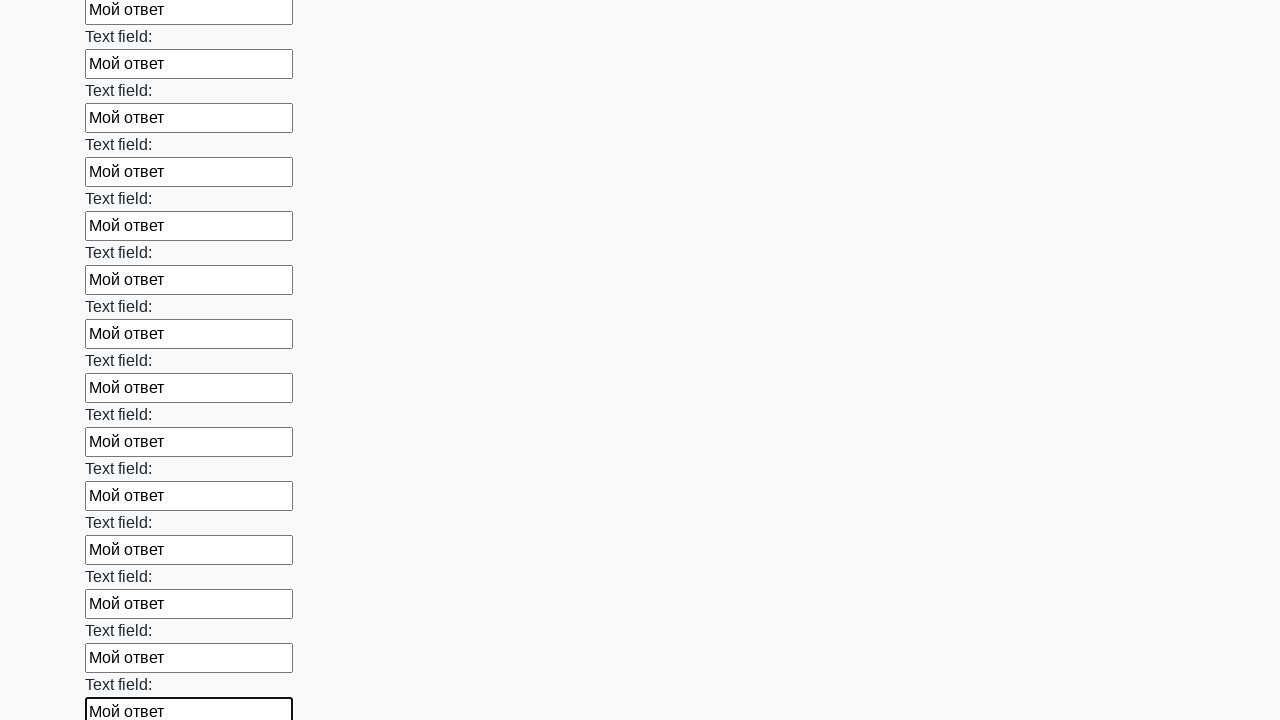

Filled an input field with 'Мой ответ' on input >> nth=57
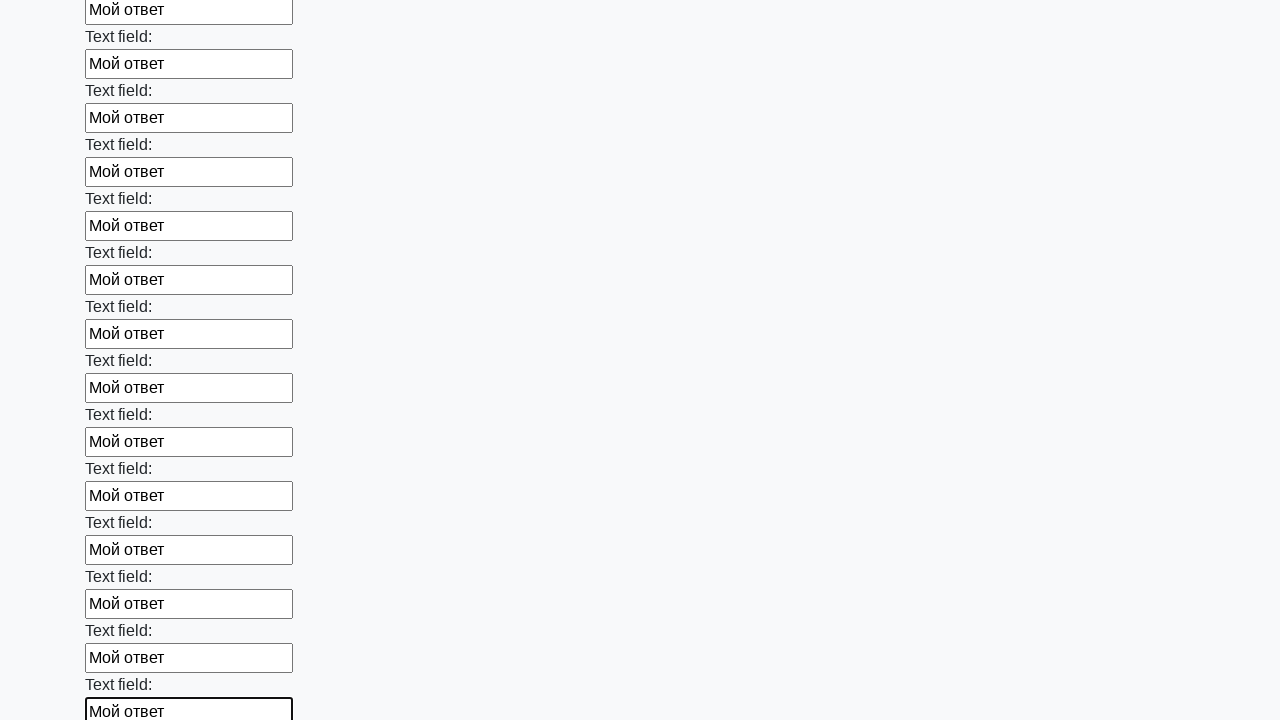

Filled an input field with 'Мой ответ' on input >> nth=58
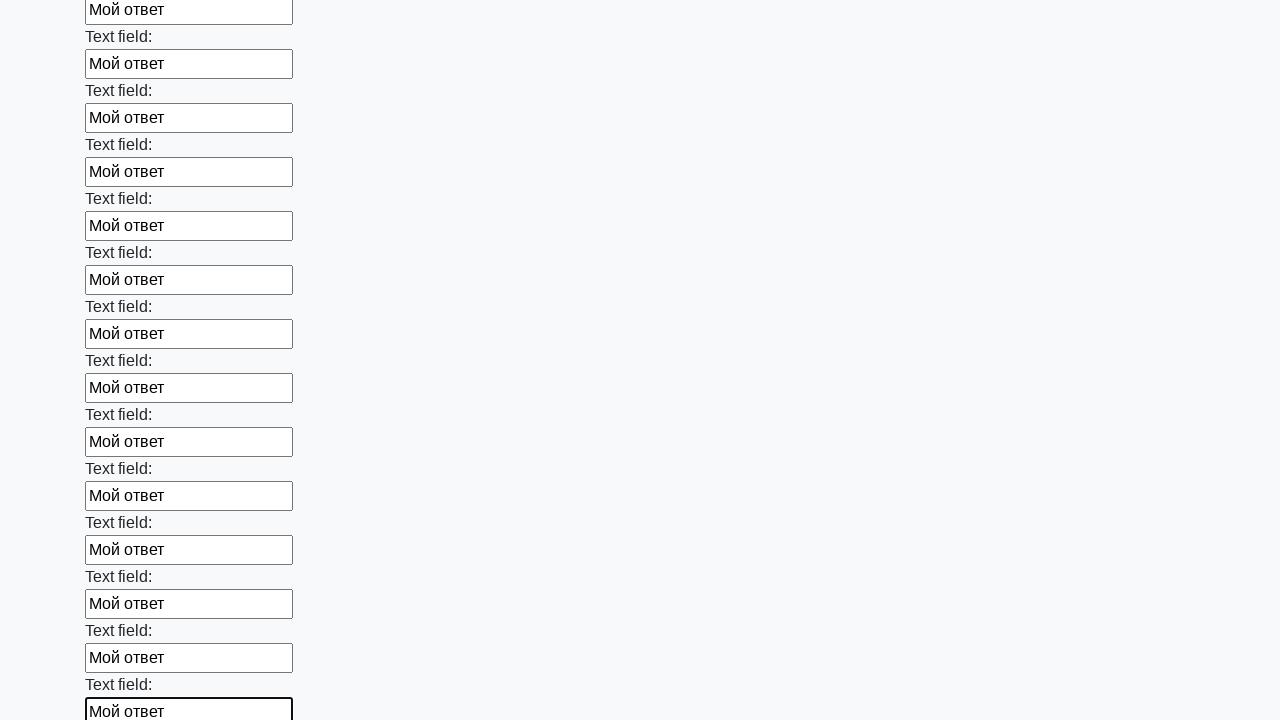

Filled an input field with 'Мой ответ' on input >> nth=59
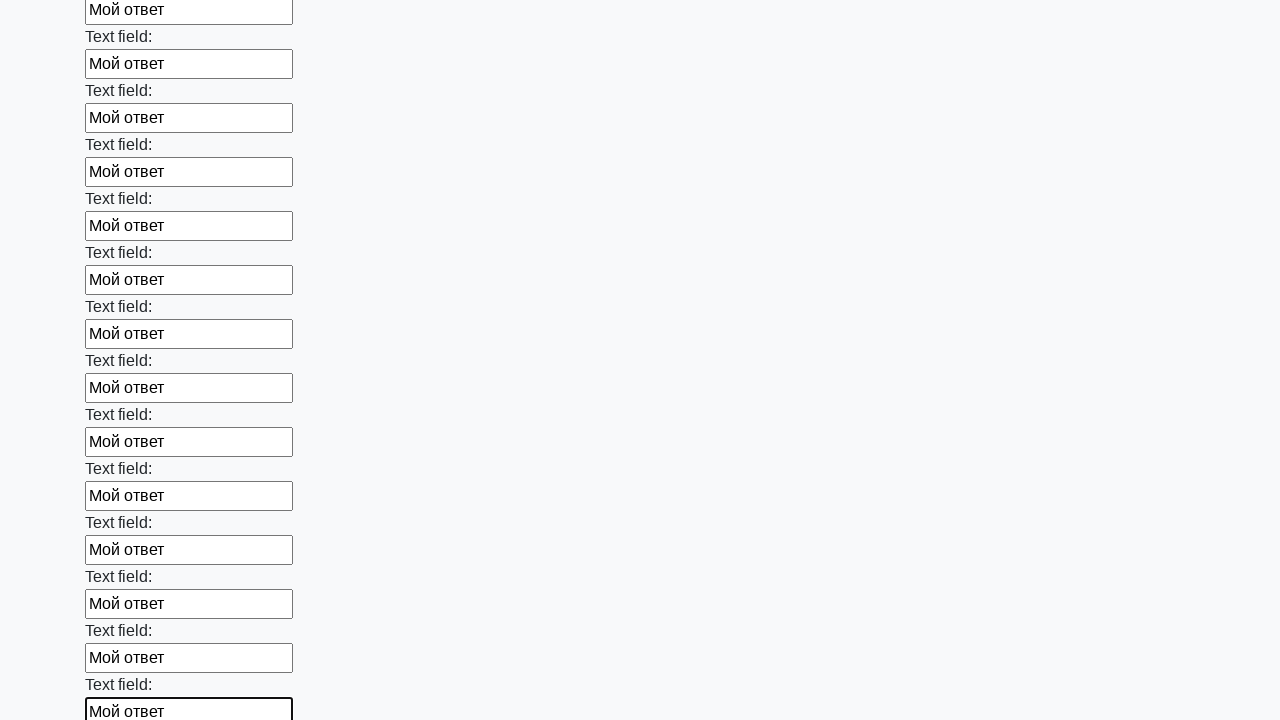

Filled an input field with 'Мой ответ' on input >> nth=60
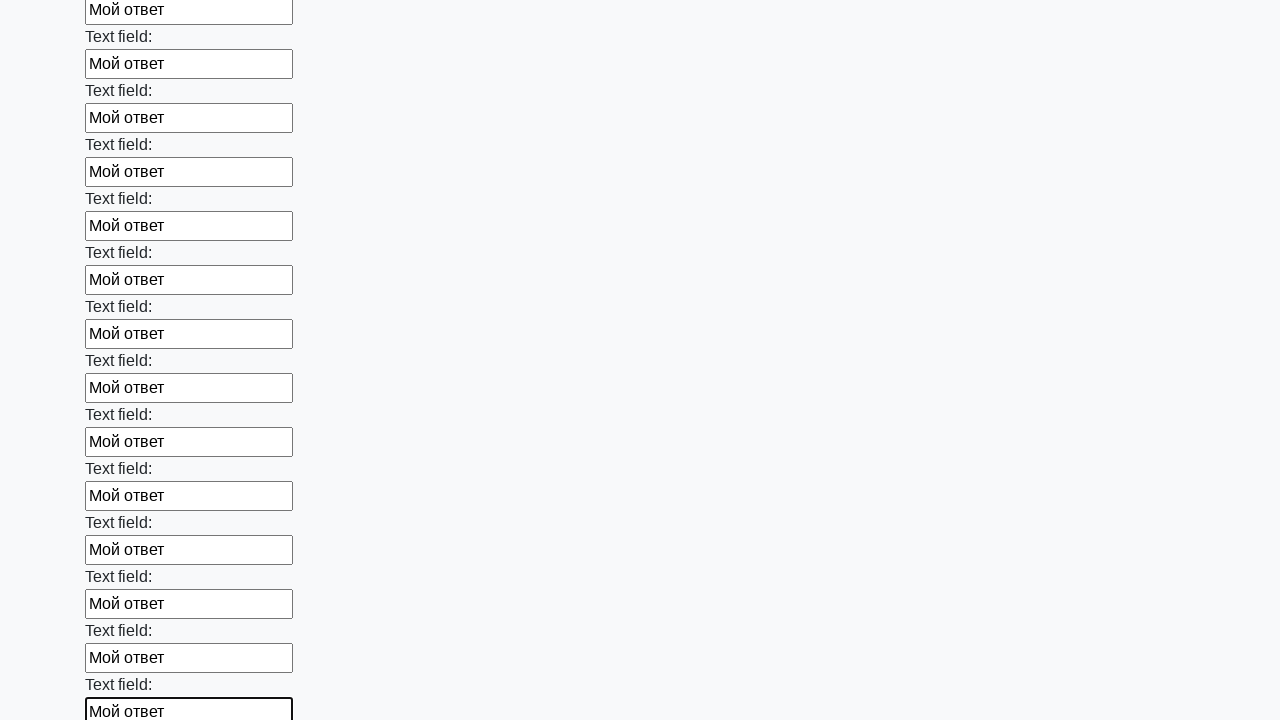

Filled an input field with 'Мой ответ' on input >> nth=61
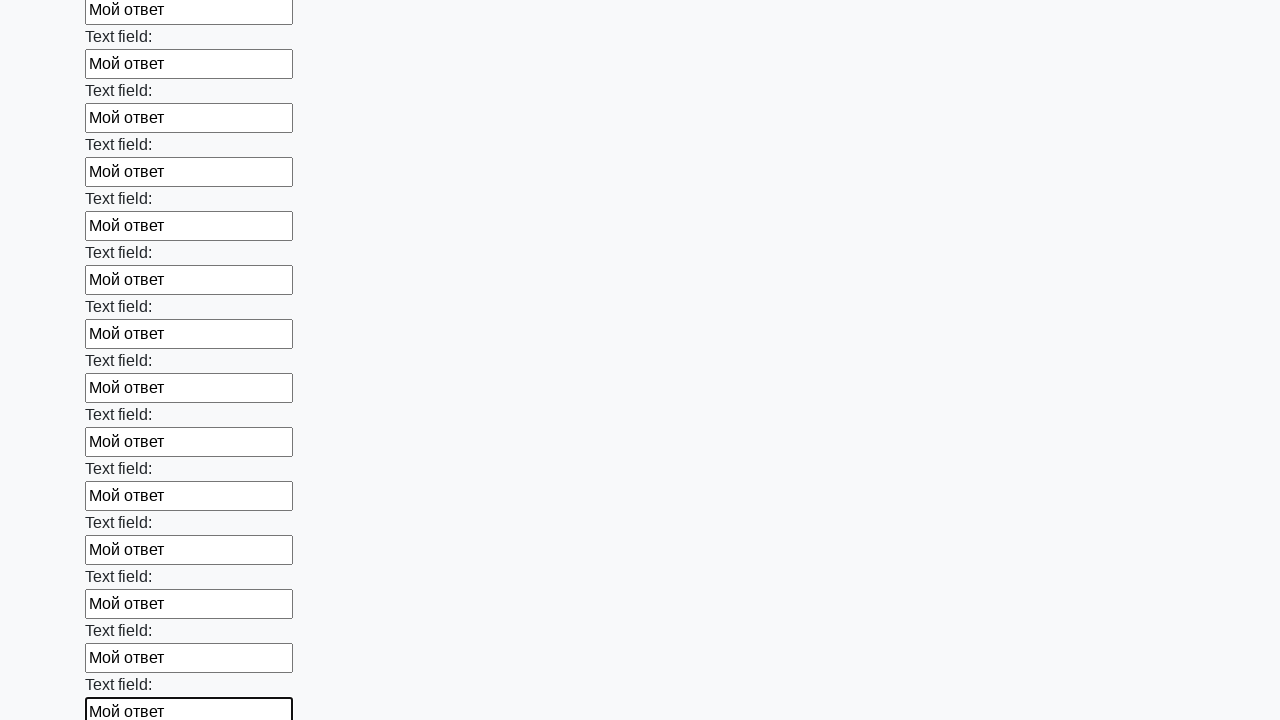

Filled an input field with 'Мой ответ' on input >> nth=62
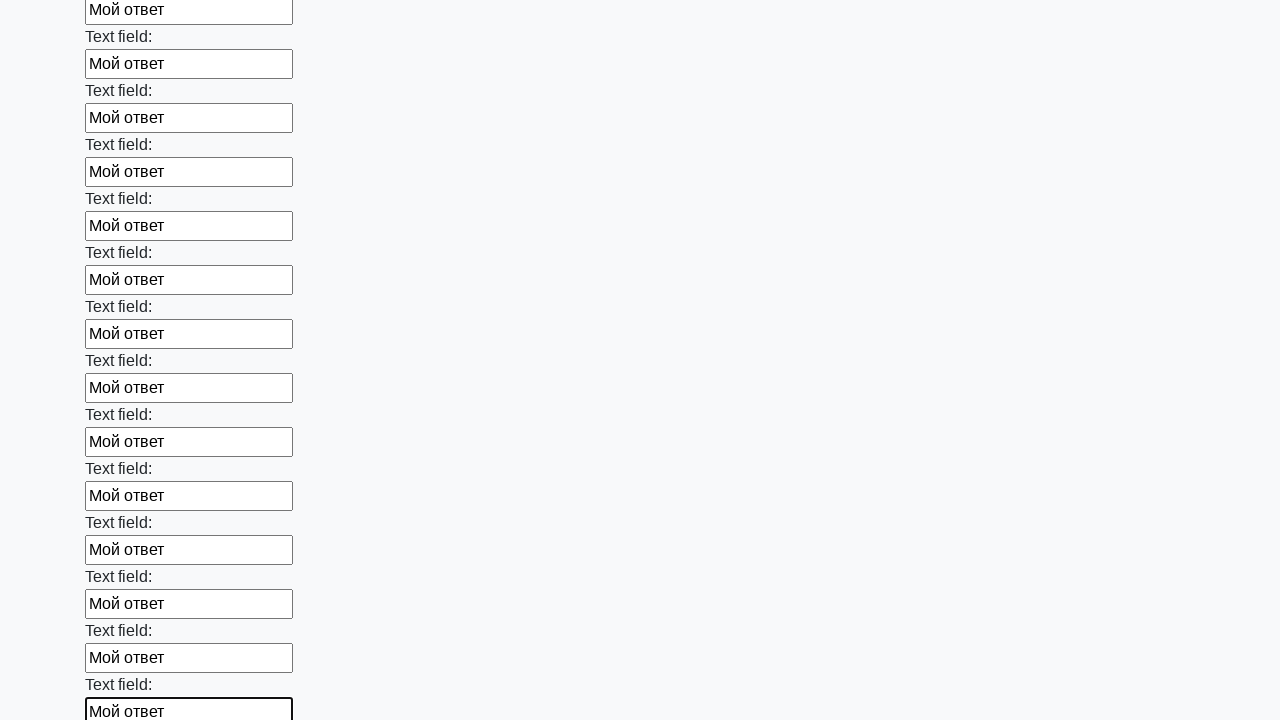

Filled an input field with 'Мой ответ' on input >> nth=63
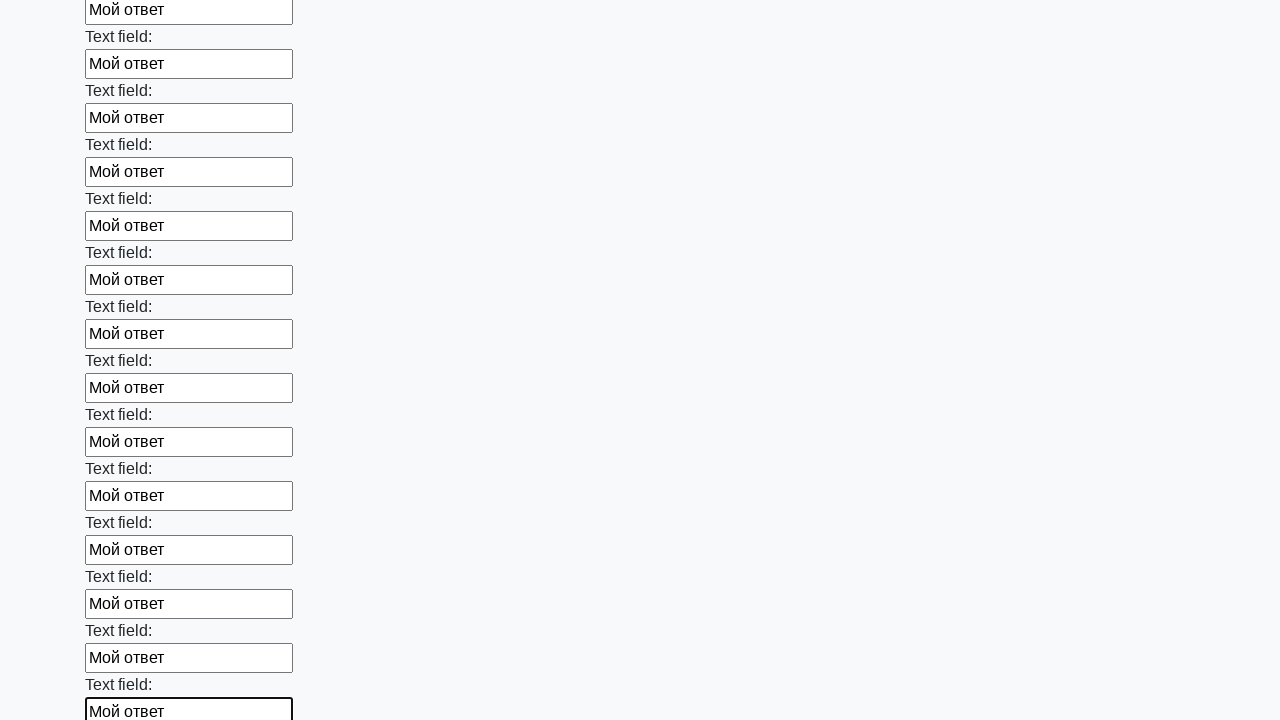

Filled an input field with 'Мой ответ' on input >> nth=64
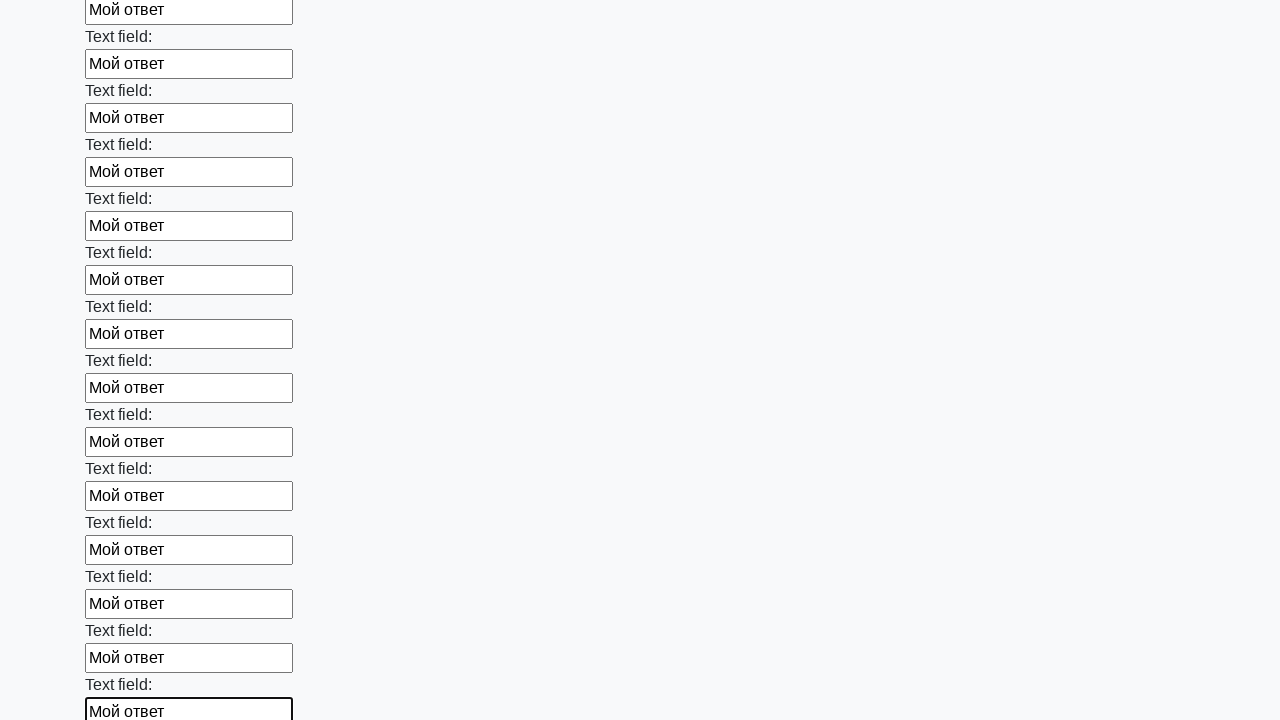

Filled an input field with 'Мой ответ' on input >> nth=65
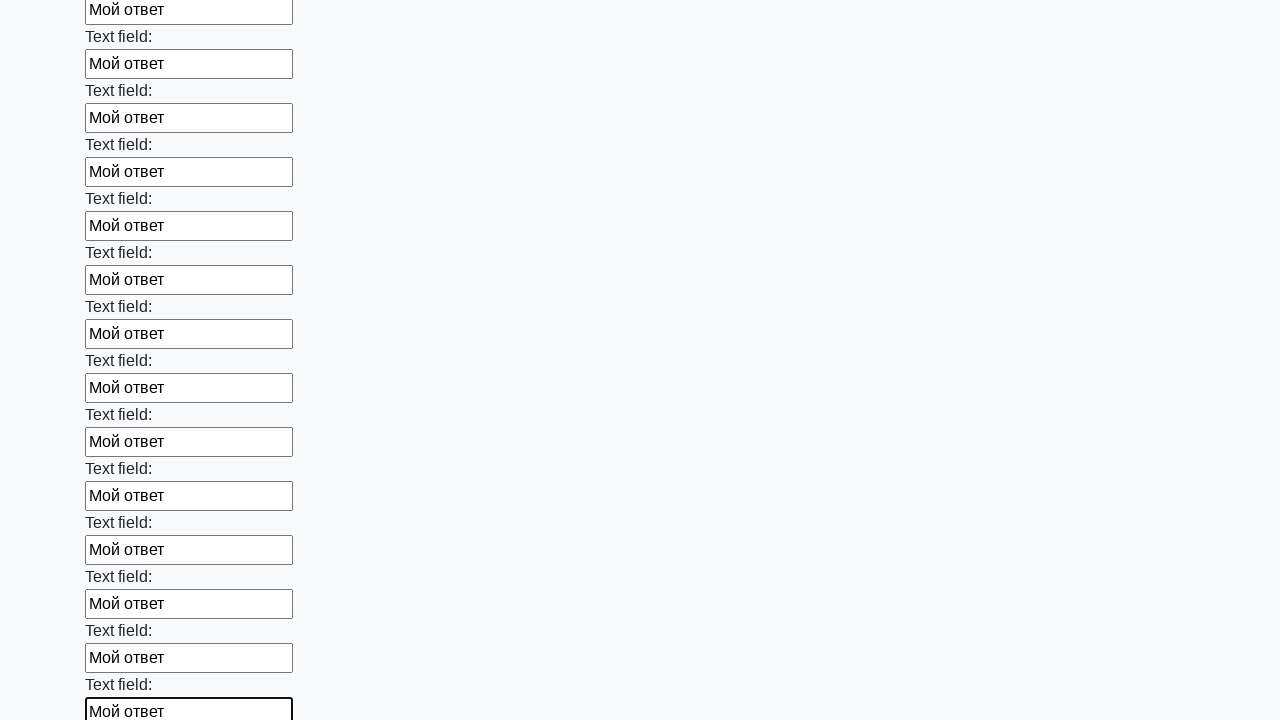

Filled an input field with 'Мой ответ' on input >> nth=66
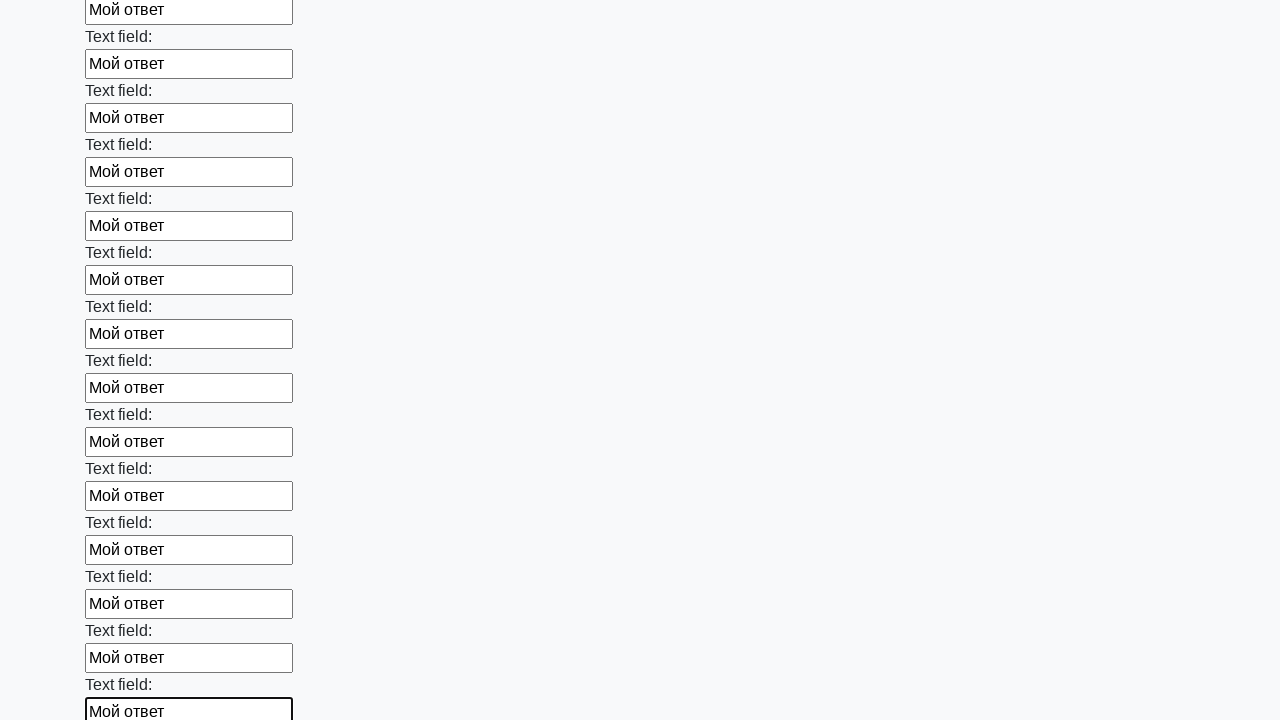

Filled an input field with 'Мой ответ' on input >> nth=67
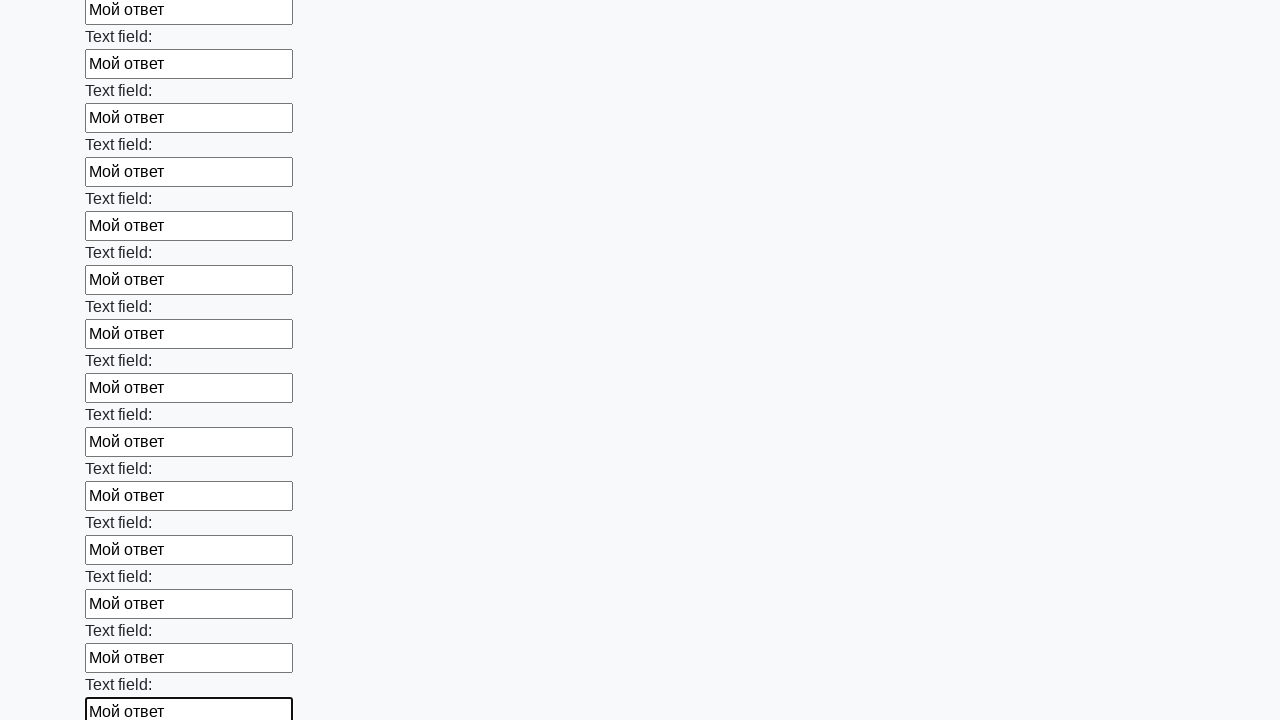

Filled an input field with 'Мой ответ' on input >> nth=68
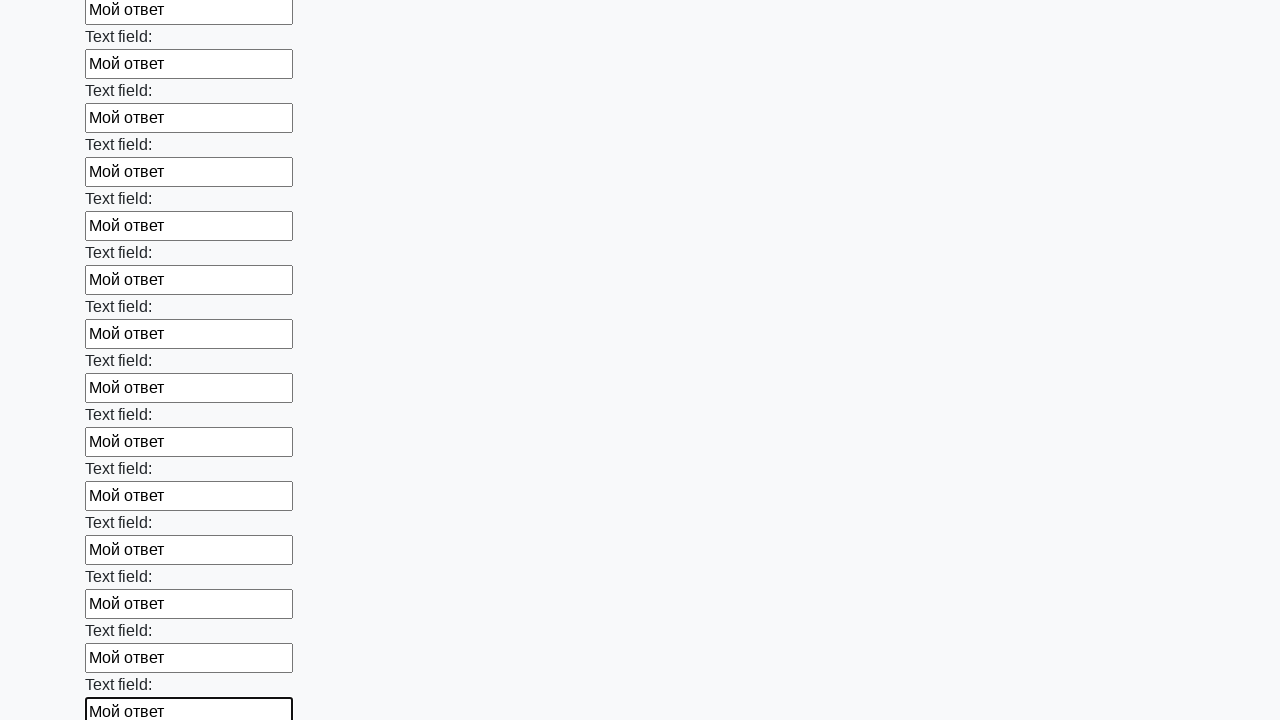

Filled an input field with 'Мой ответ' on input >> nth=69
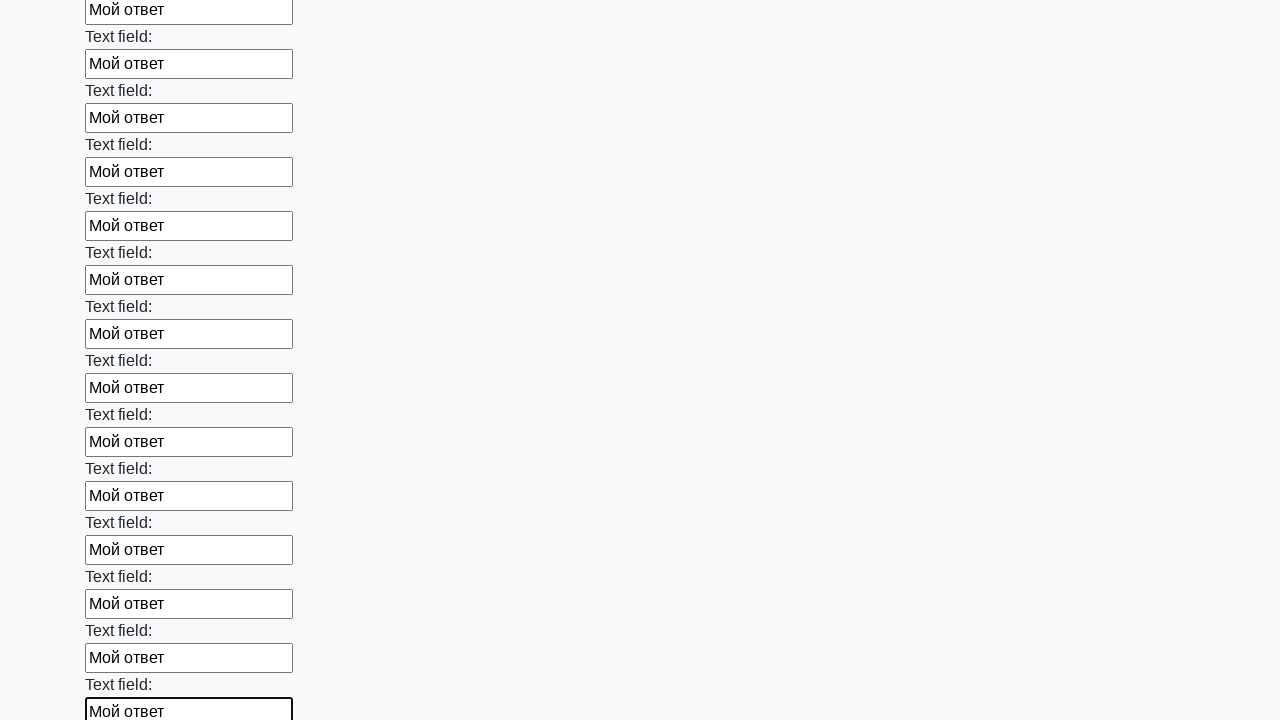

Filled an input field with 'Мой ответ' on input >> nth=70
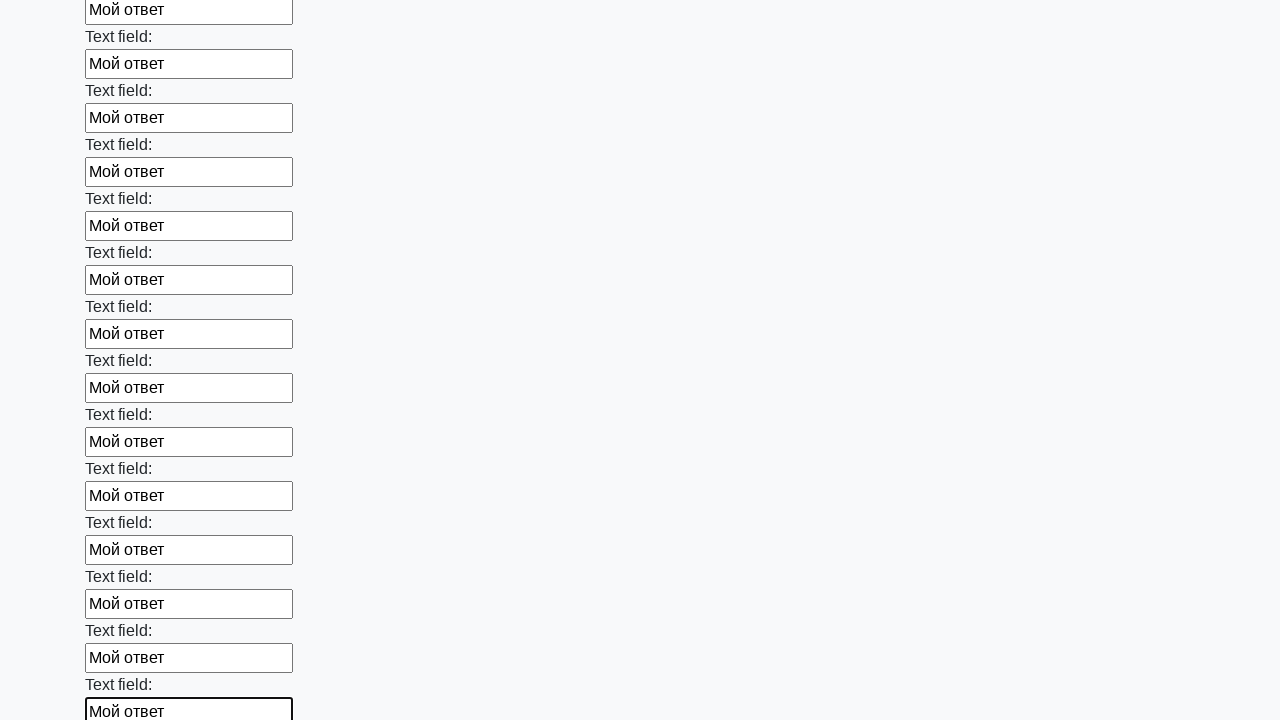

Filled an input field with 'Мой ответ' on input >> nth=71
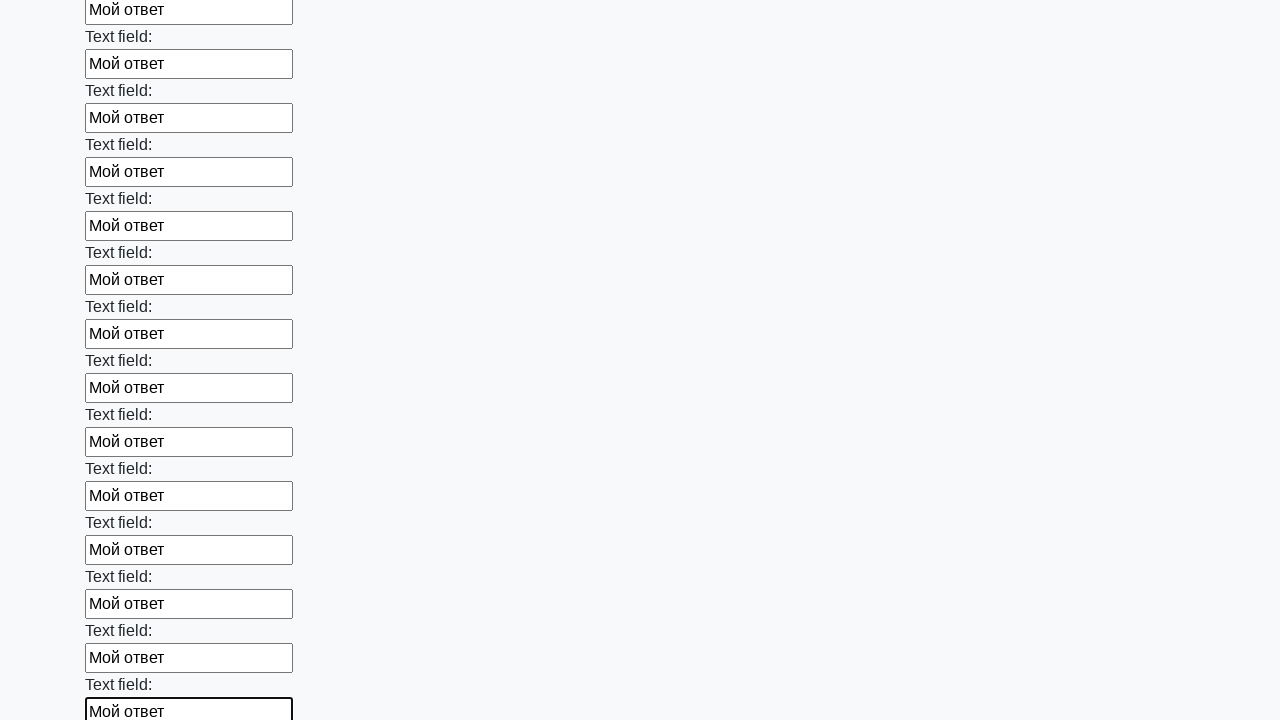

Filled an input field with 'Мой ответ' on input >> nth=72
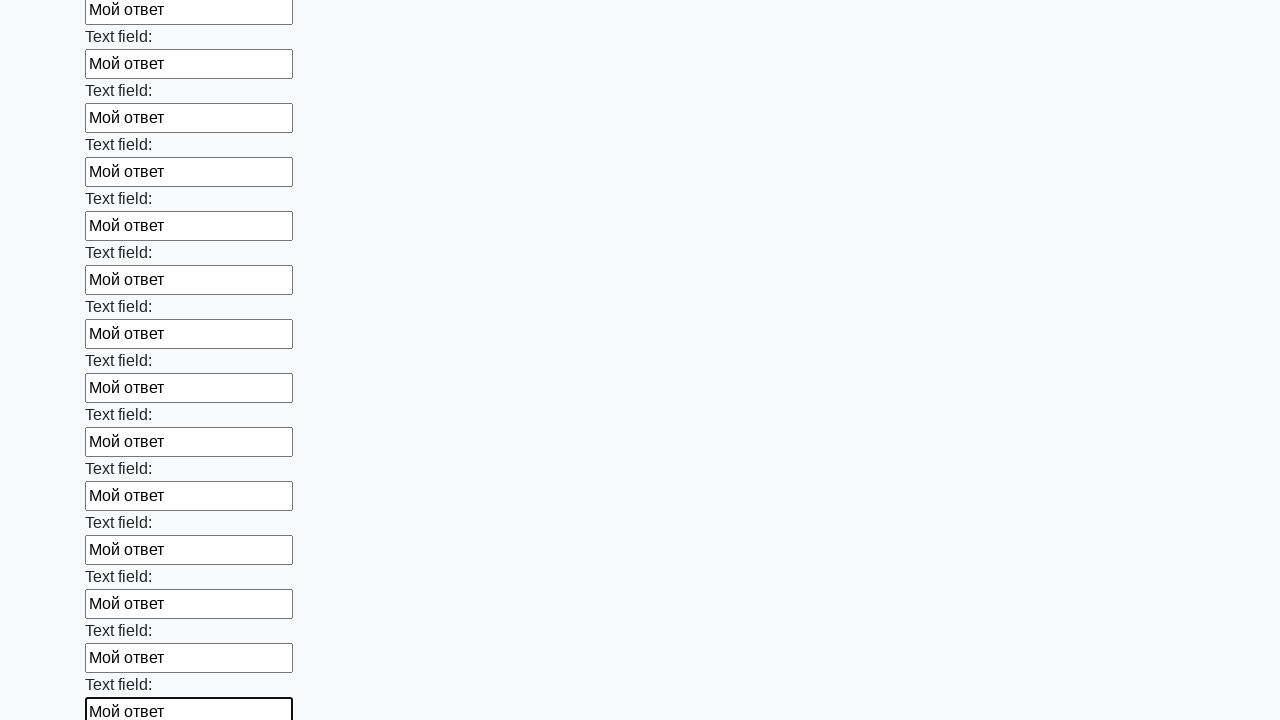

Filled an input field with 'Мой ответ' on input >> nth=73
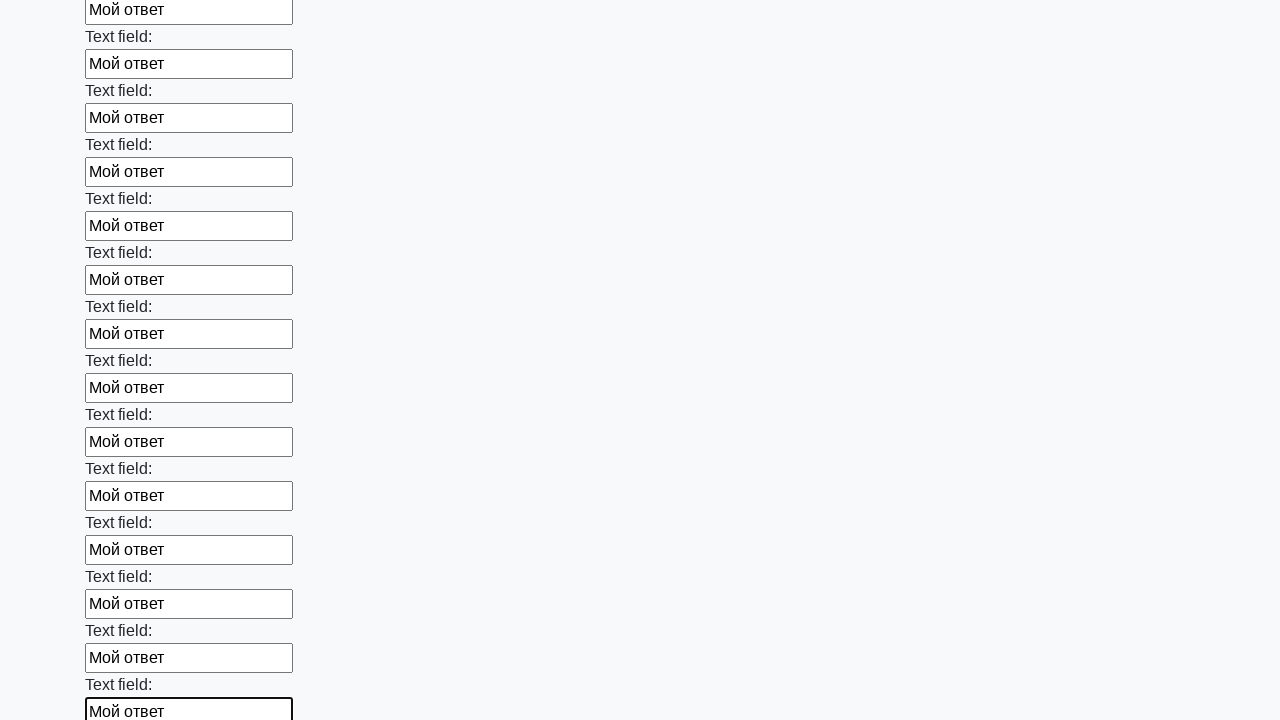

Filled an input field with 'Мой ответ' on input >> nth=74
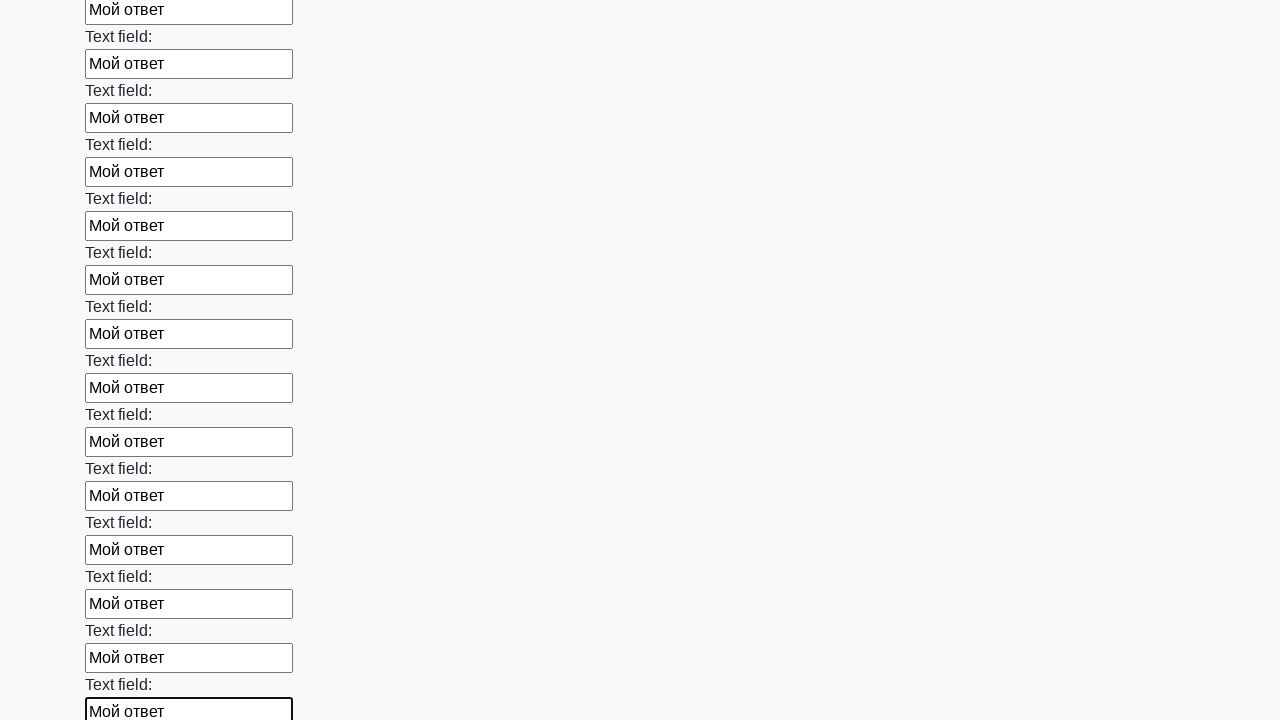

Filled an input field with 'Мой ответ' on input >> nth=75
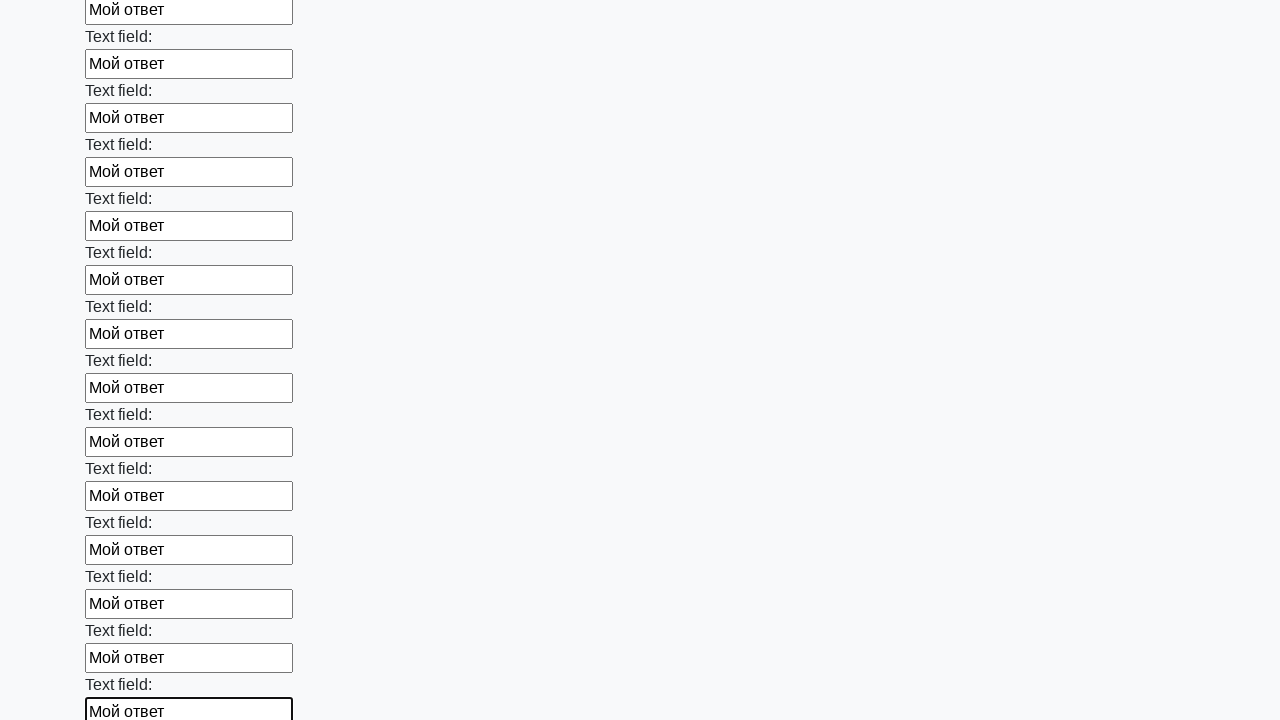

Filled an input field with 'Мой ответ' on input >> nth=76
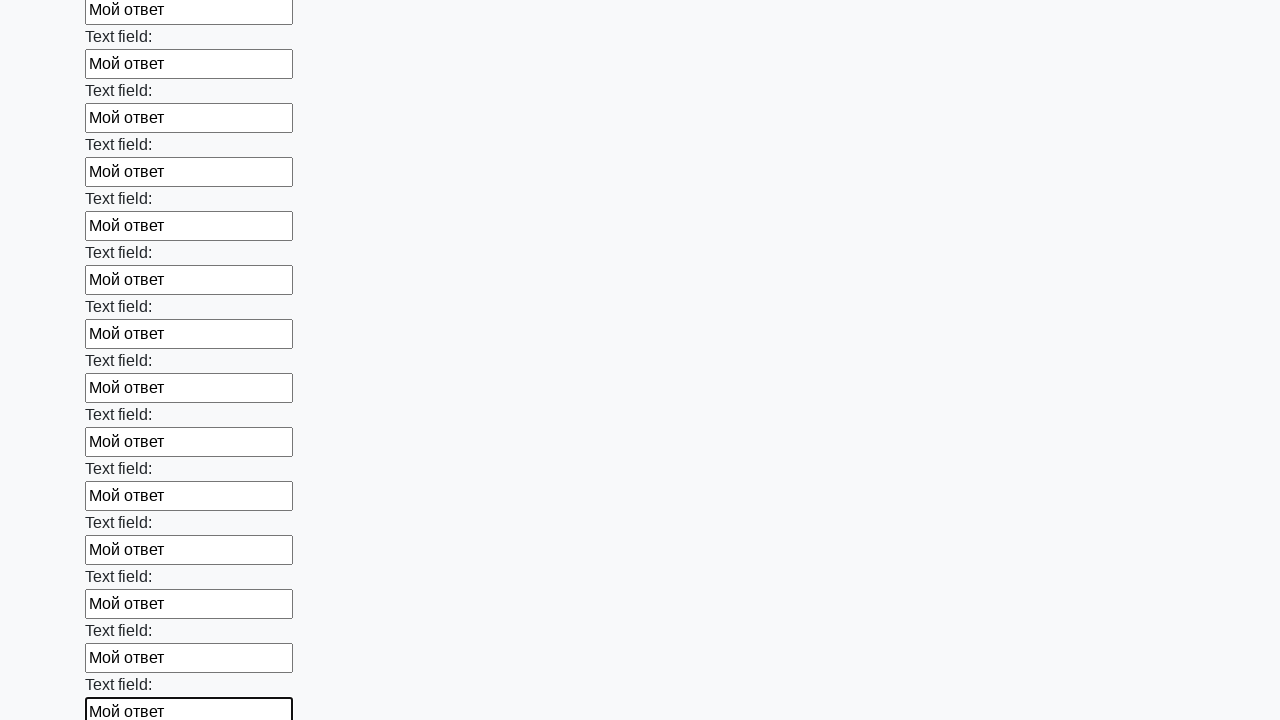

Filled an input field with 'Мой ответ' on input >> nth=77
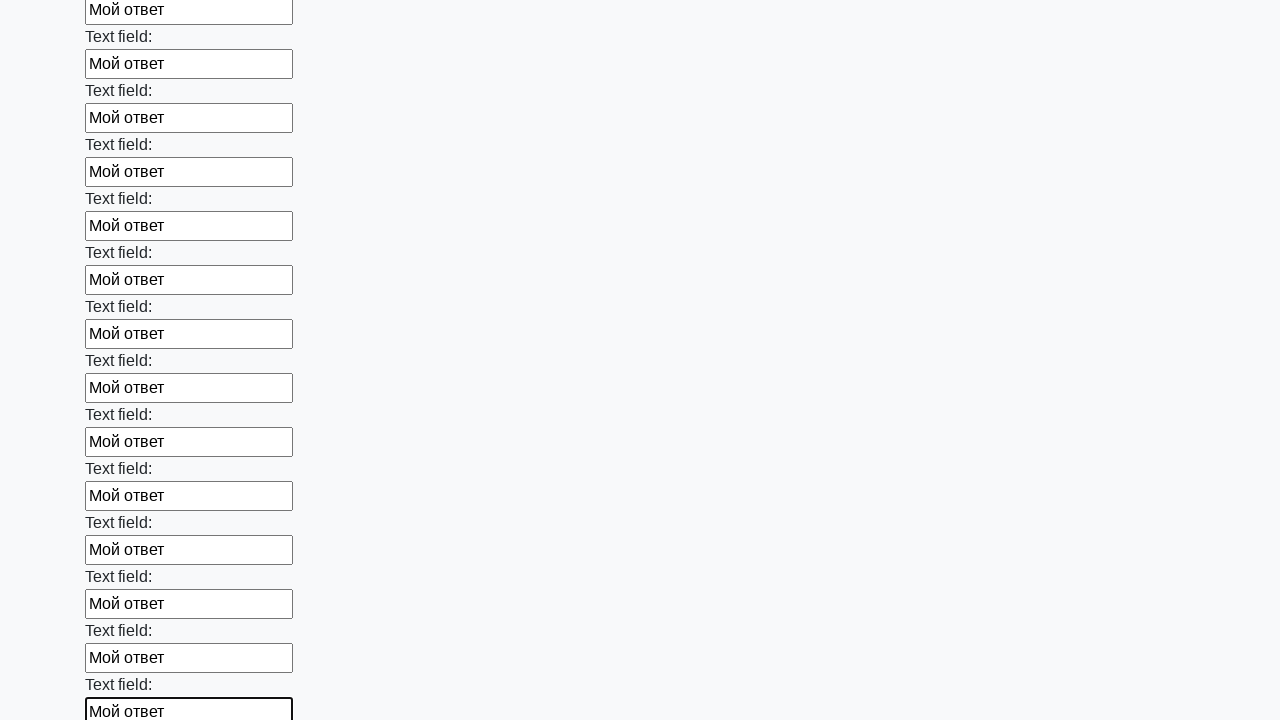

Filled an input field with 'Мой ответ' on input >> nth=78
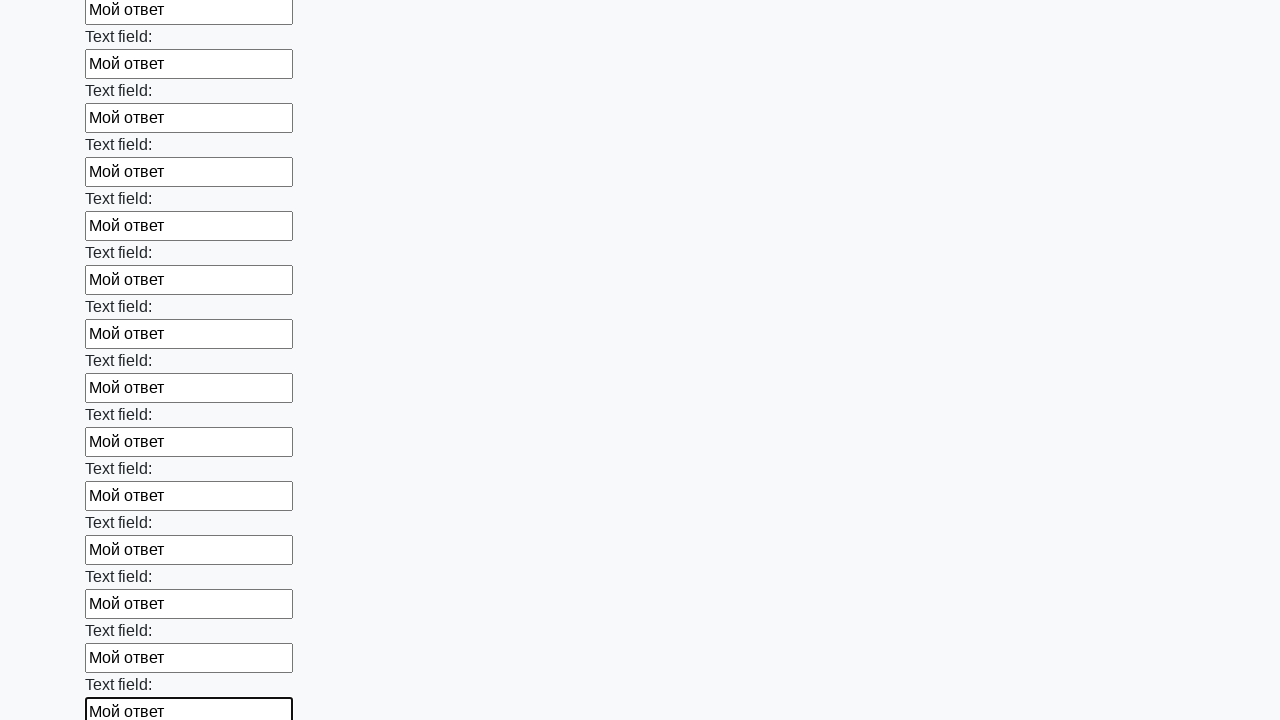

Filled an input field with 'Мой ответ' on input >> nth=79
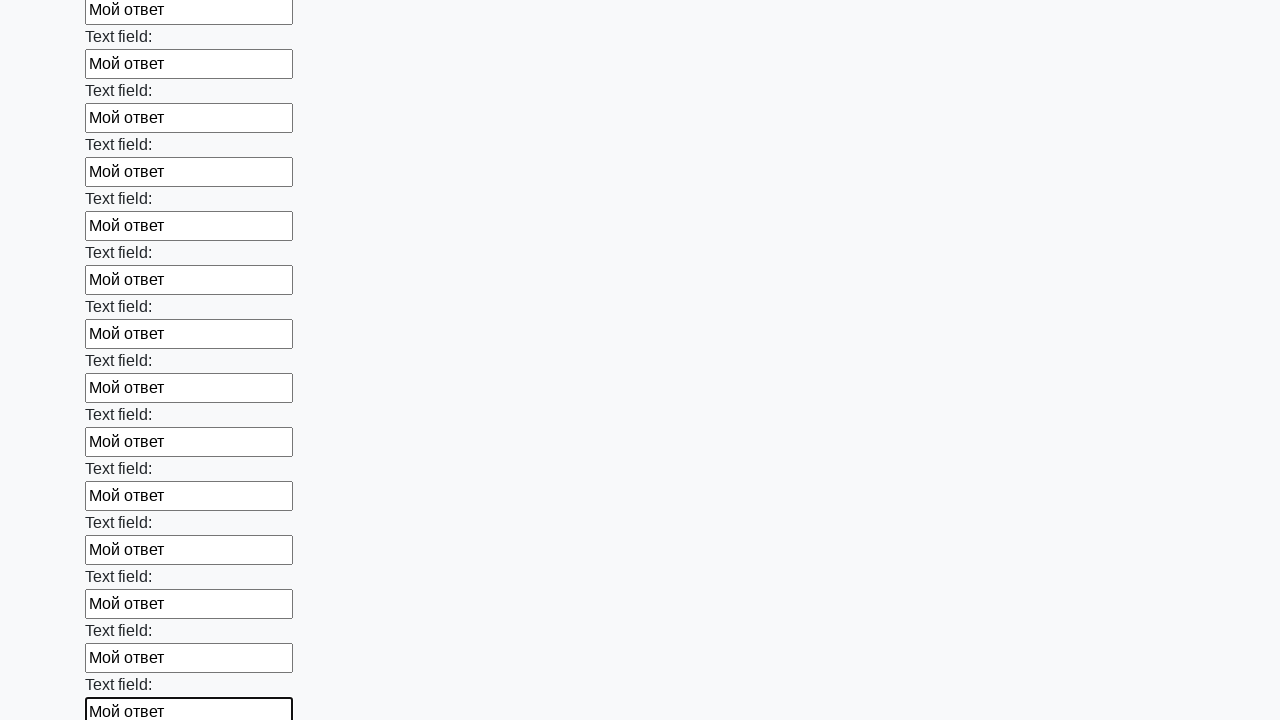

Filled an input field with 'Мой ответ' on input >> nth=80
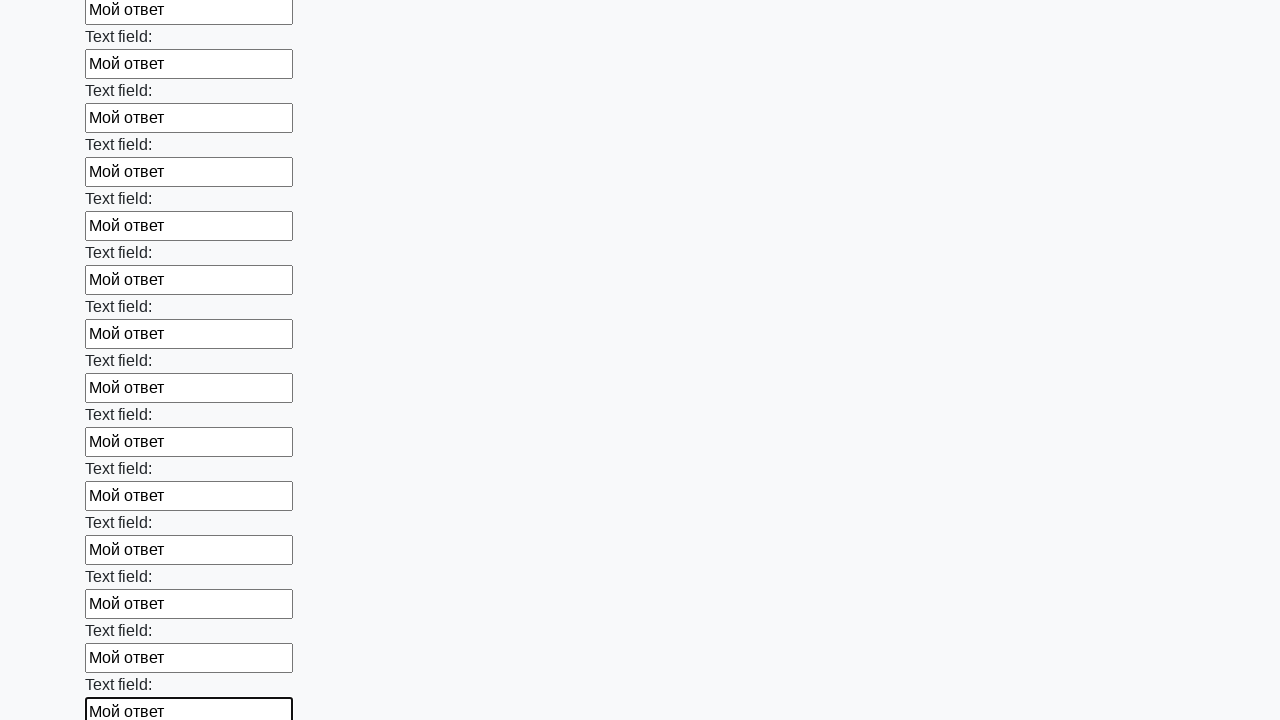

Filled an input field with 'Мой ответ' on input >> nth=81
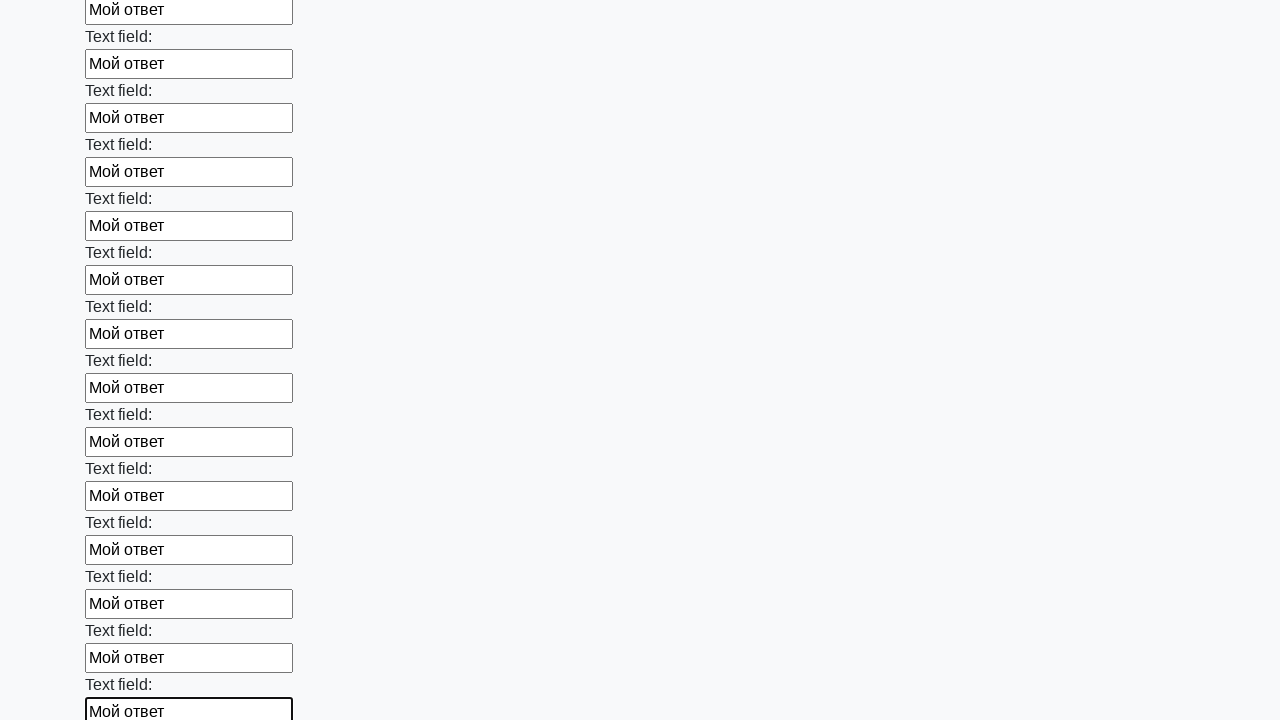

Filled an input field with 'Мой ответ' on input >> nth=82
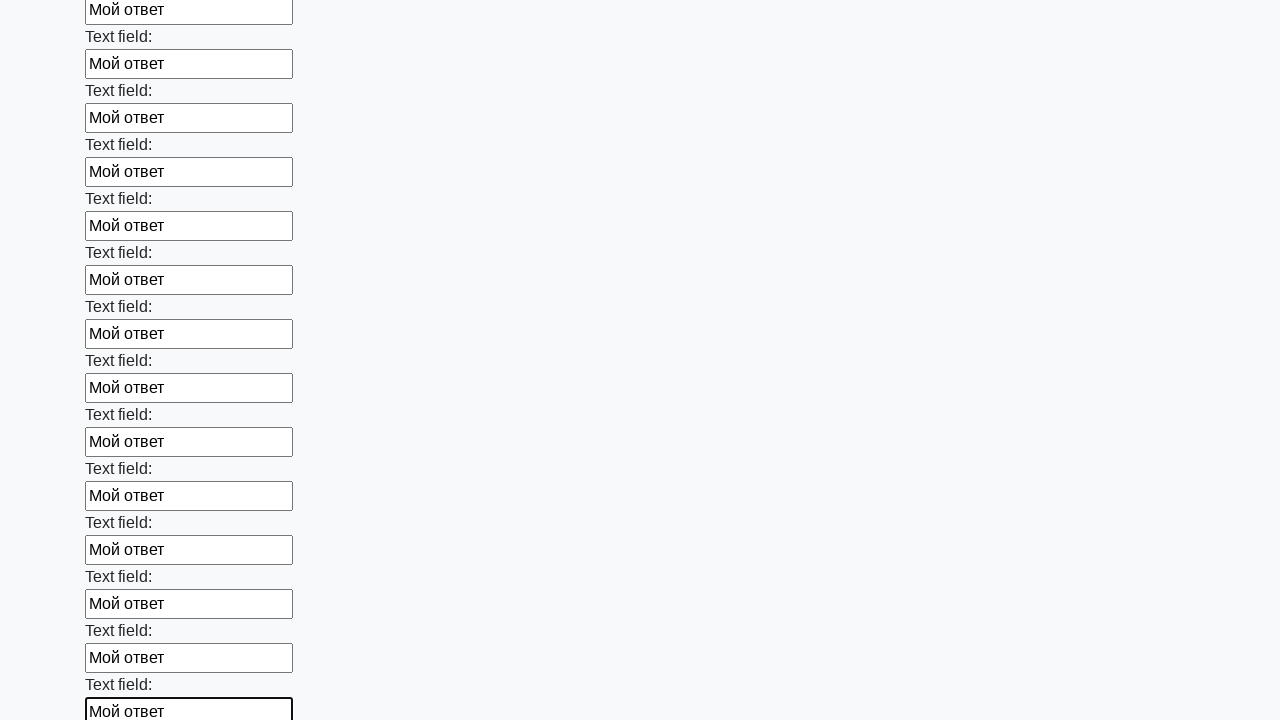

Filled an input field with 'Мой ответ' on input >> nth=83
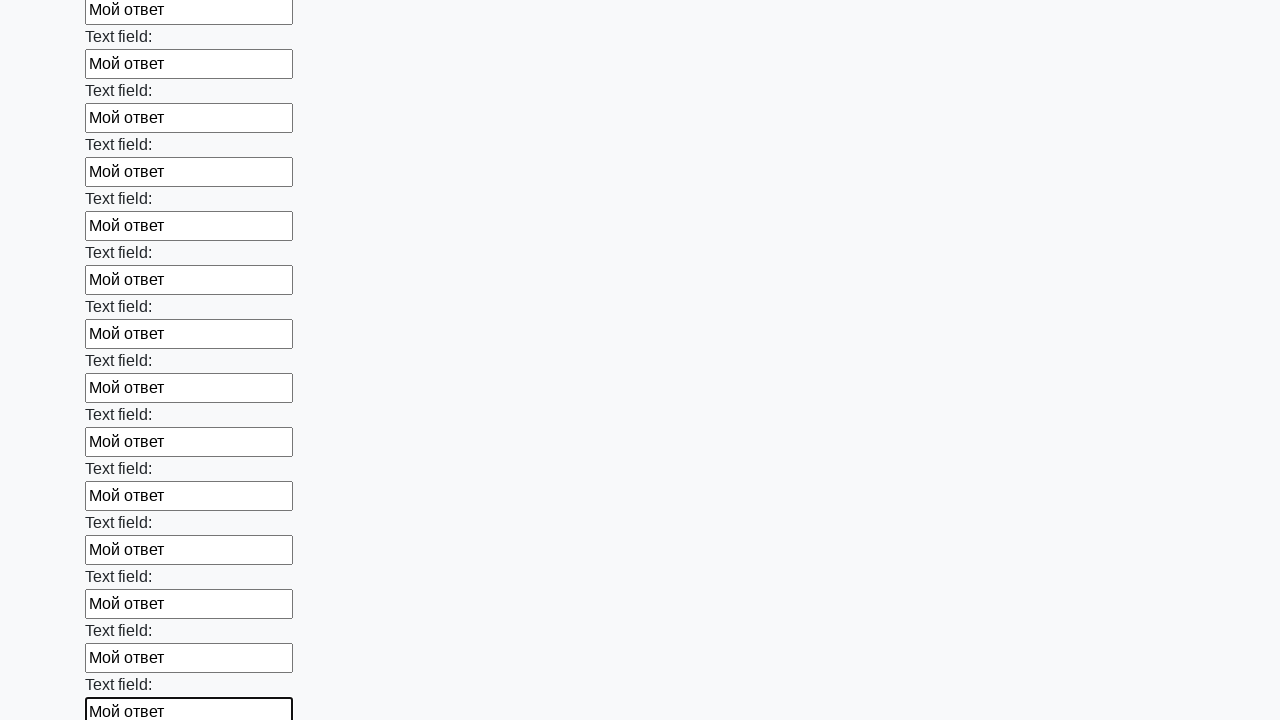

Filled an input field with 'Мой ответ' on input >> nth=84
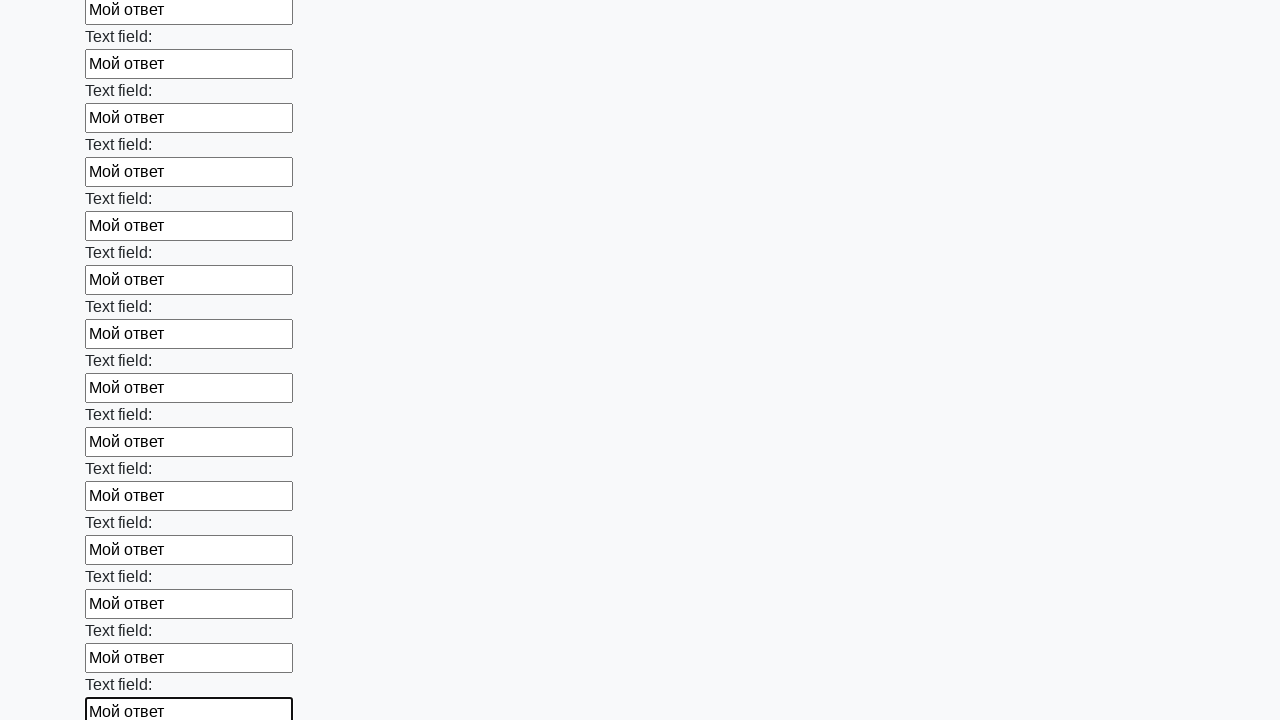

Filled an input field with 'Мой ответ' on input >> nth=85
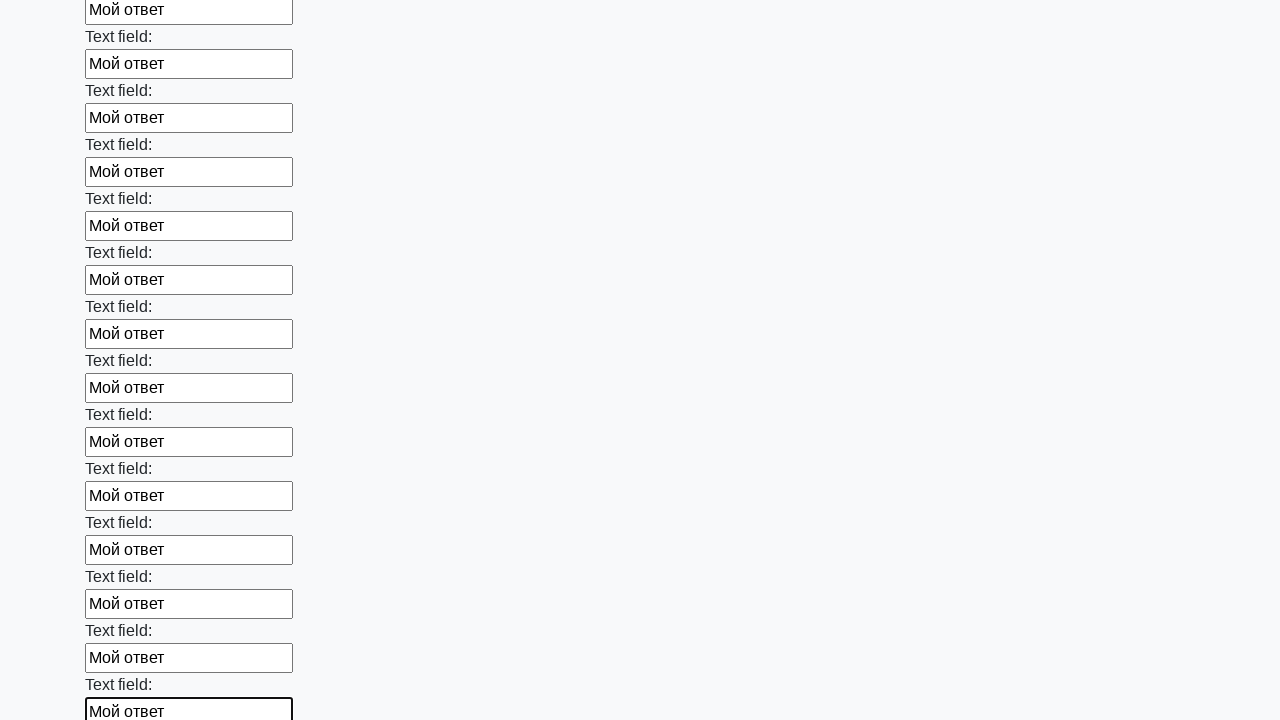

Filled an input field with 'Мой ответ' on input >> nth=86
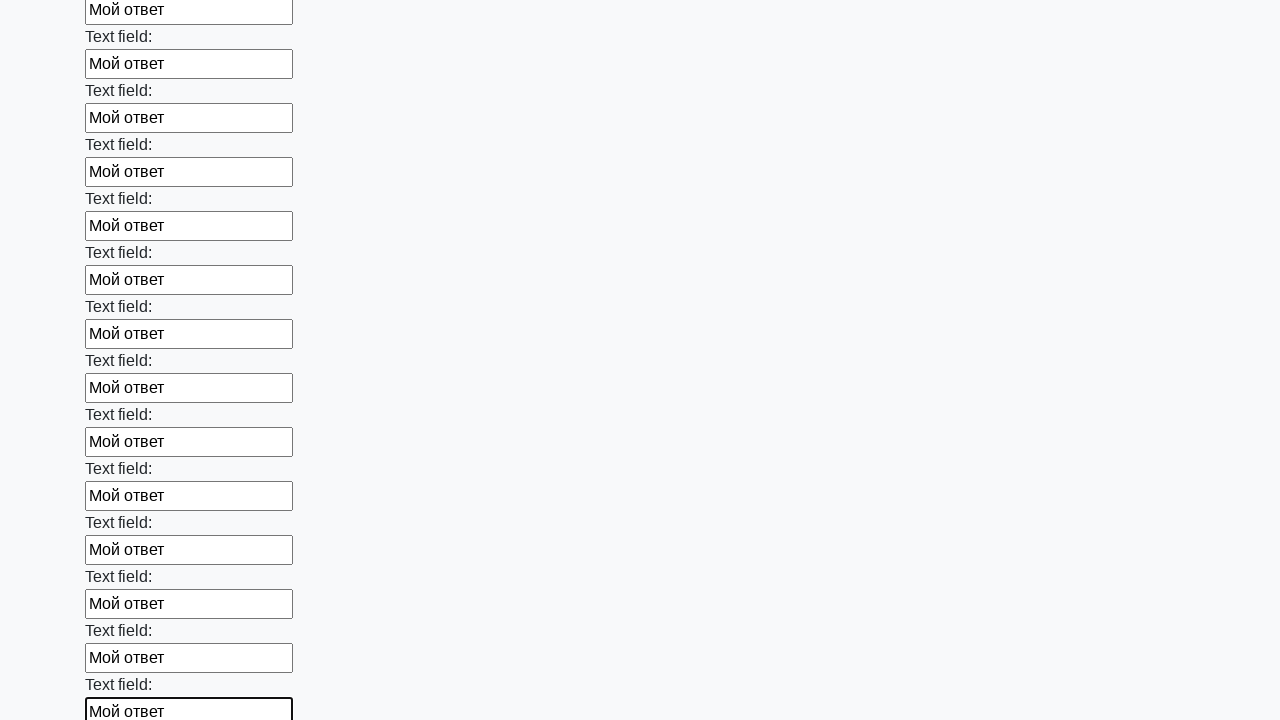

Filled an input field with 'Мой ответ' on input >> nth=87
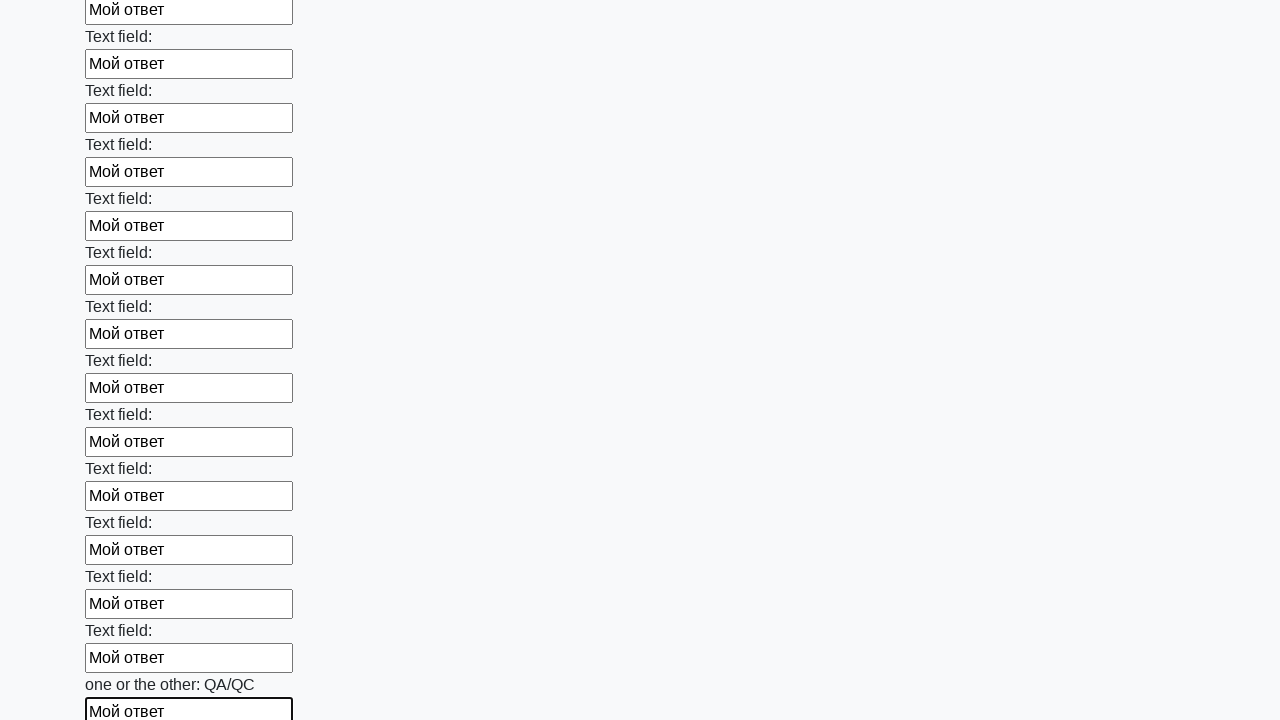

Filled an input field with 'Мой ответ' on input >> nth=88
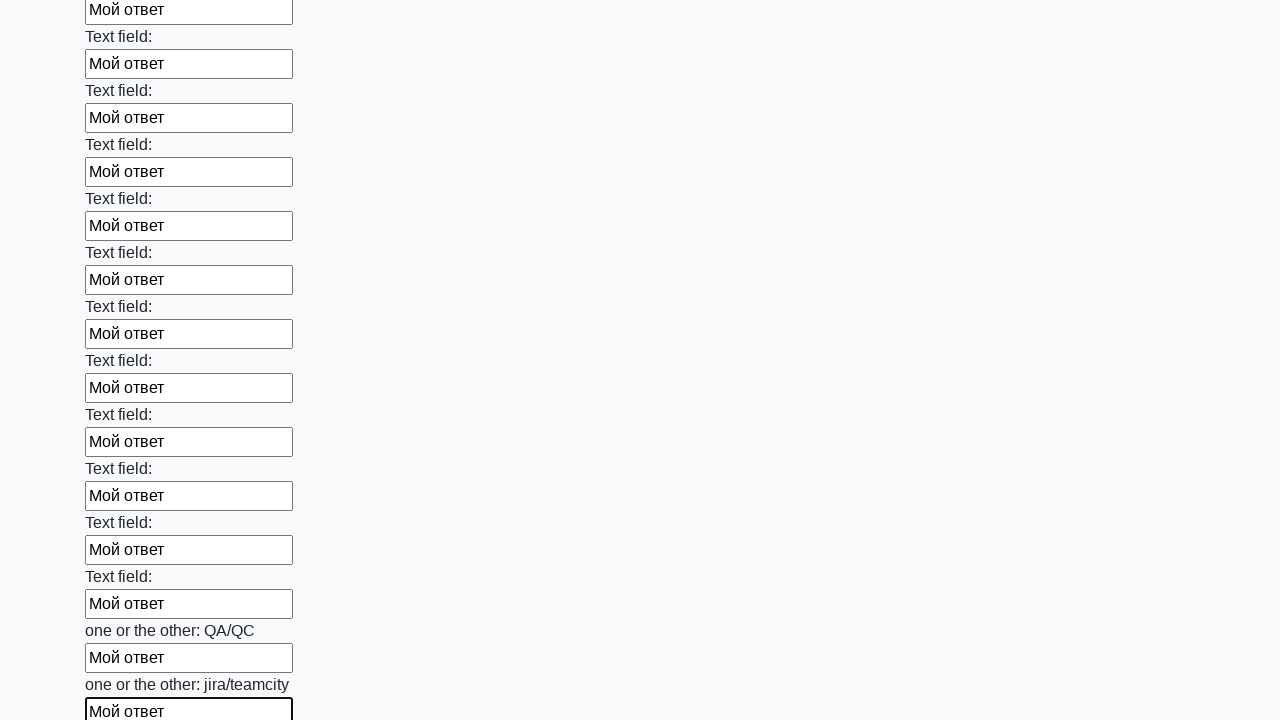

Filled an input field with 'Мой ответ' on input >> nth=89
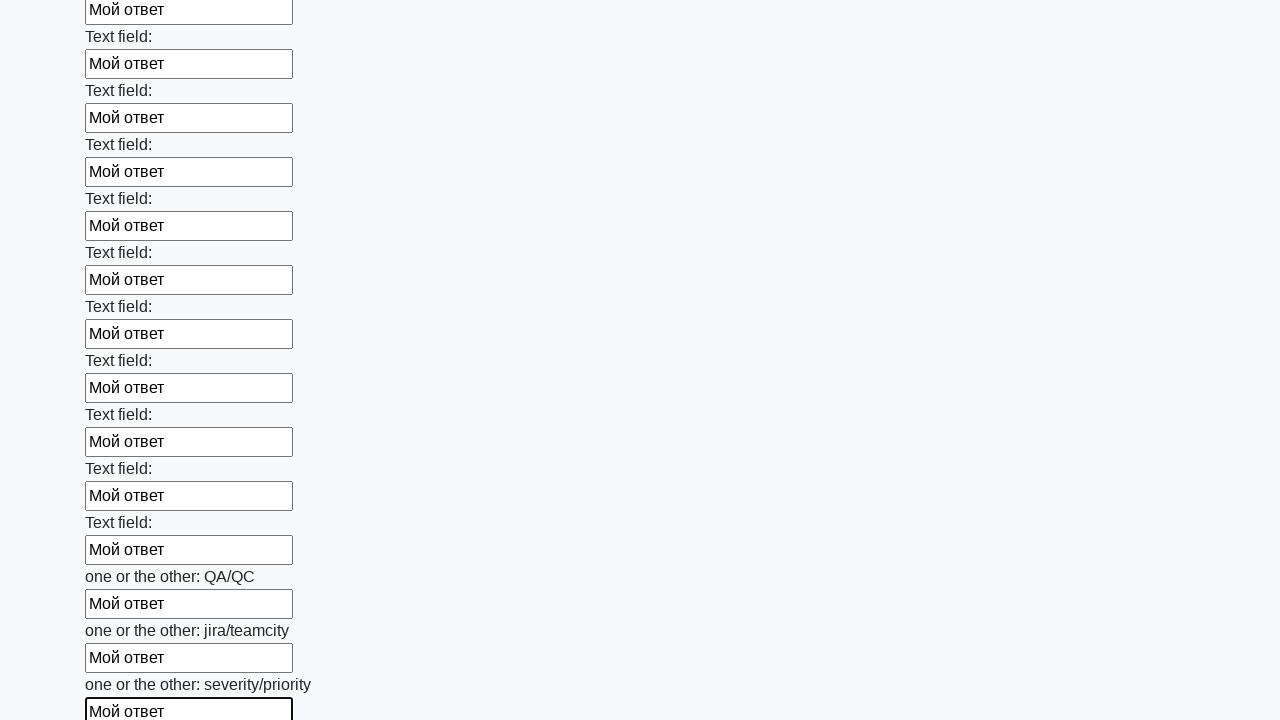

Filled an input field with 'Мой ответ' on input >> nth=90
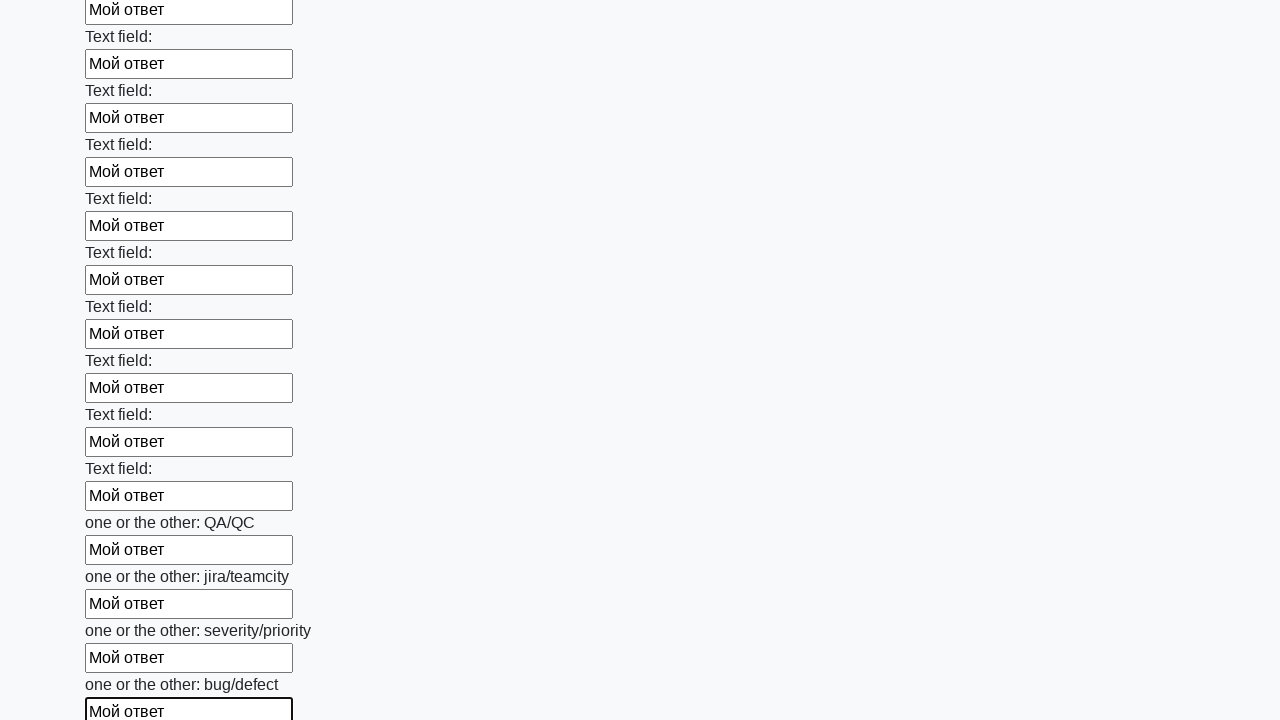

Filled an input field with 'Мой ответ' on input >> nth=91
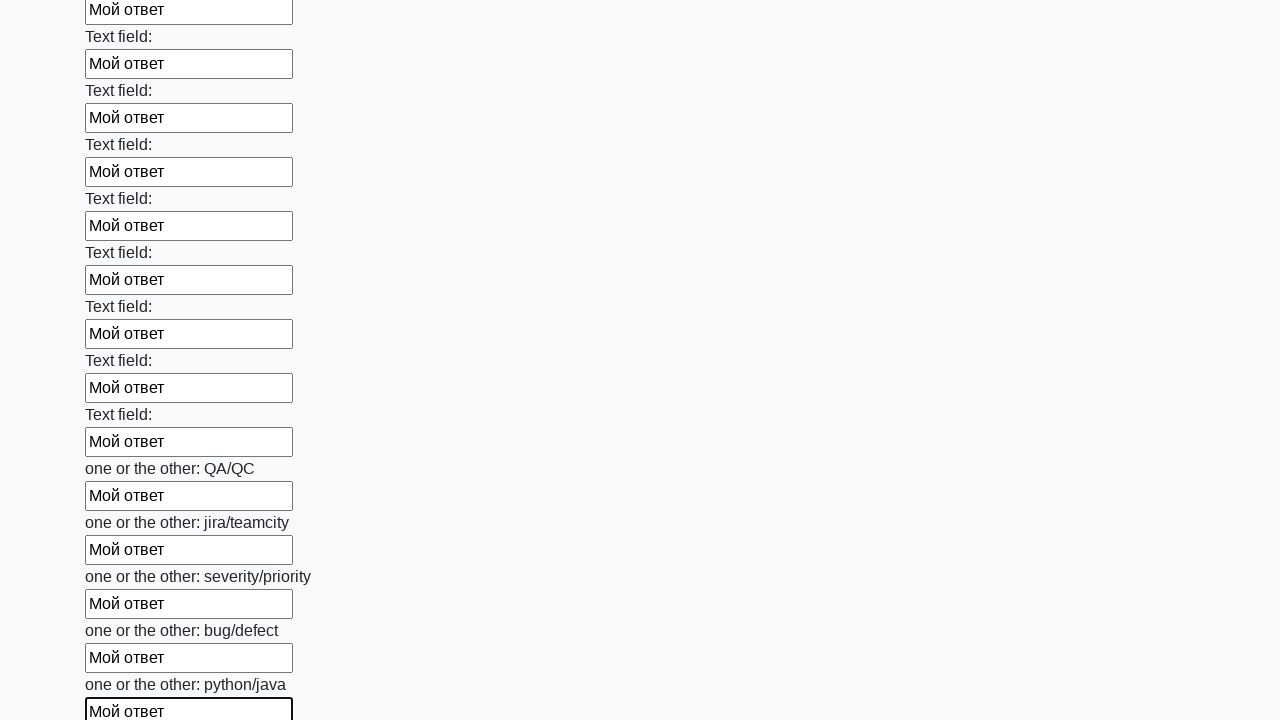

Filled an input field with 'Мой ответ' on input >> nth=92
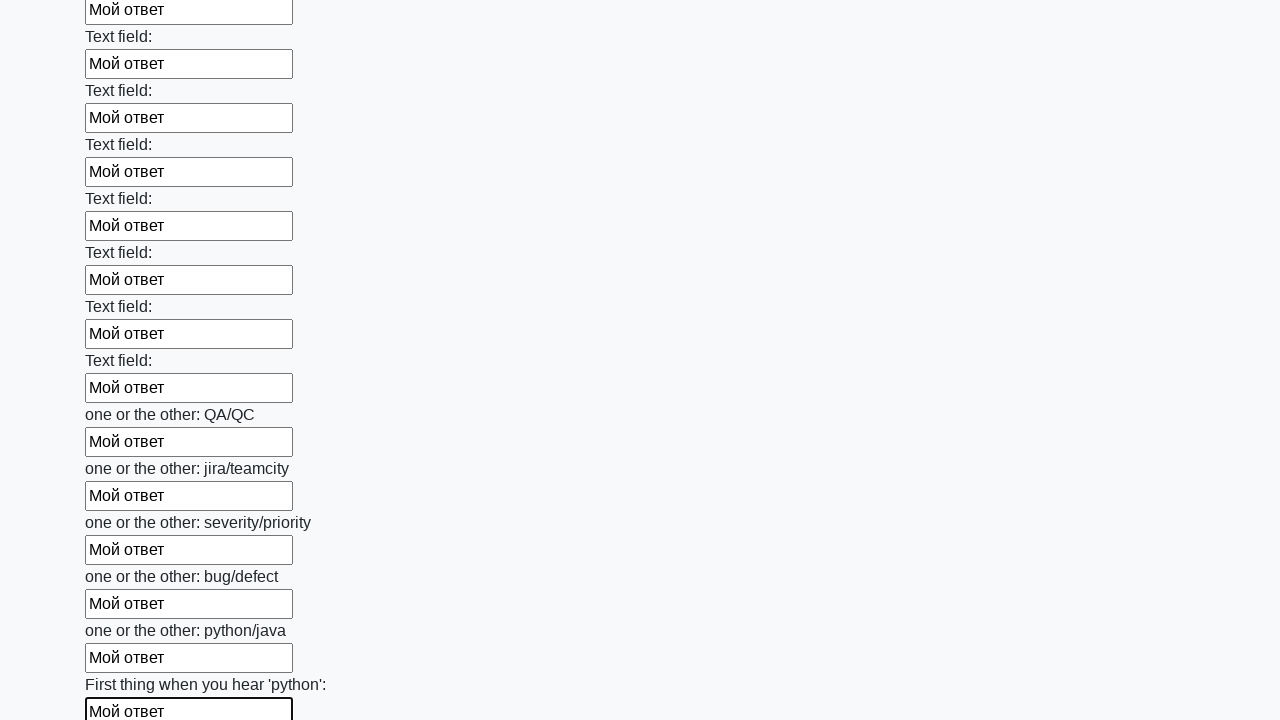

Filled an input field with 'Мой ответ' on input >> nth=93
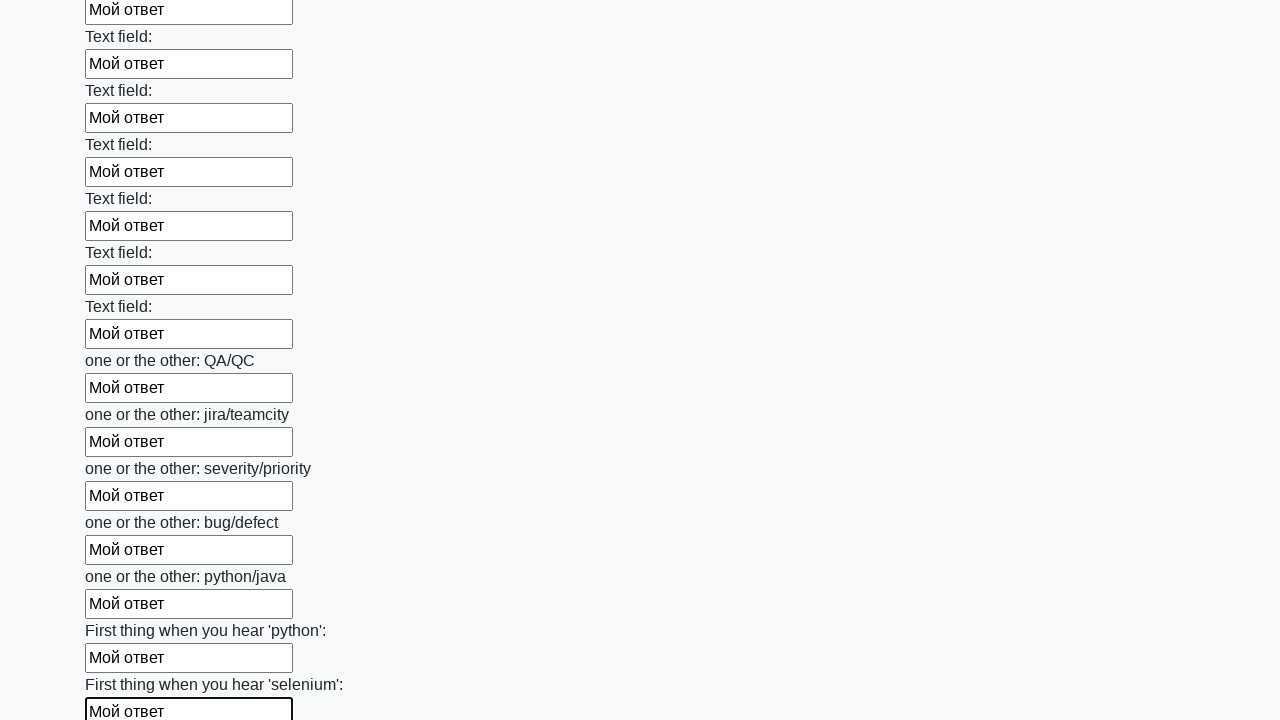

Filled an input field with 'Мой ответ' on input >> nth=94
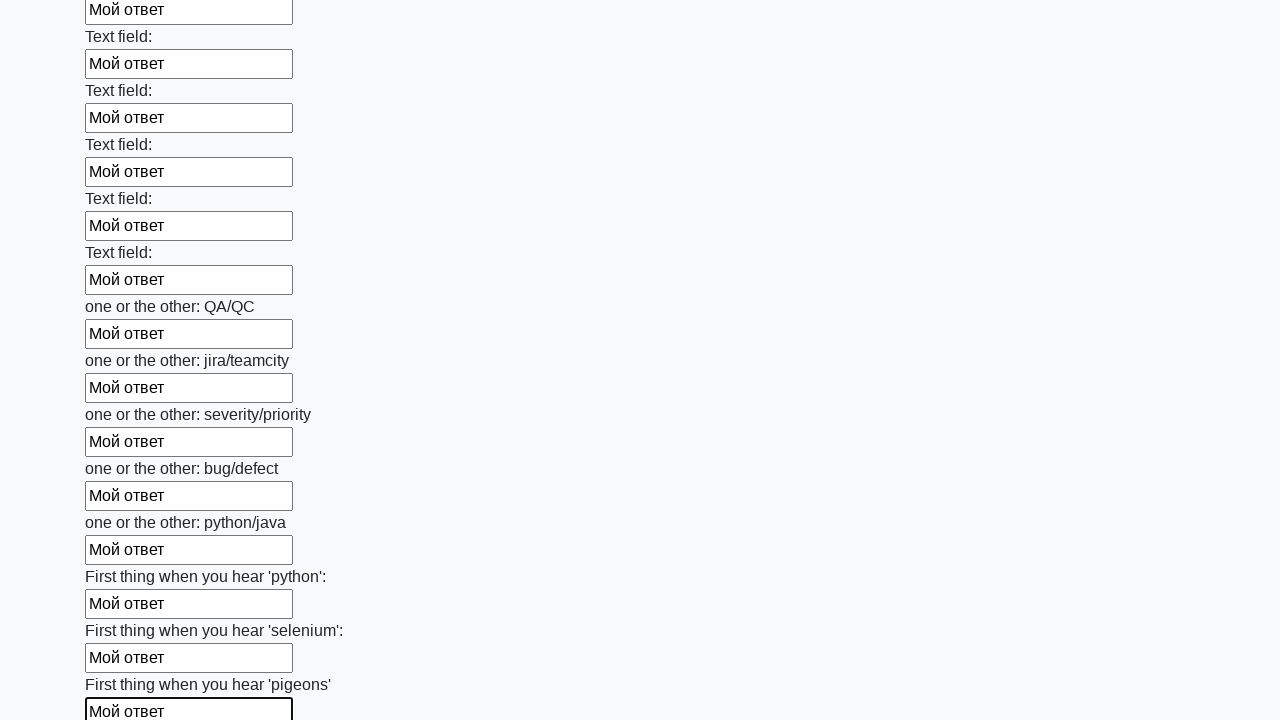

Filled an input field with 'Мой ответ' on input >> nth=95
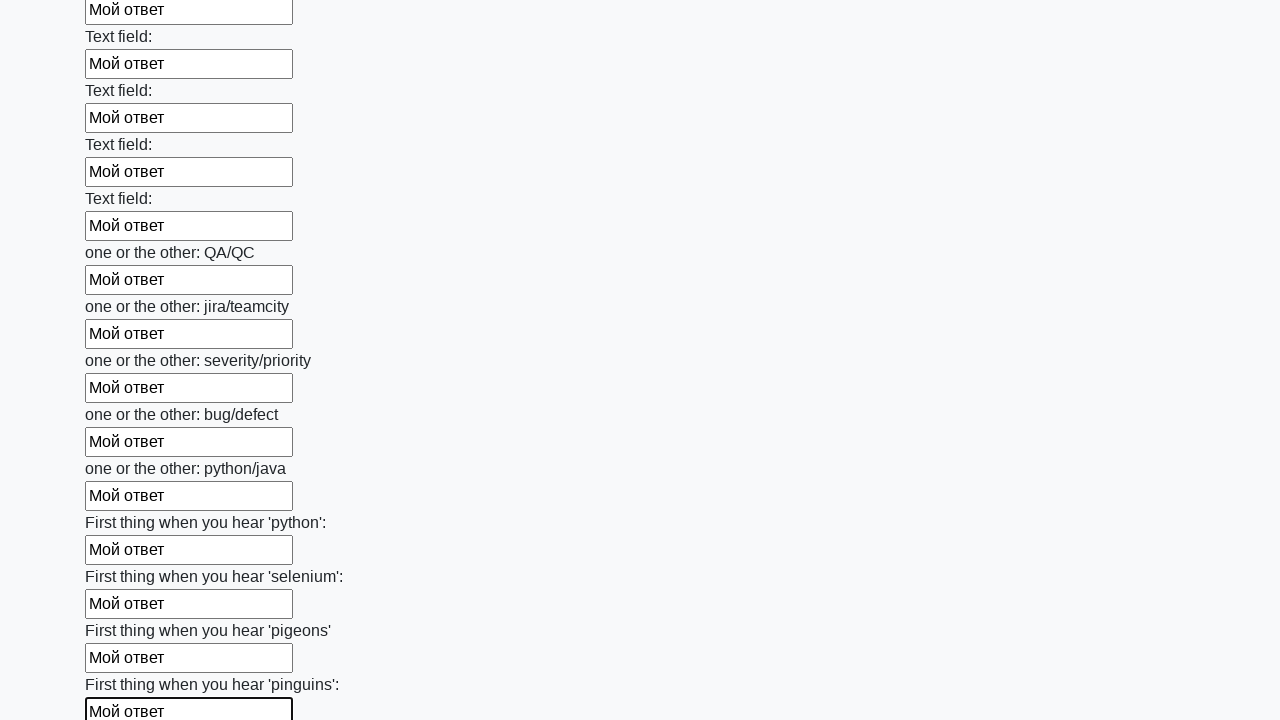

Filled an input field with 'Мой ответ' on input >> nth=96
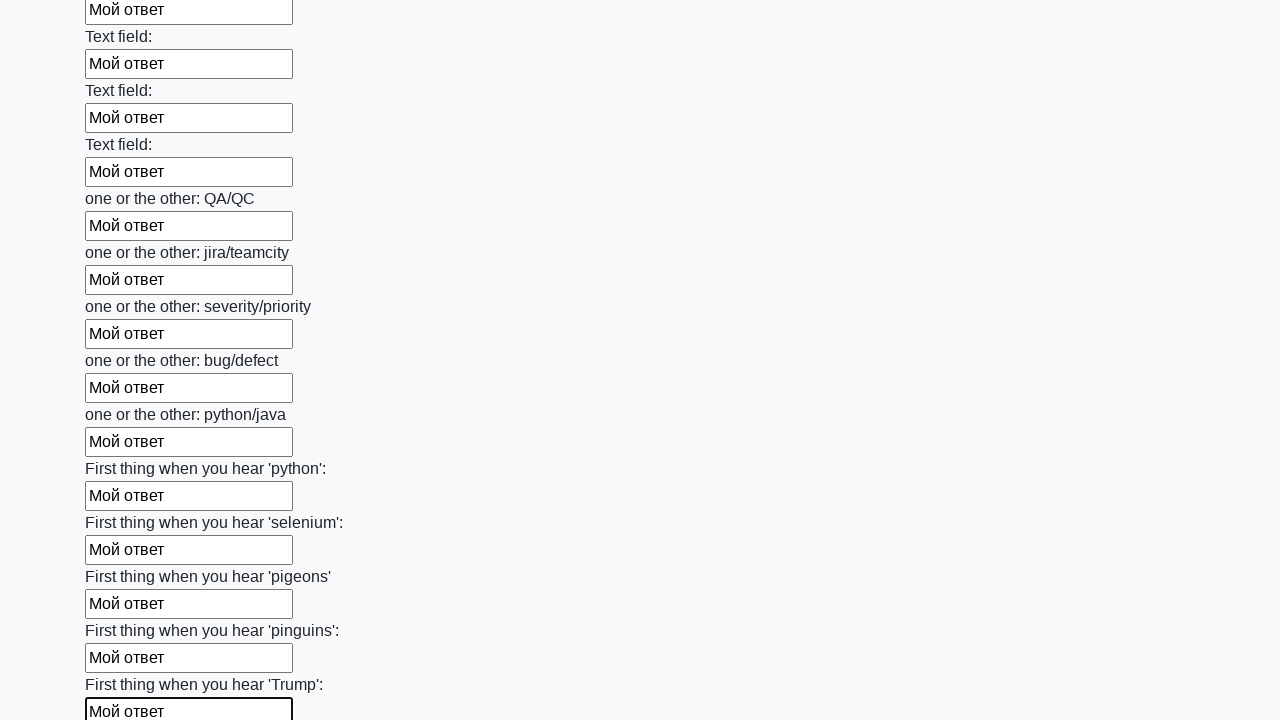

Filled an input field with 'Мой ответ' on input >> nth=97
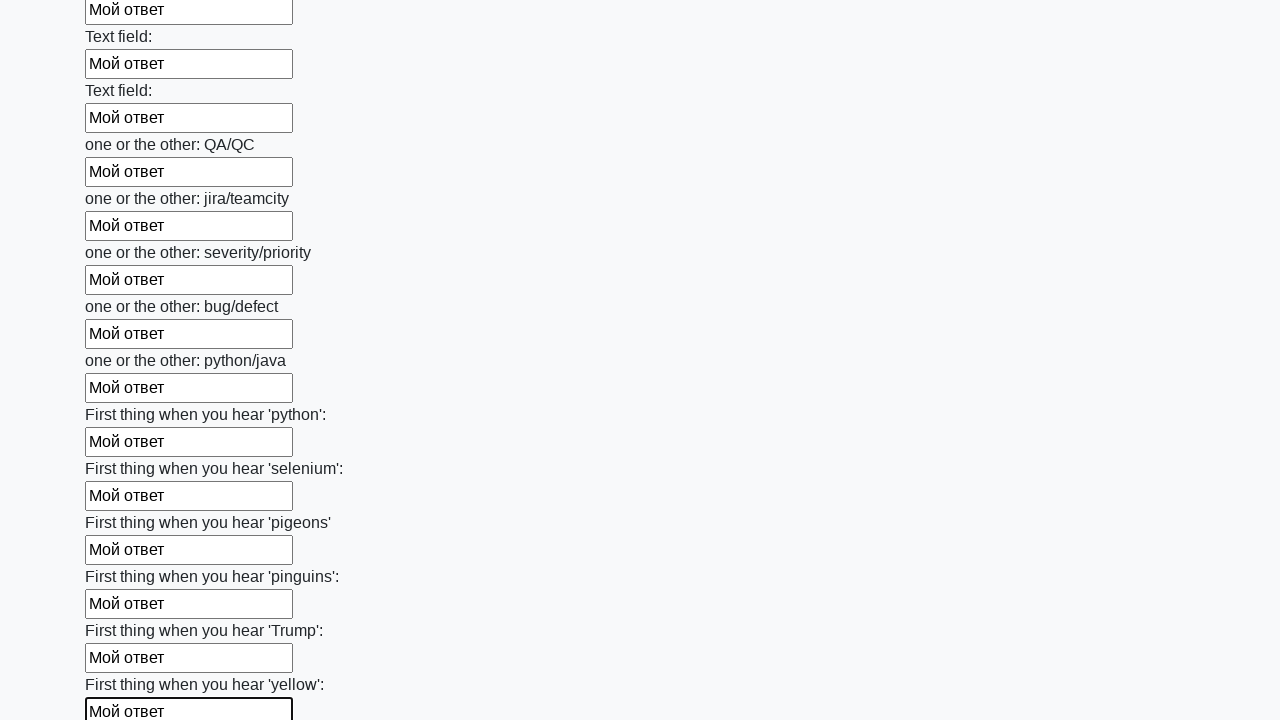

Filled an input field with 'Мой ответ' on input >> nth=98
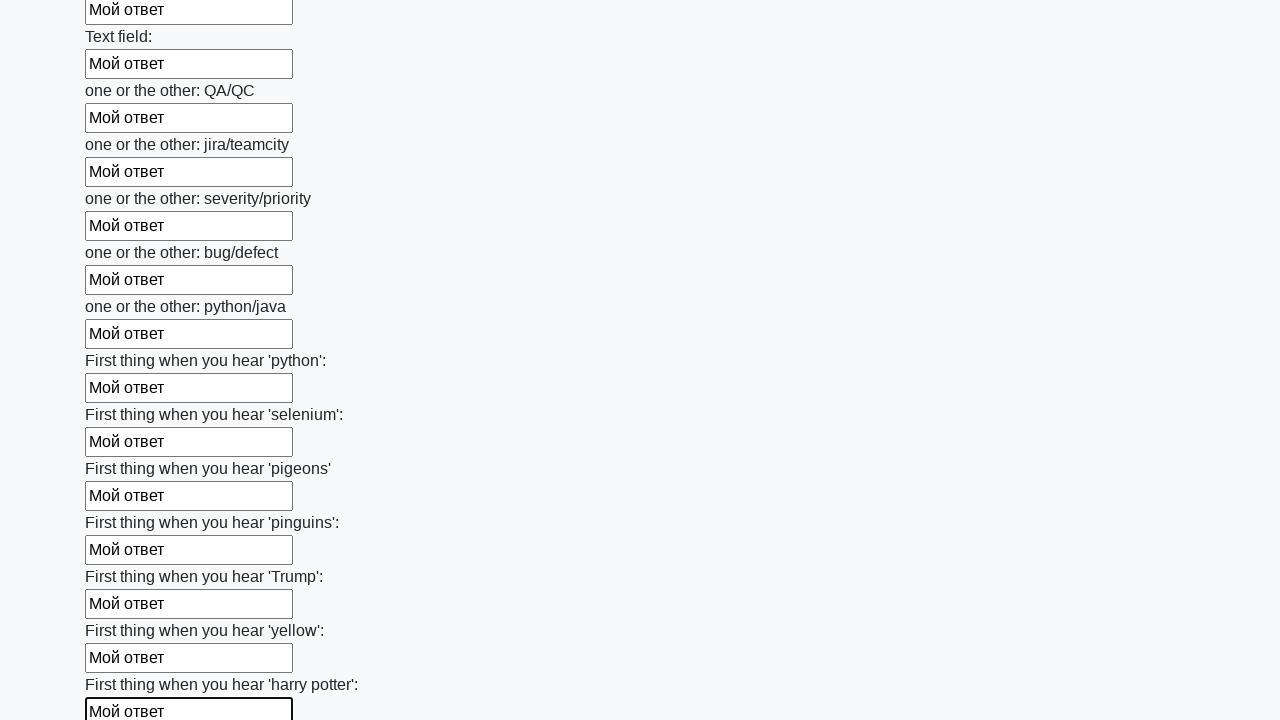

Filled an input field with 'Мой ответ' on input >> nth=99
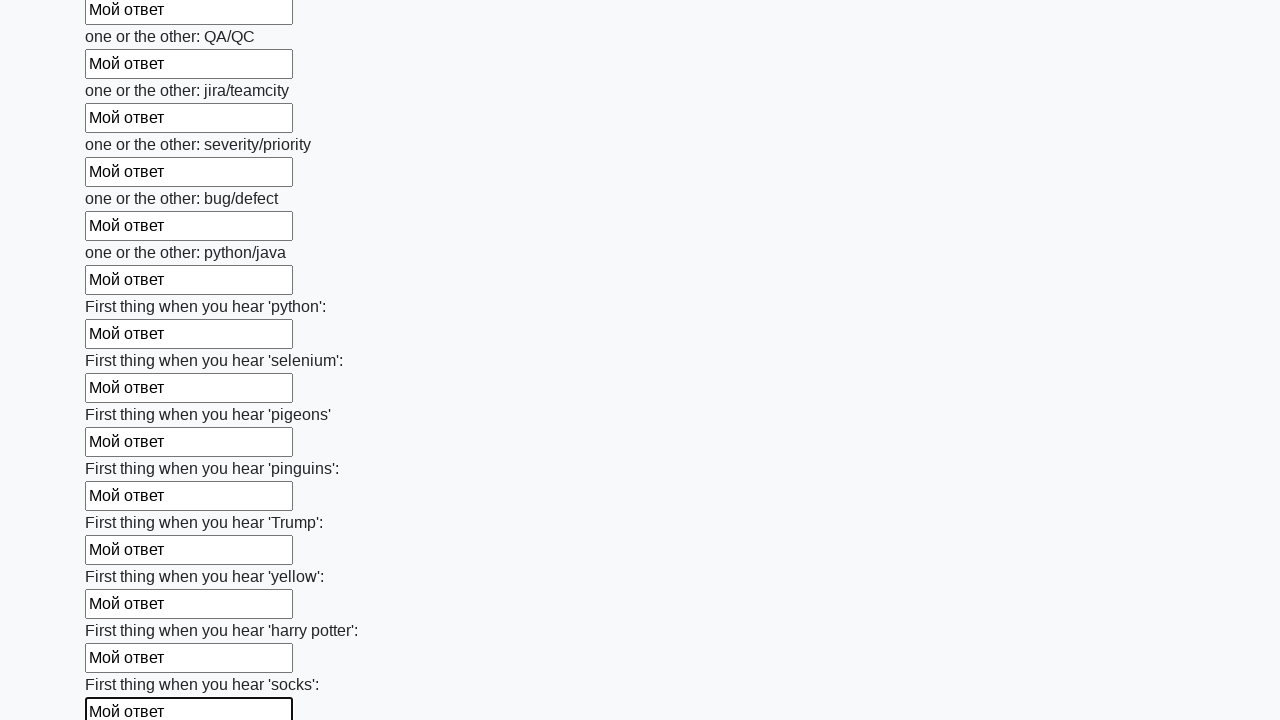

Clicked the submit button to submit the form at (123, 611) on button.btn
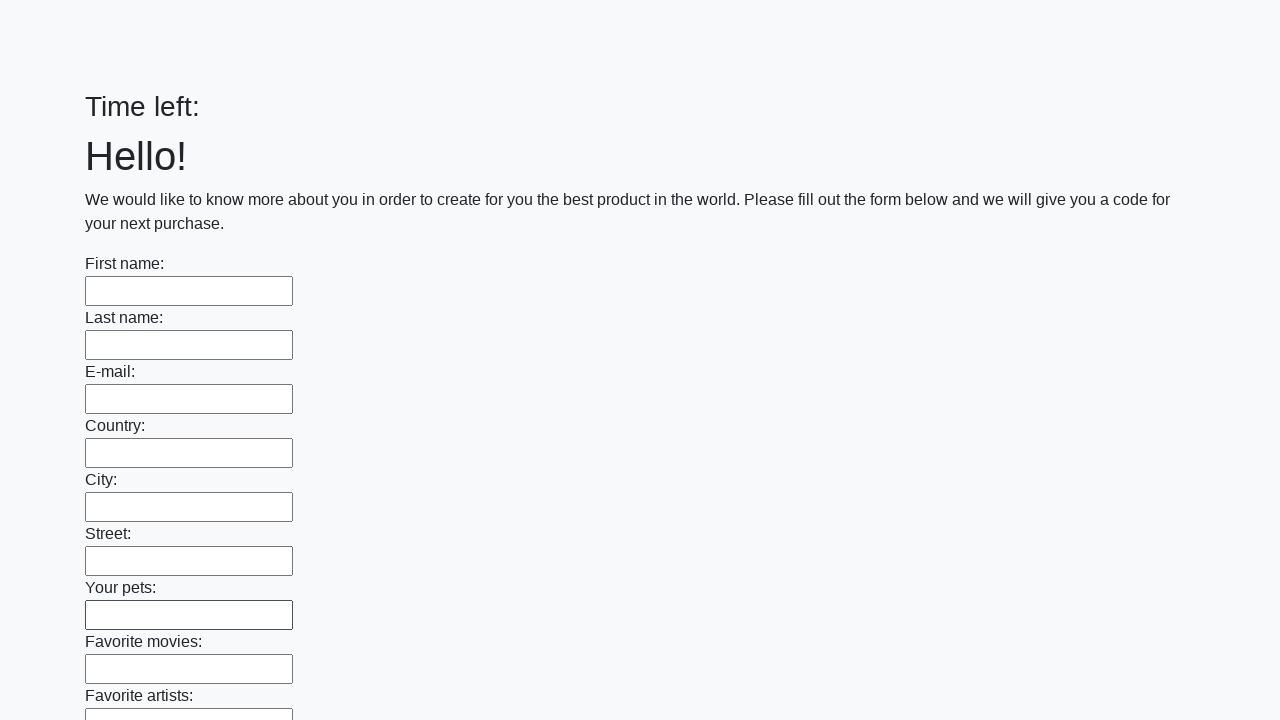

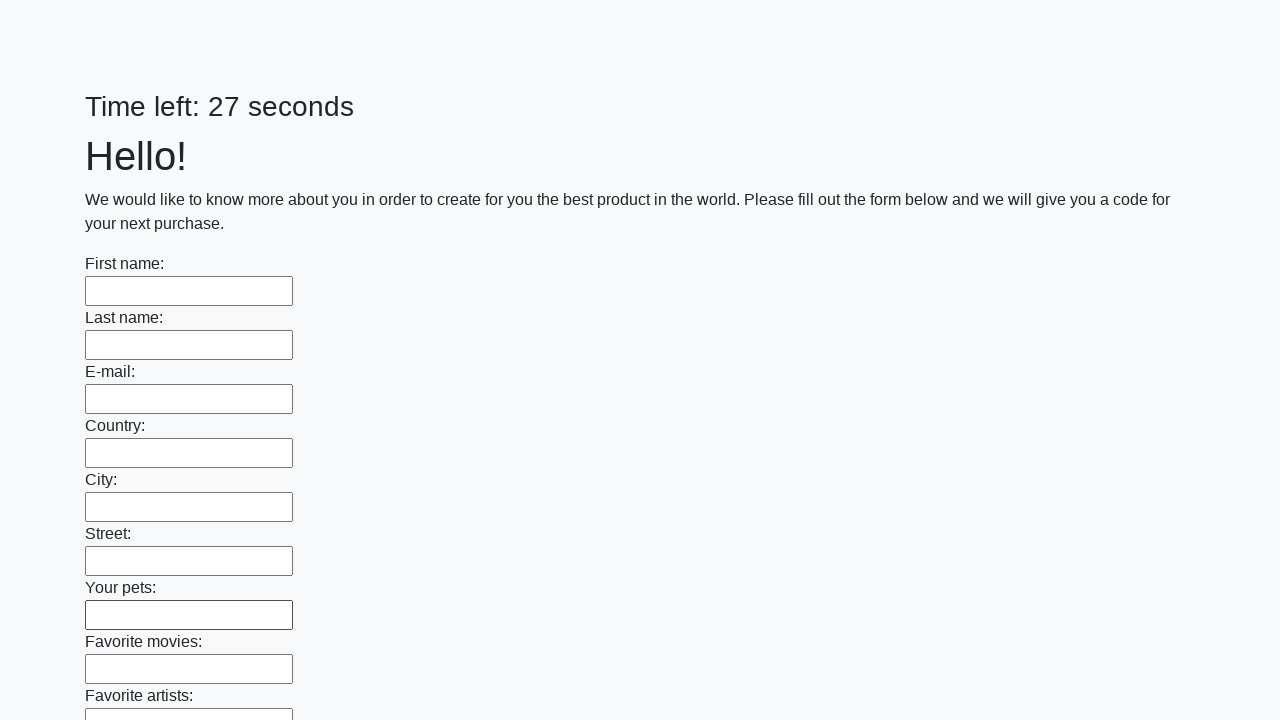